Tests a large form by filling all input fields with the value "1" and submitting the form by clicking the submit button

Starting URL: http://suninjuly.github.io/huge_form.html

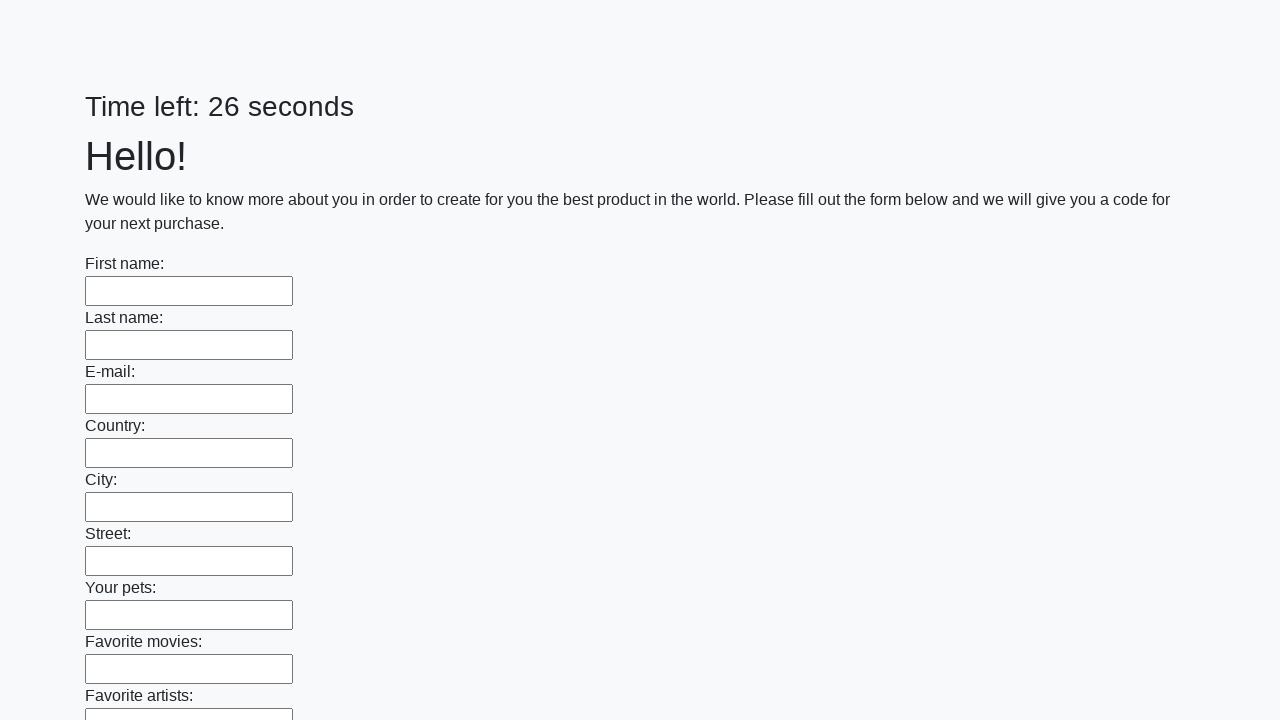

Navigated to huge form page
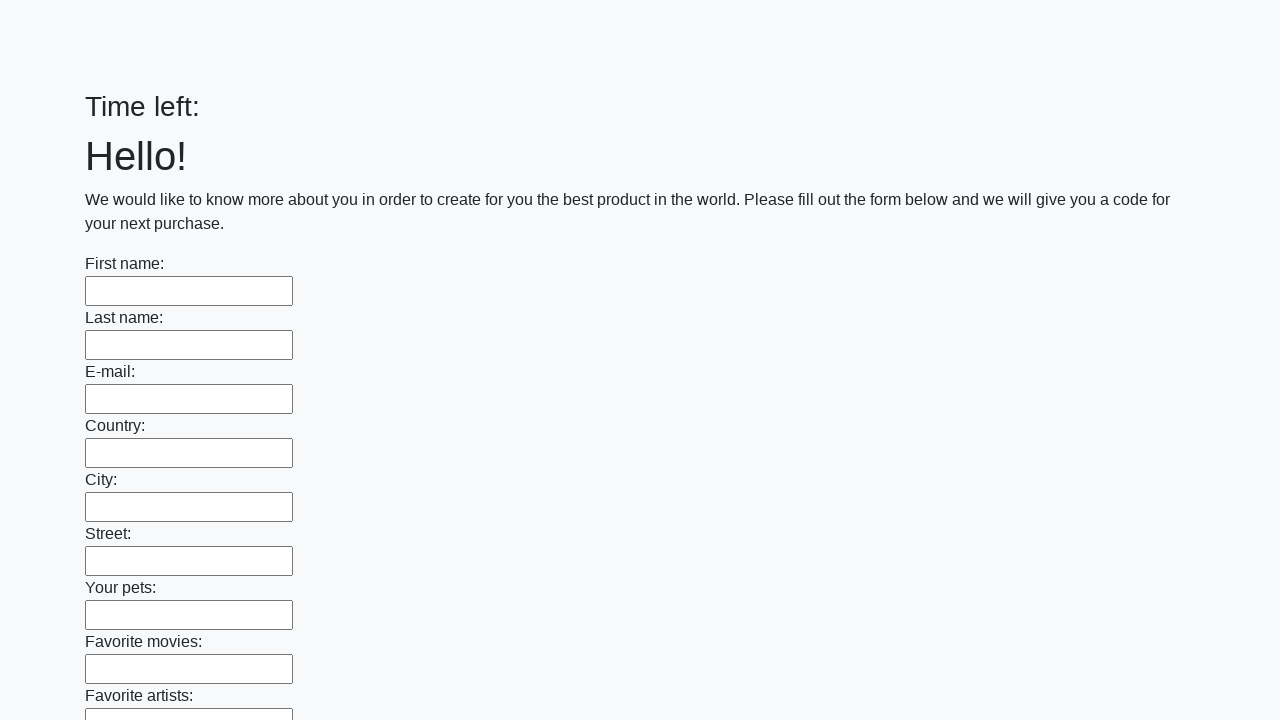

Filled input field with '1' on input >> nth=0
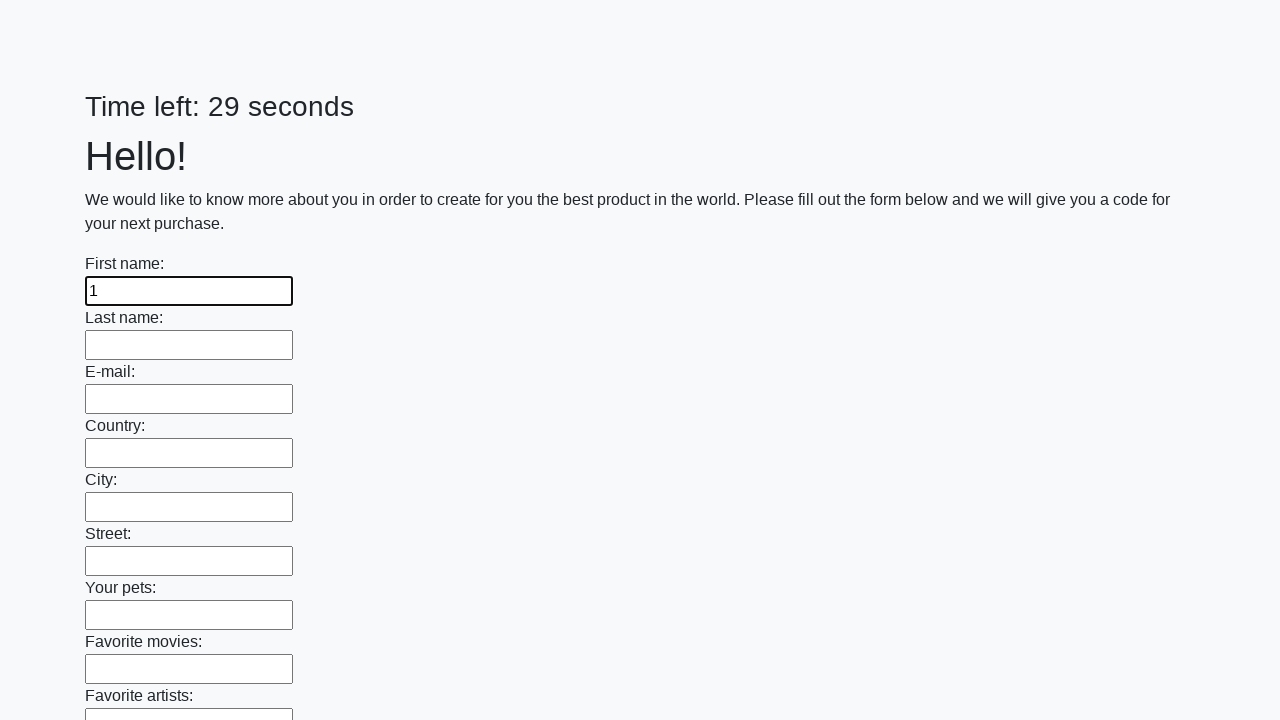

Filled input field with '1' on input >> nth=1
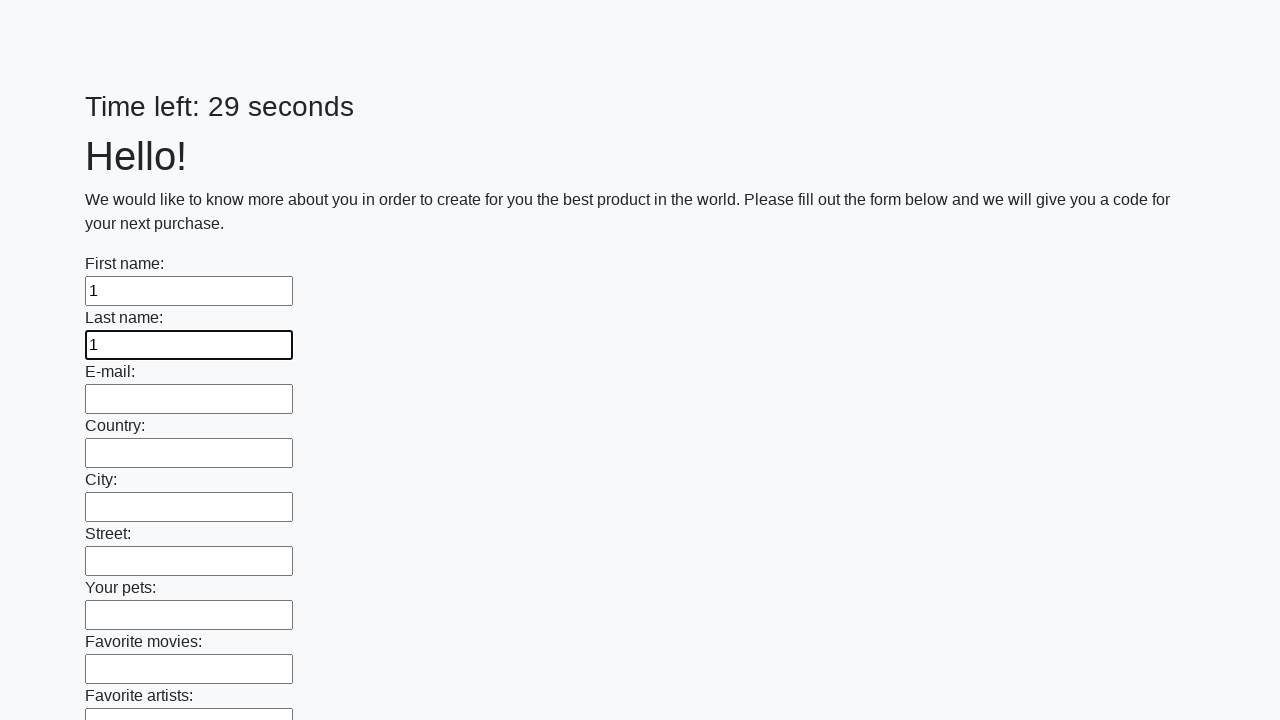

Filled input field with '1' on input >> nth=2
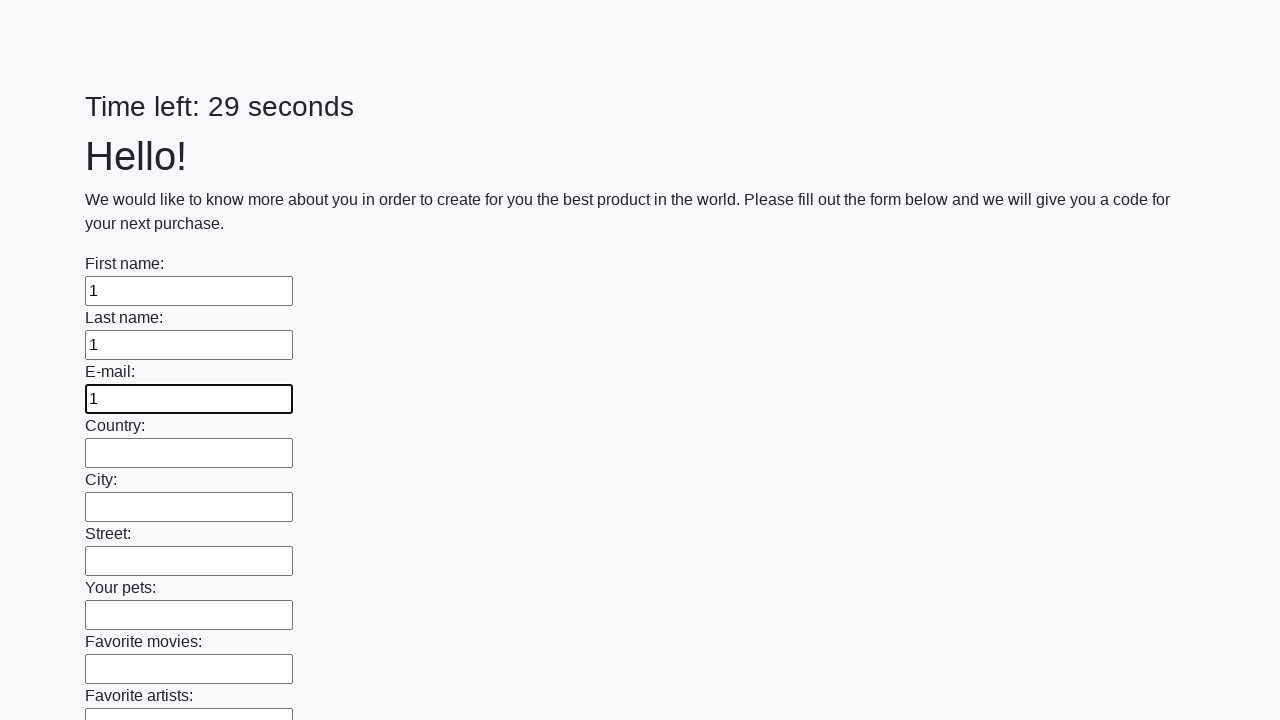

Filled input field with '1' on input >> nth=3
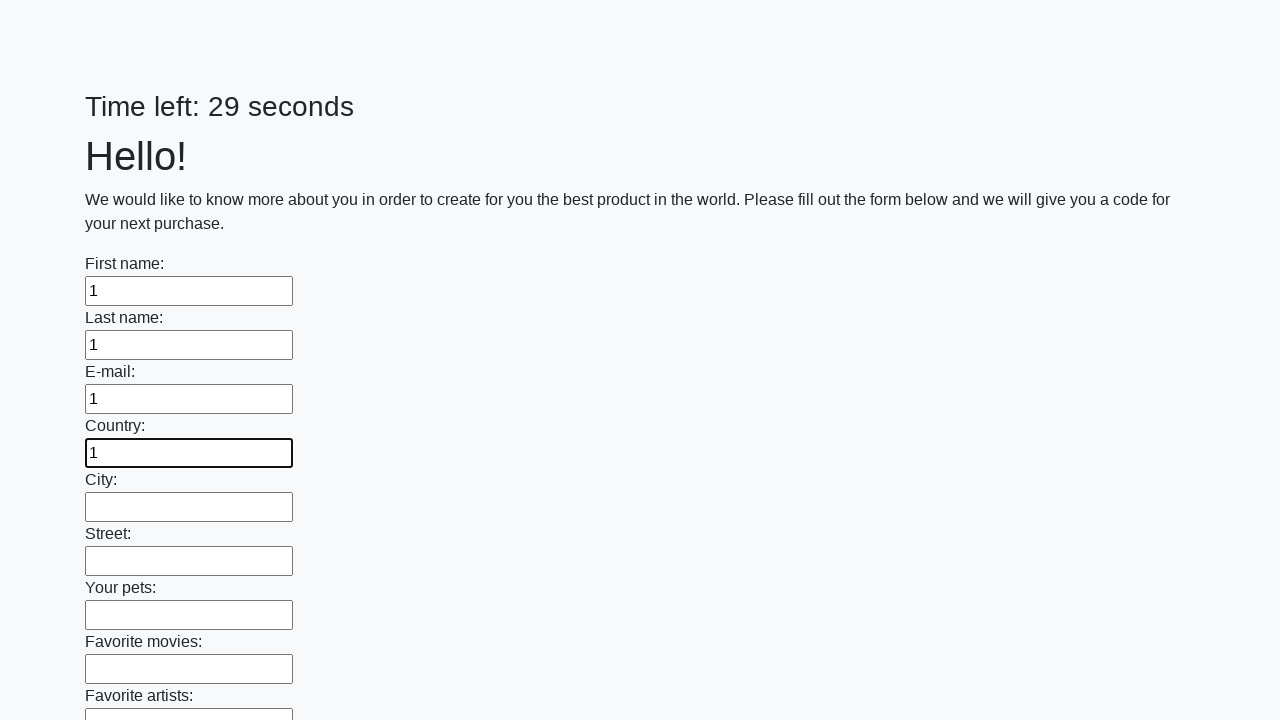

Filled input field with '1' on input >> nth=4
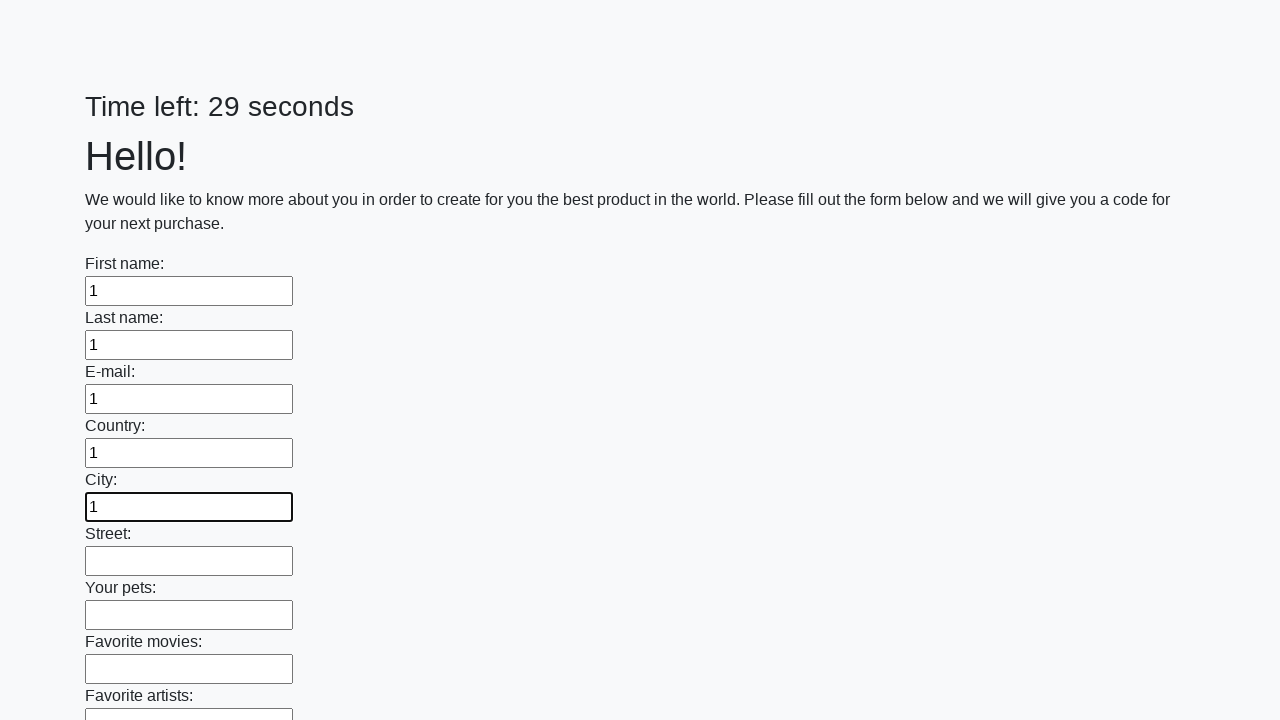

Filled input field with '1' on input >> nth=5
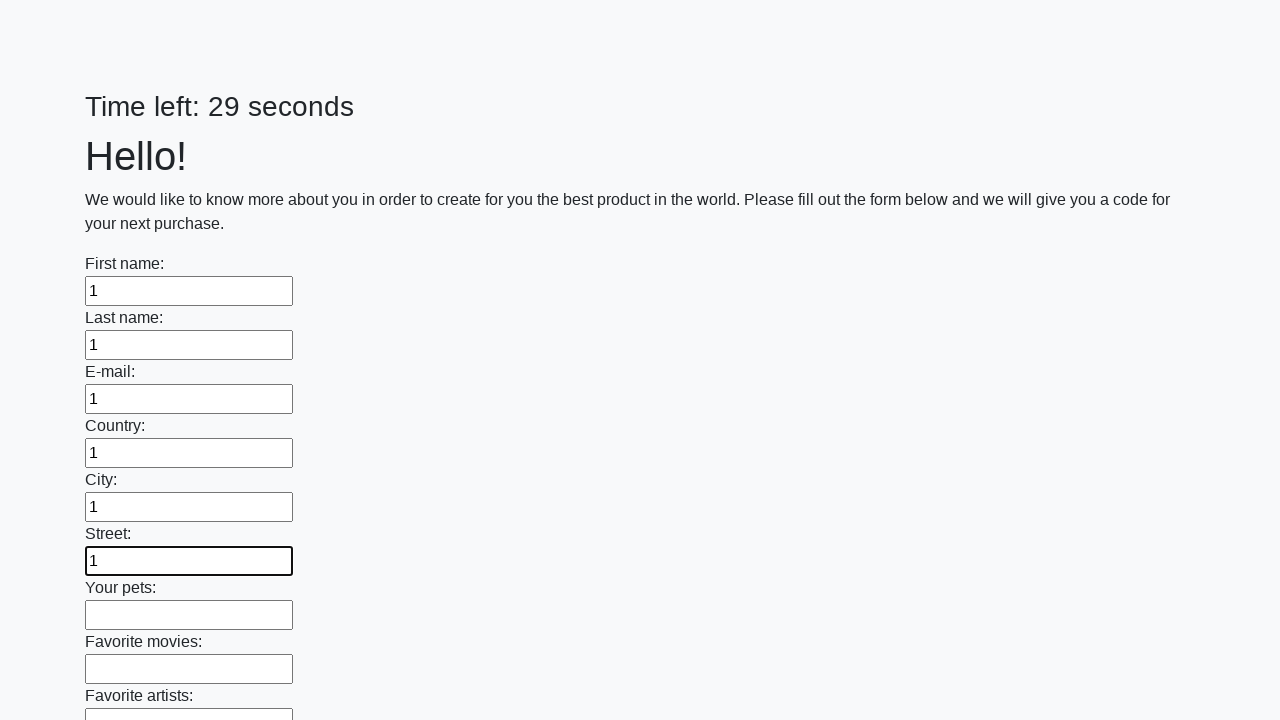

Filled input field with '1' on input >> nth=6
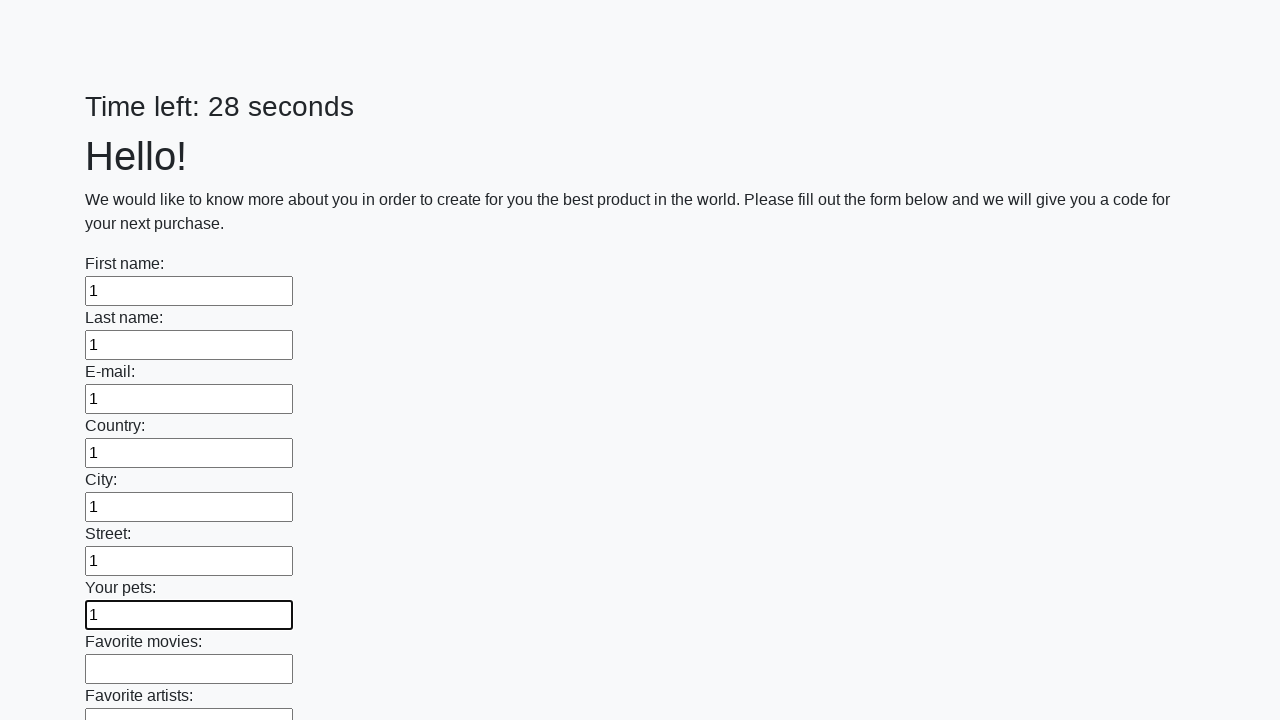

Filled input field with '1' on input >> nth=7
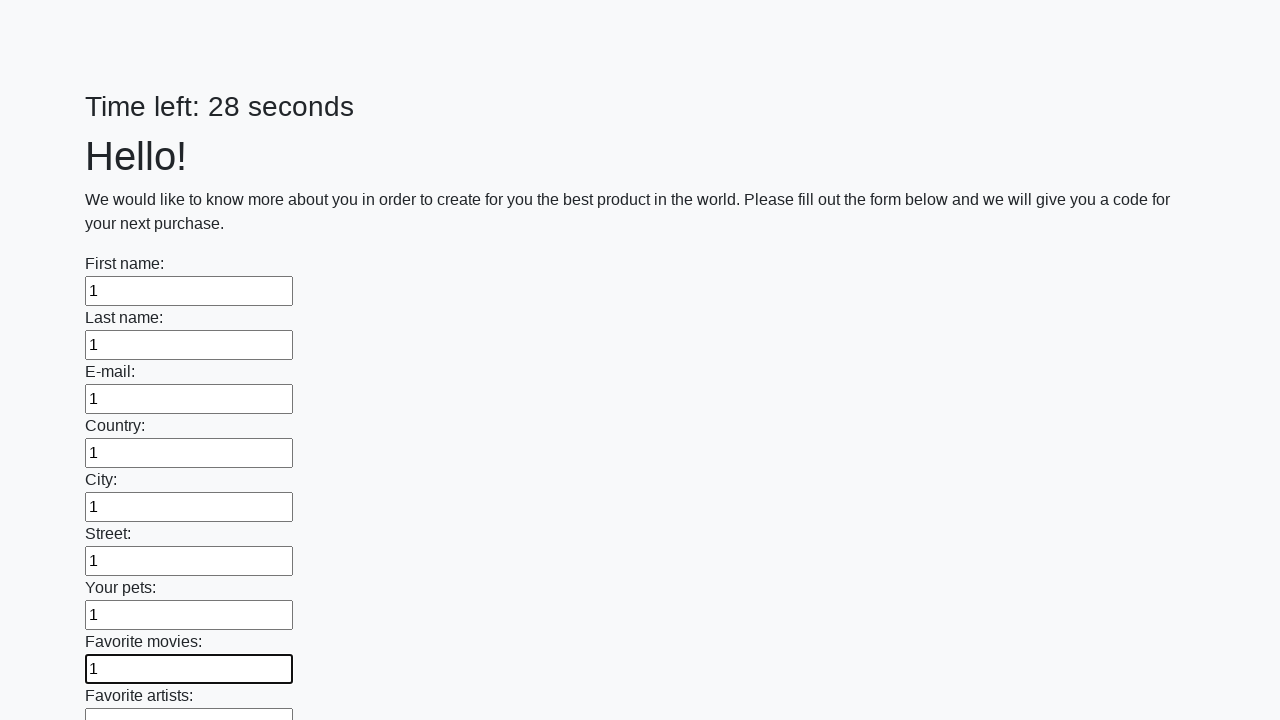

Filled input field with '1' on input >> nth=8
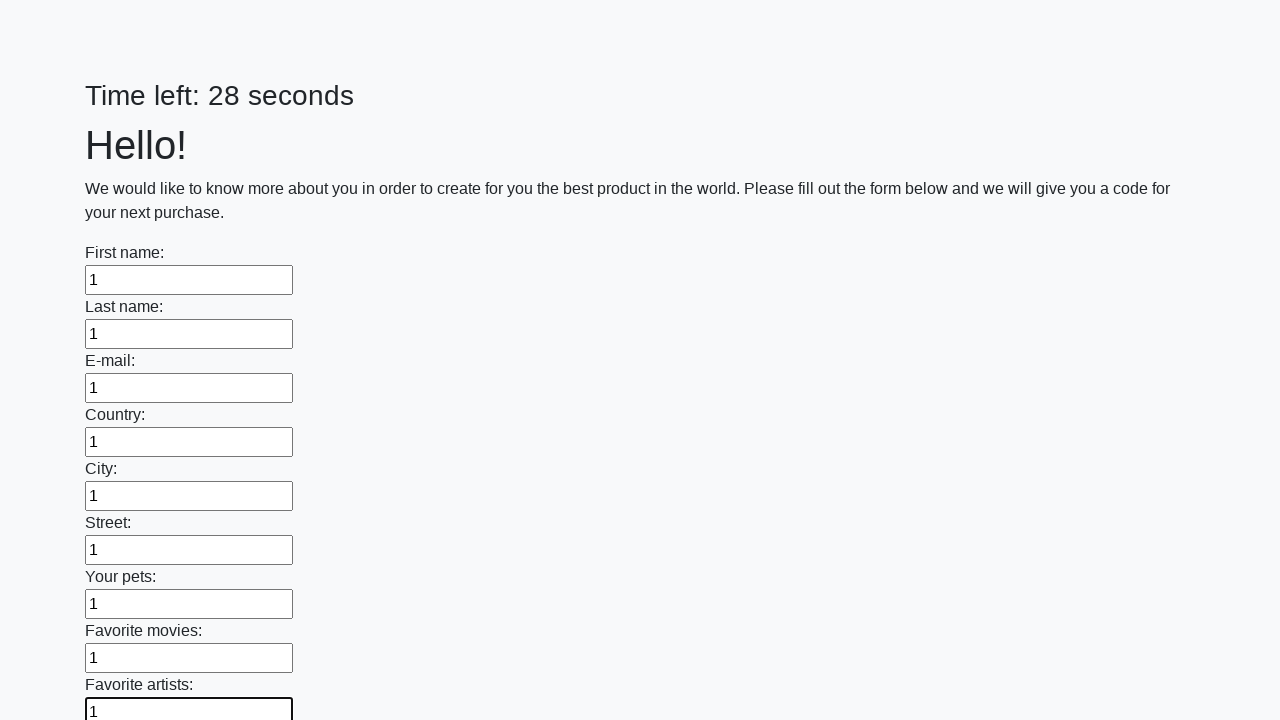

Filled input field with '1' on input >> nth=9
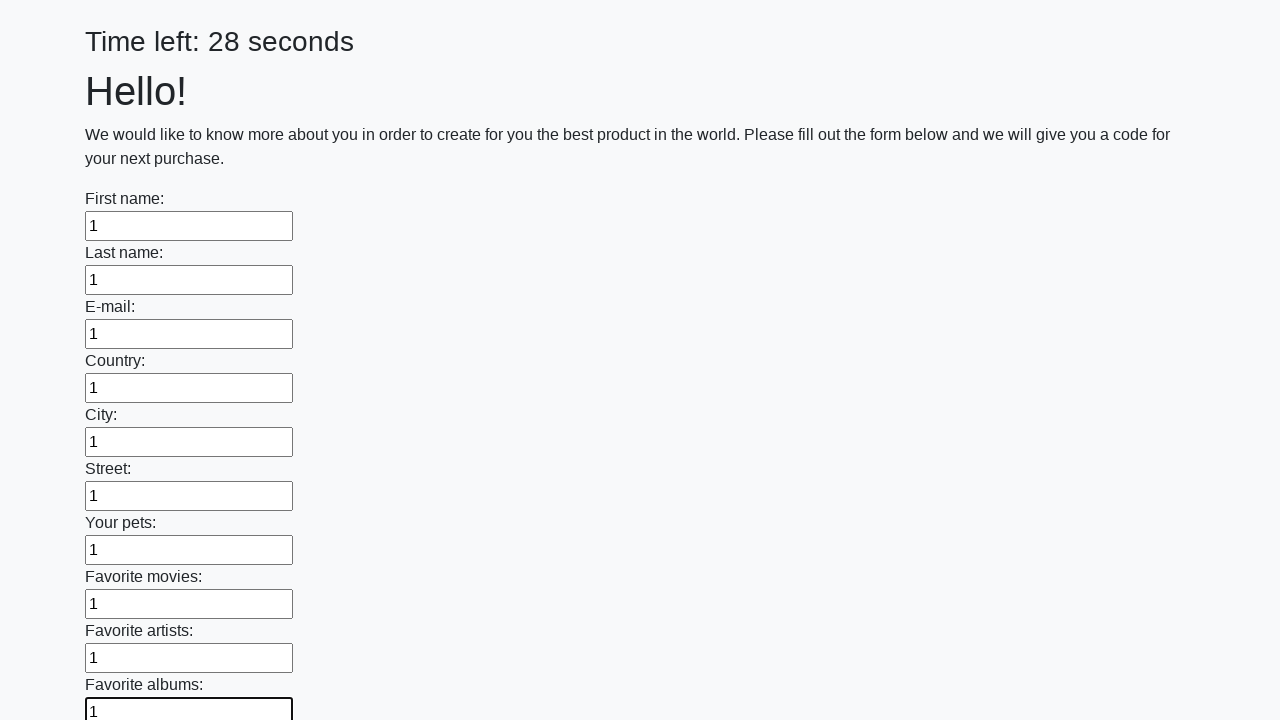

Filled input field with '1' on input >> nth=10
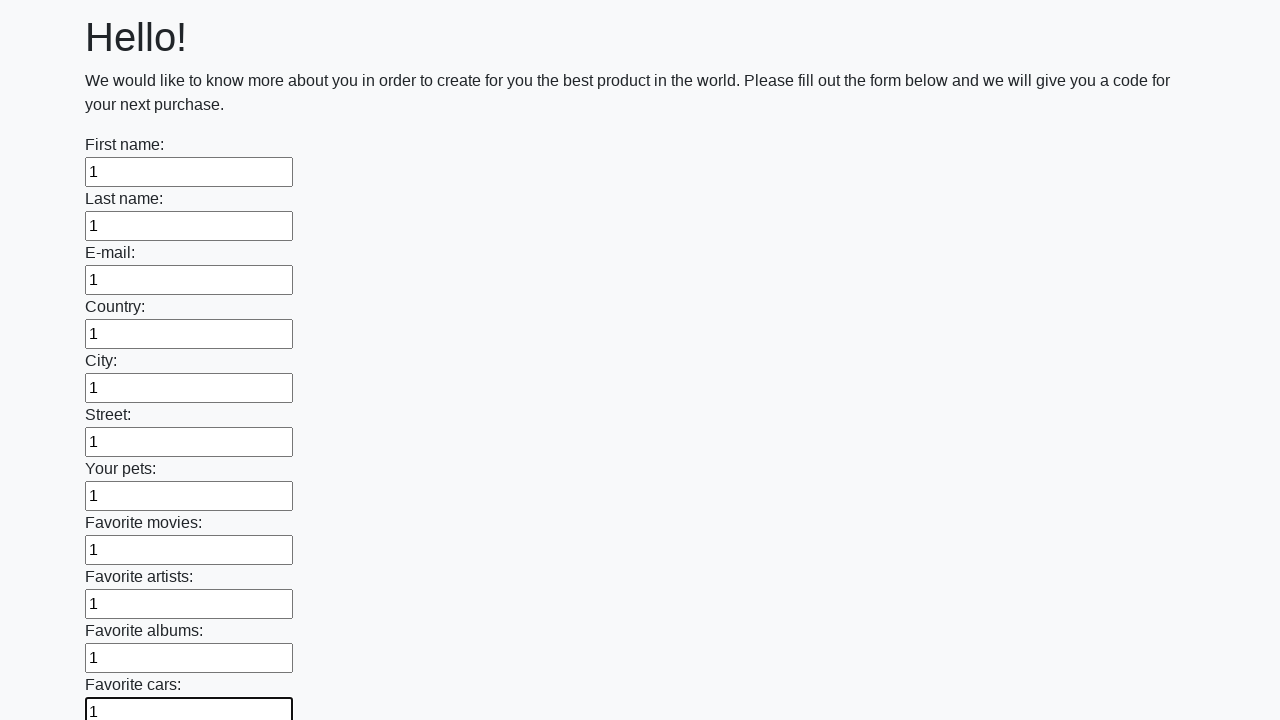

Filled input field with '1' on input >> nth=11
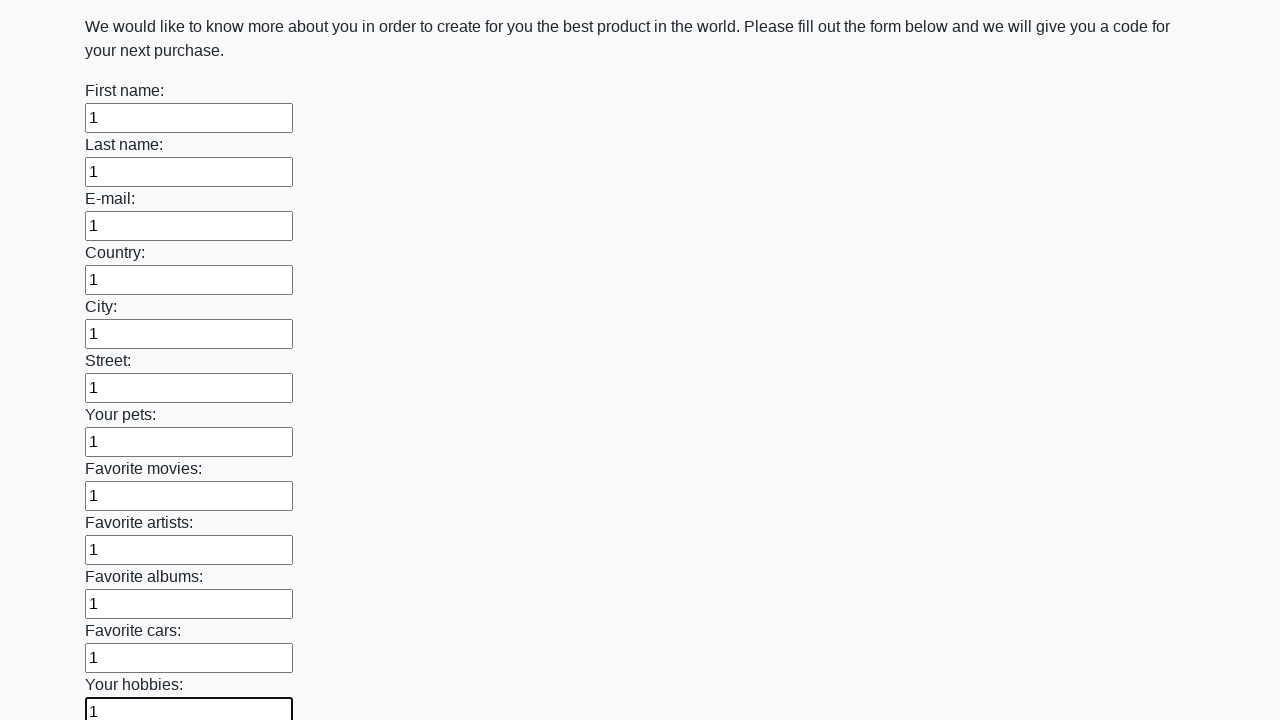

Filled input field with '1' on input >> nth=12
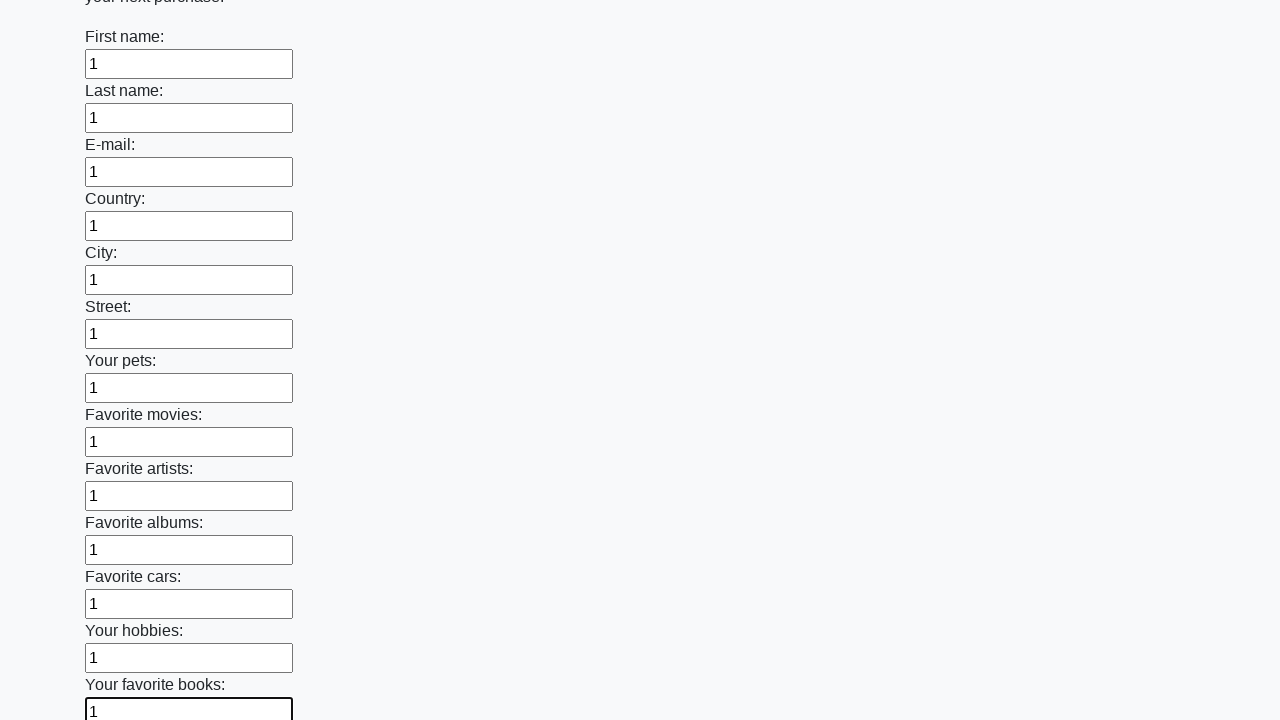

Filled input field with '1' on input >> nth=13
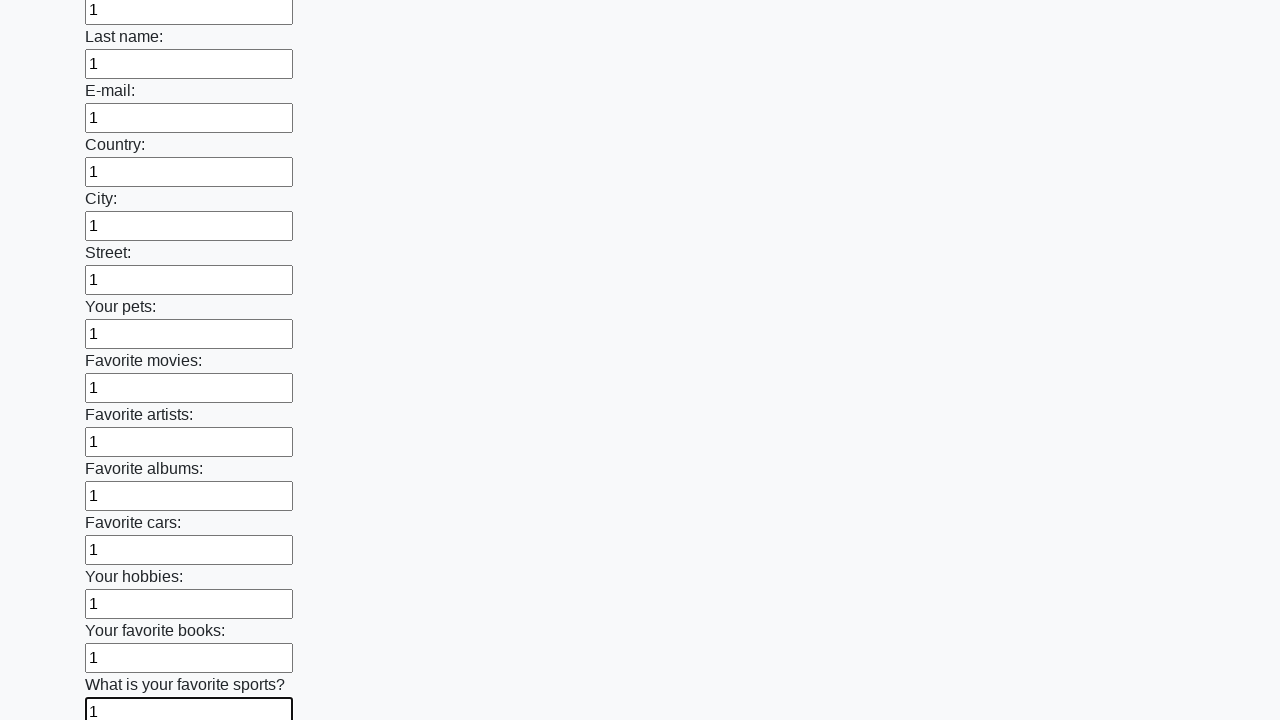

Filled input field with '1' on input >> nth=14
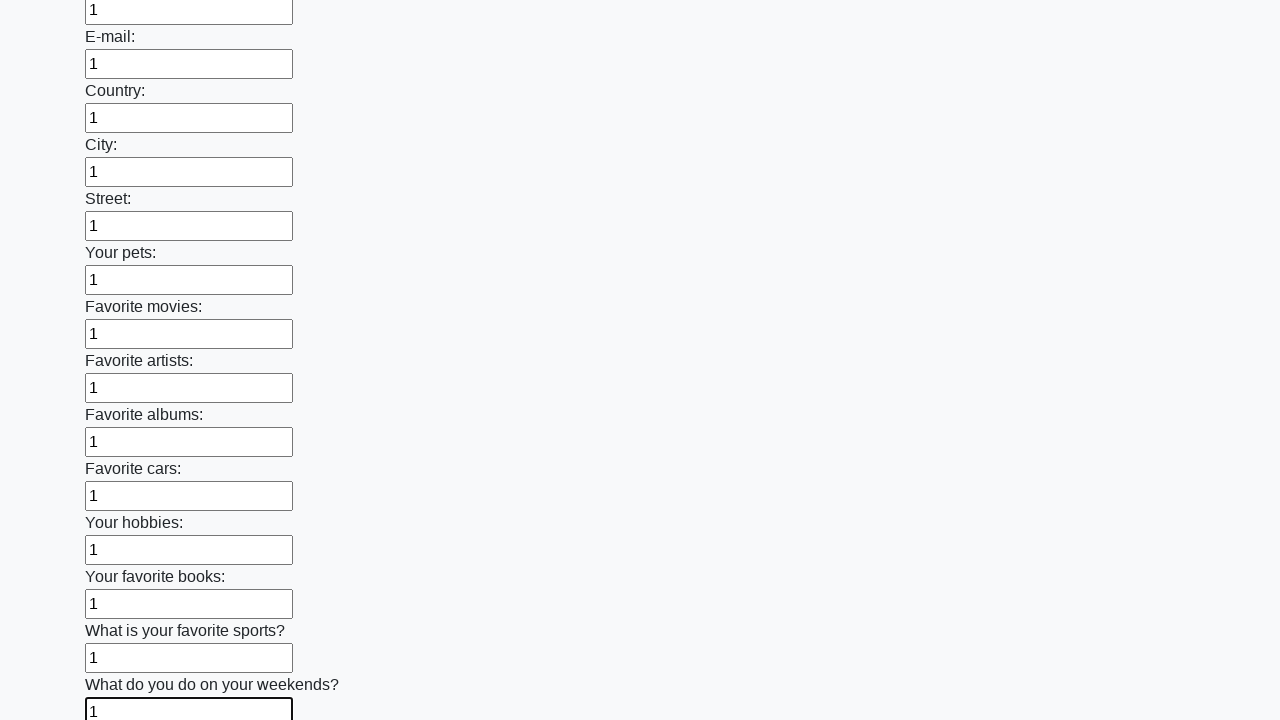

Filled input field with '1' on input >> nth=15
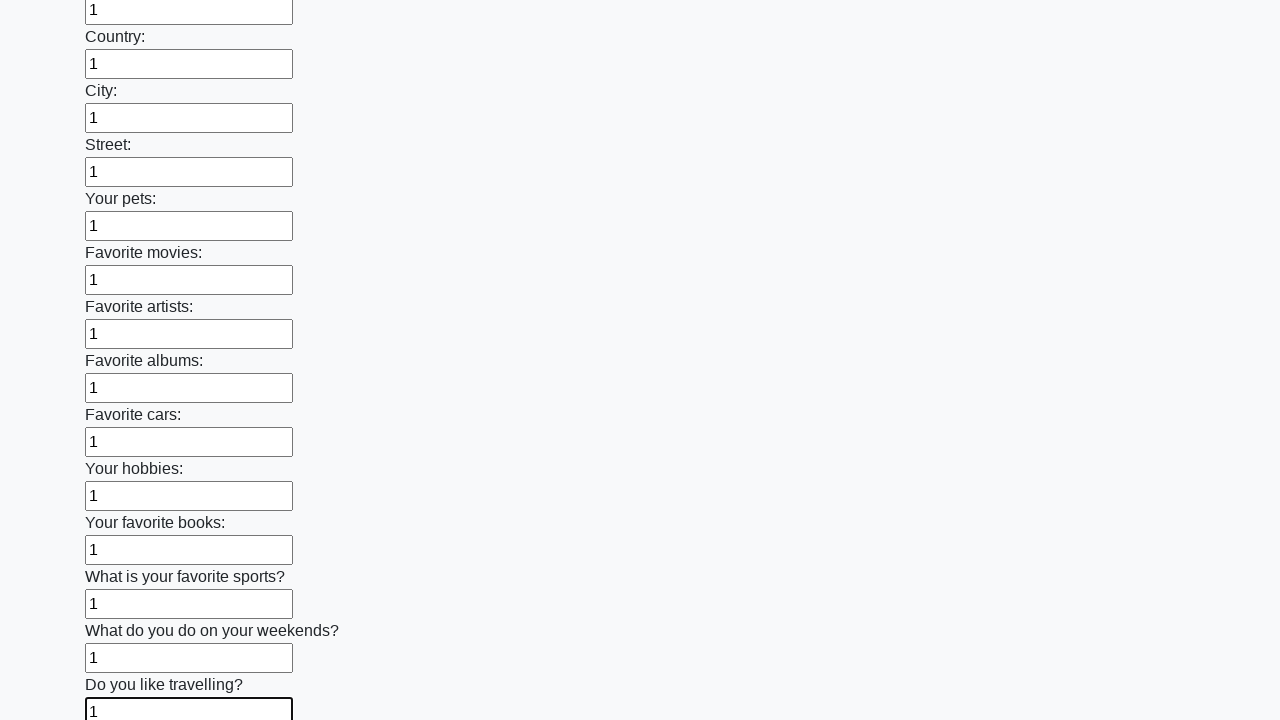

Filled input field with '1' on input >> nth=16
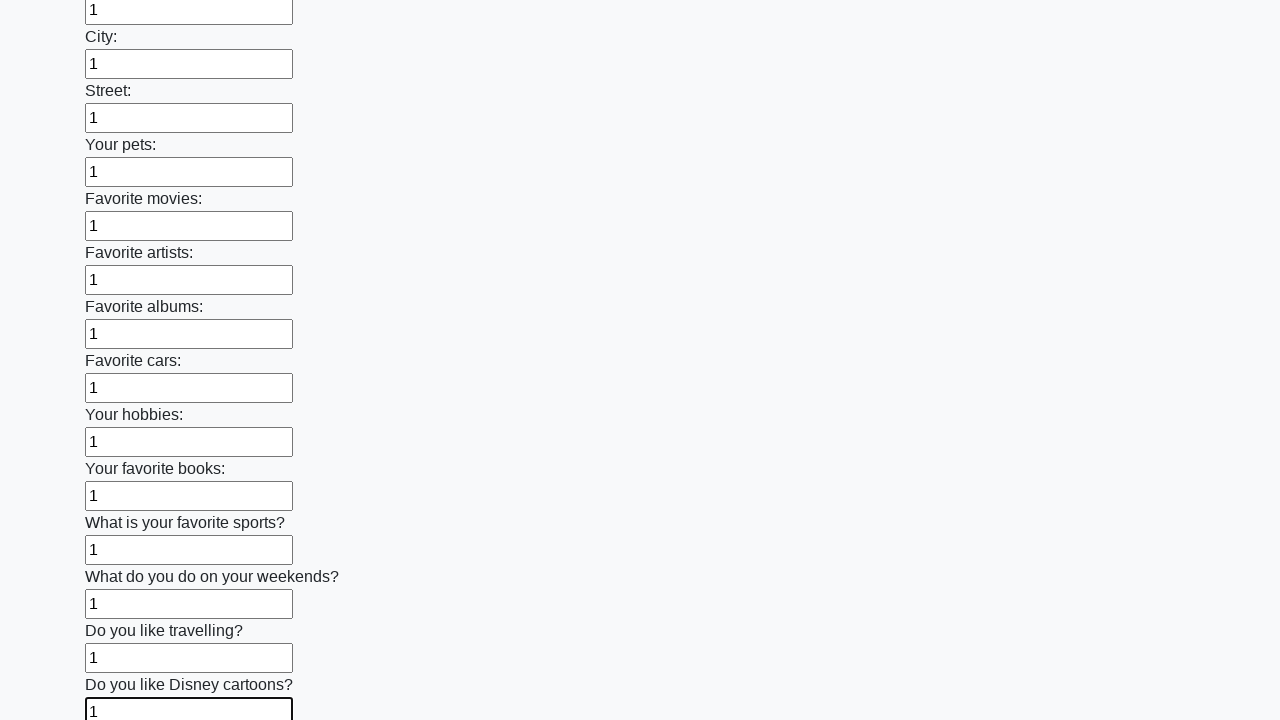

Filled input field with '1' on input >> nth=17
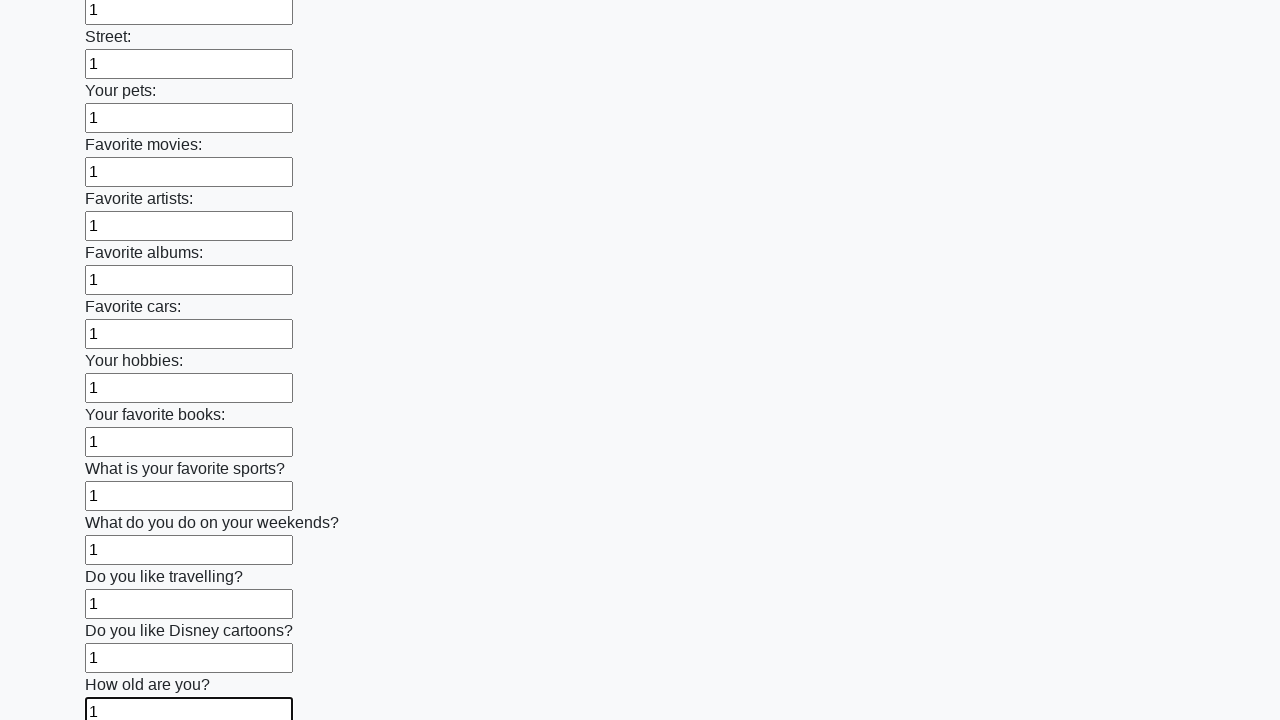

Filled input field with '1' on input >> nth=18
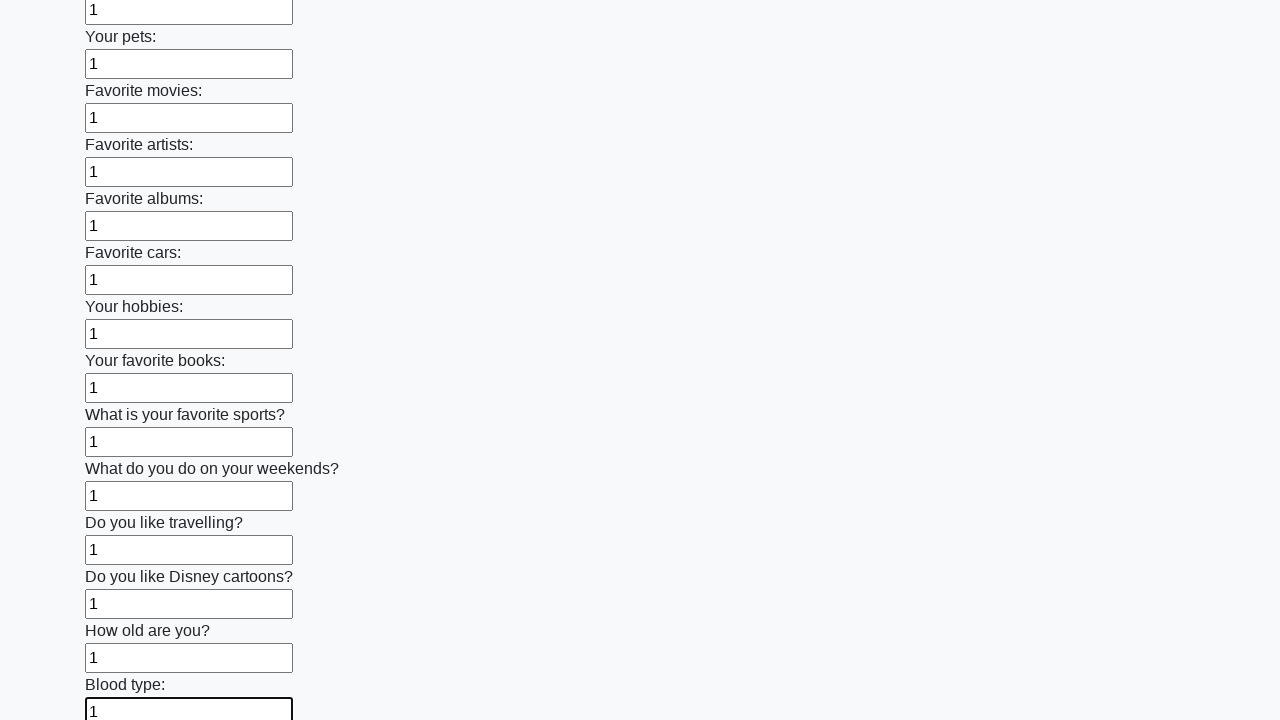

Filled input field with '1' on input >> nth=19
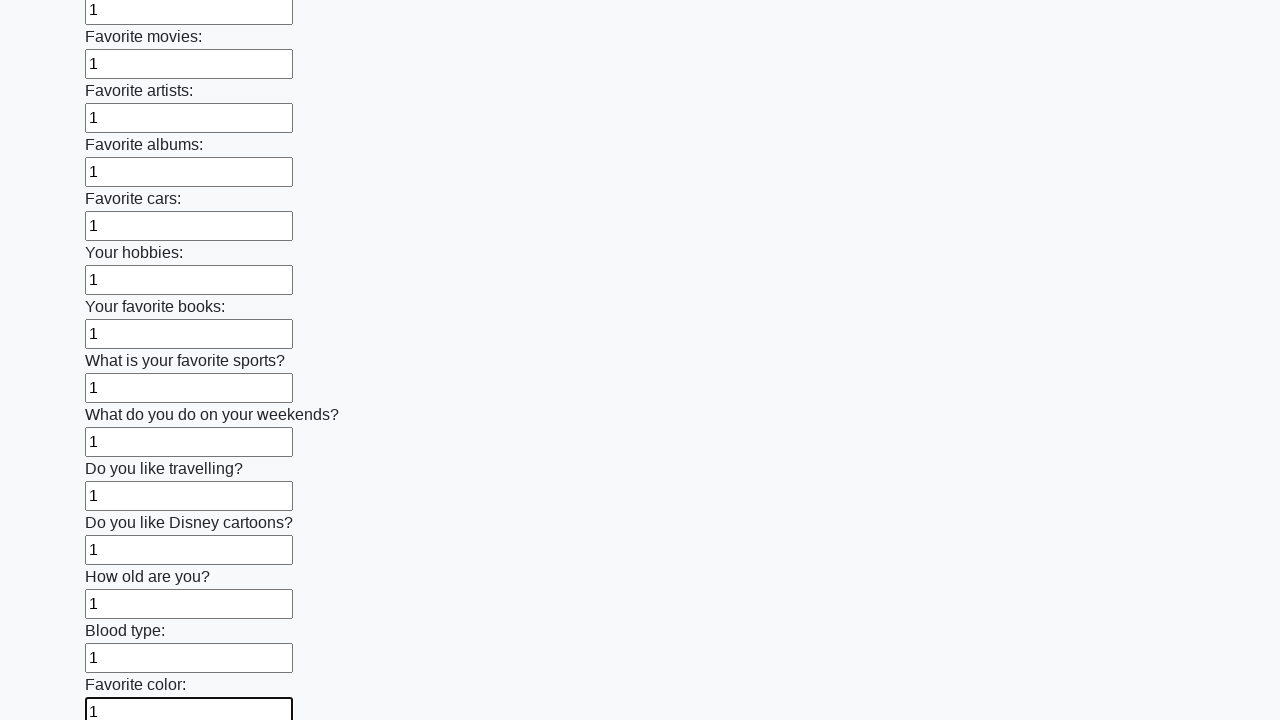

Filled input field with '1' on input >> nth=20
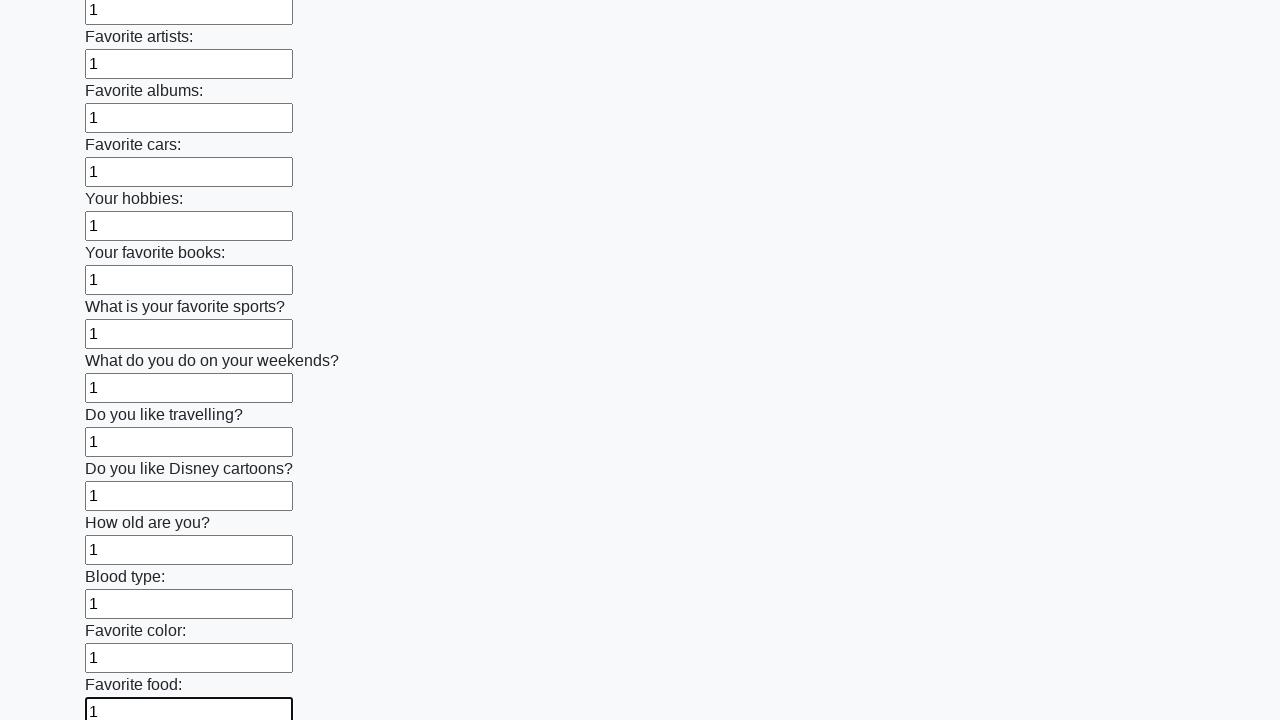

Filled input field with '1' on input >> nth=21
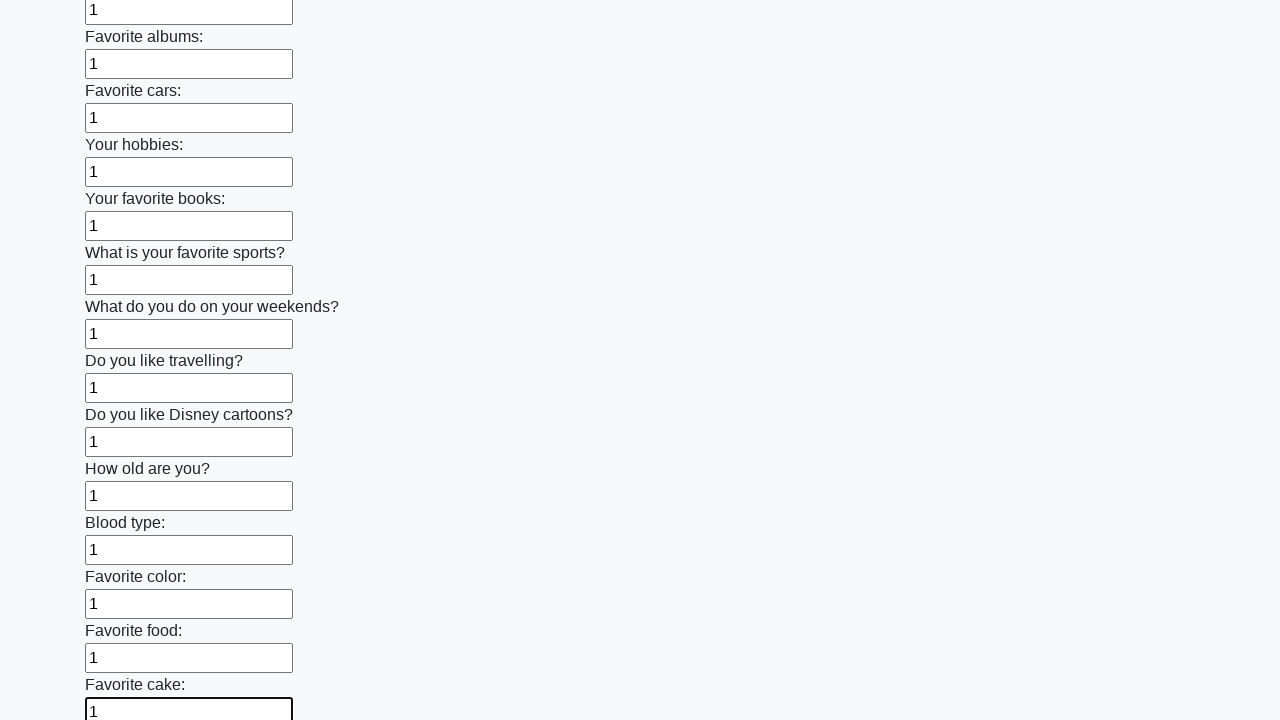

Filled input field with '1' on input >> nth=22
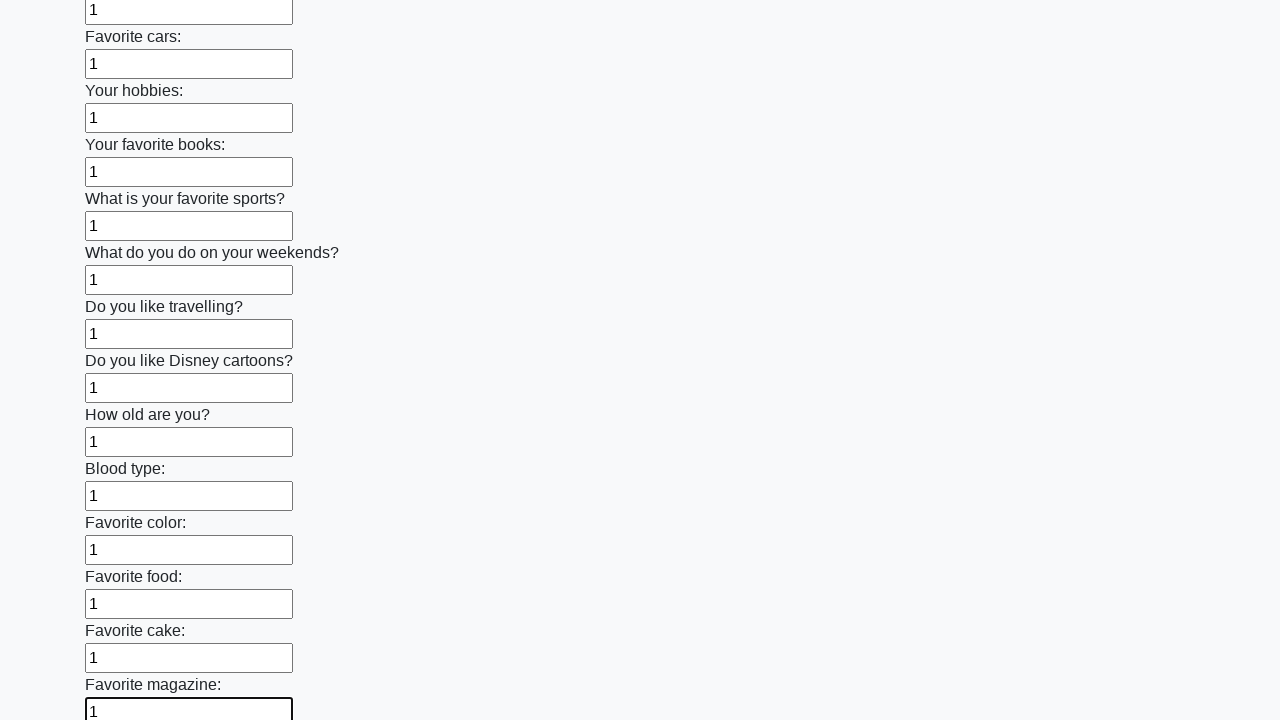

Filled input field with '1' on input >> nth=23
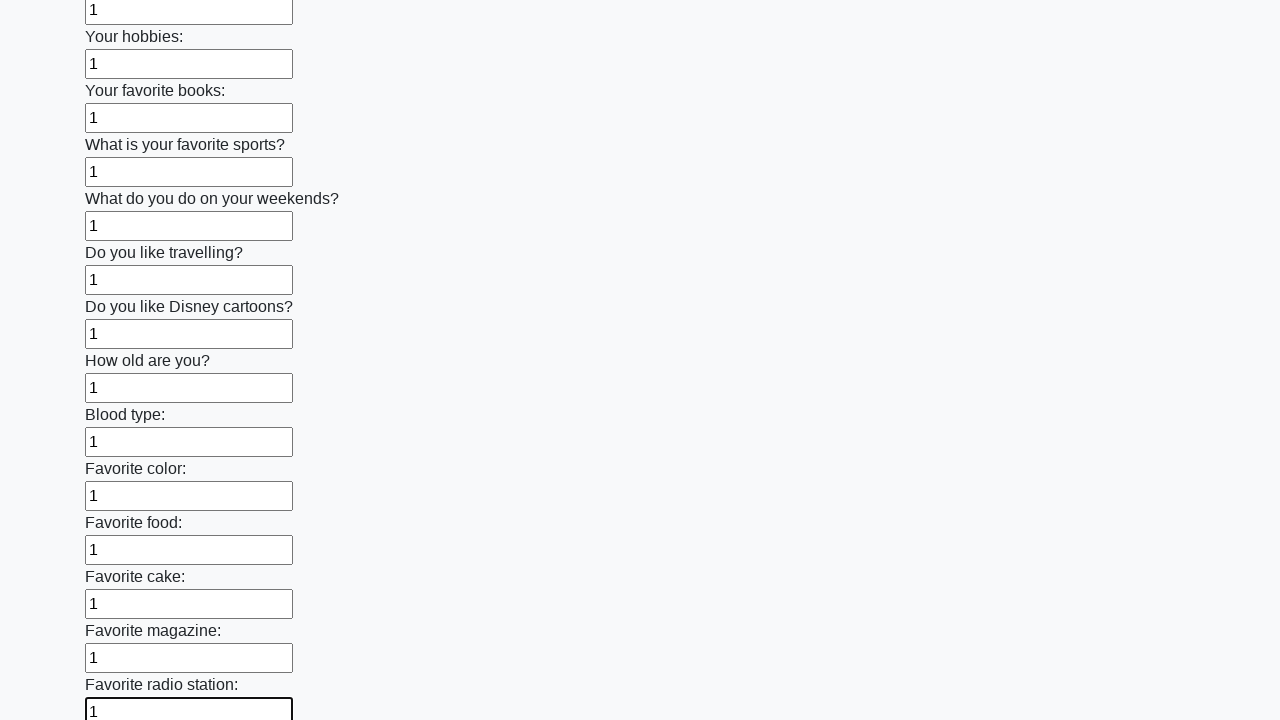

Filled input field with '1' on input >> nth=24
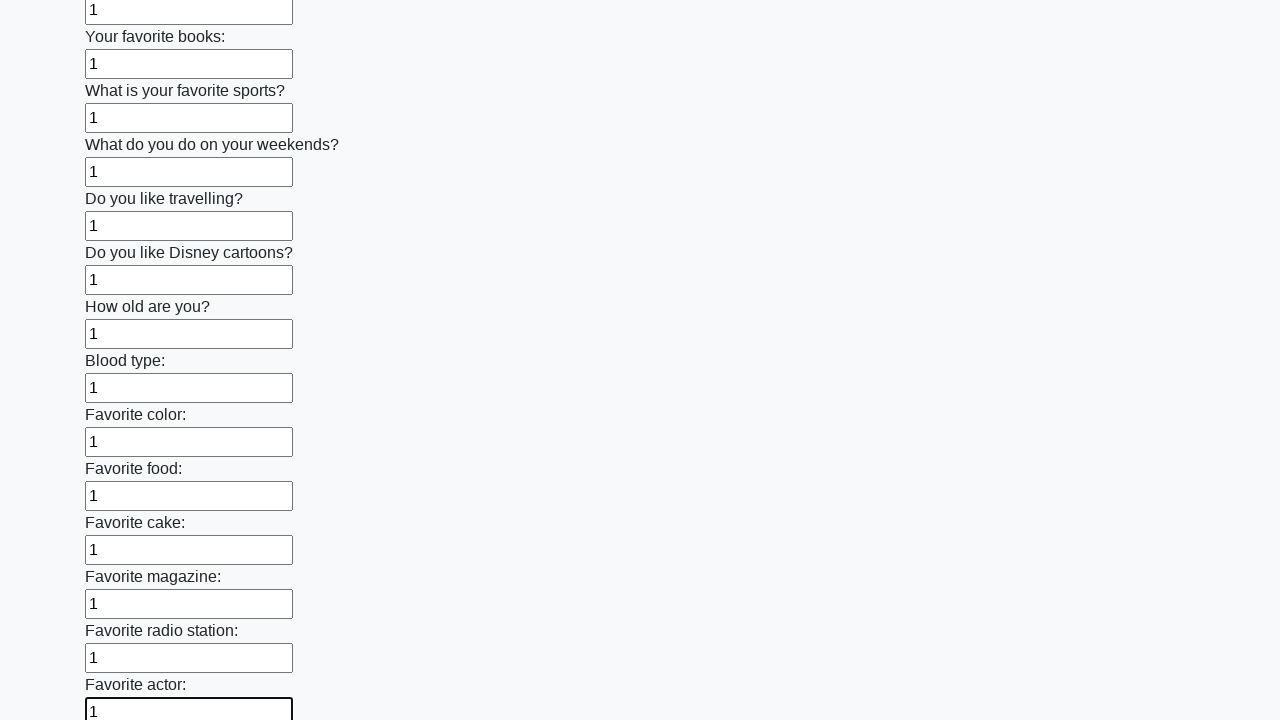

Filled input field with '1' on input >> nth=25
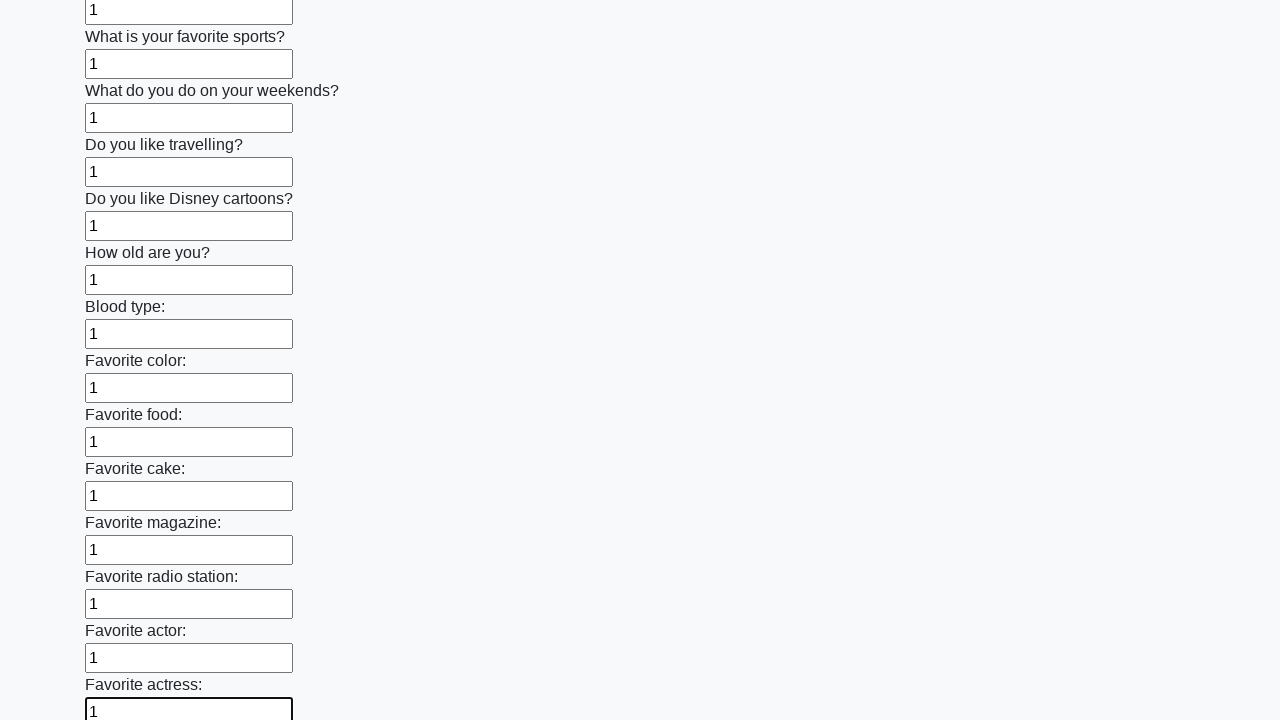

Filled input field with '1' on input >> nth=26
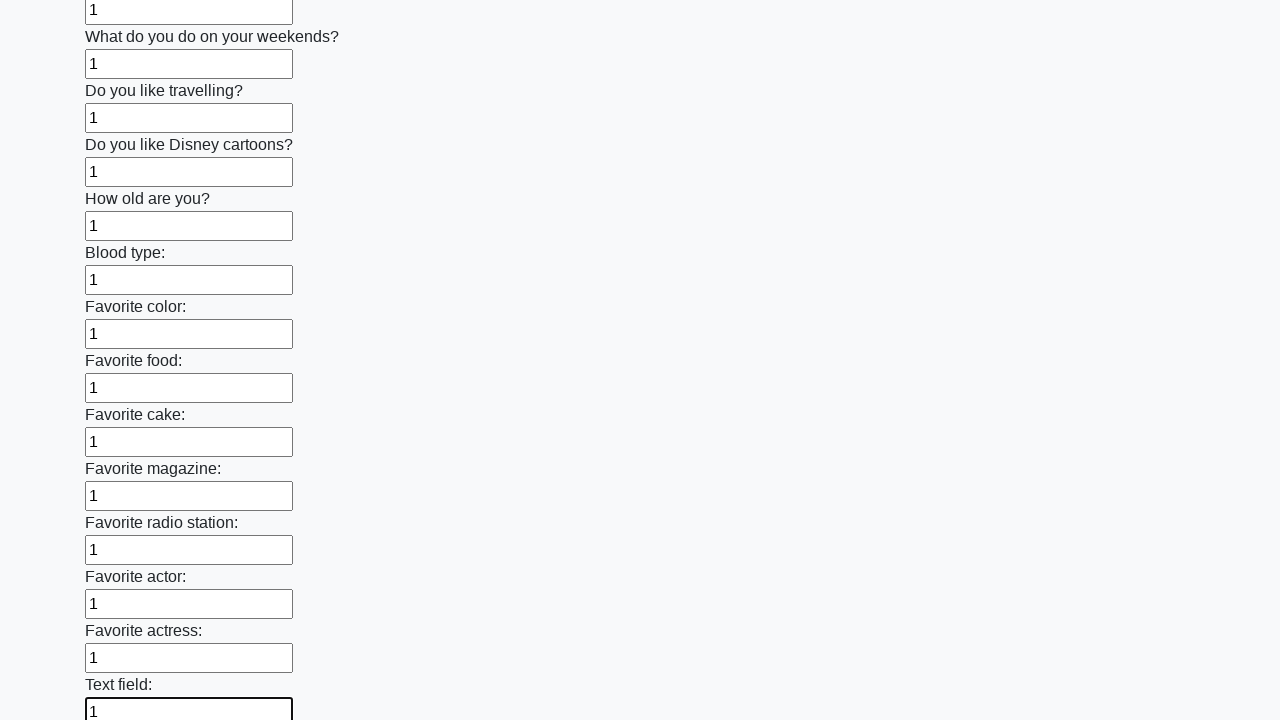

Filled input field with '1' on input >> nth=27
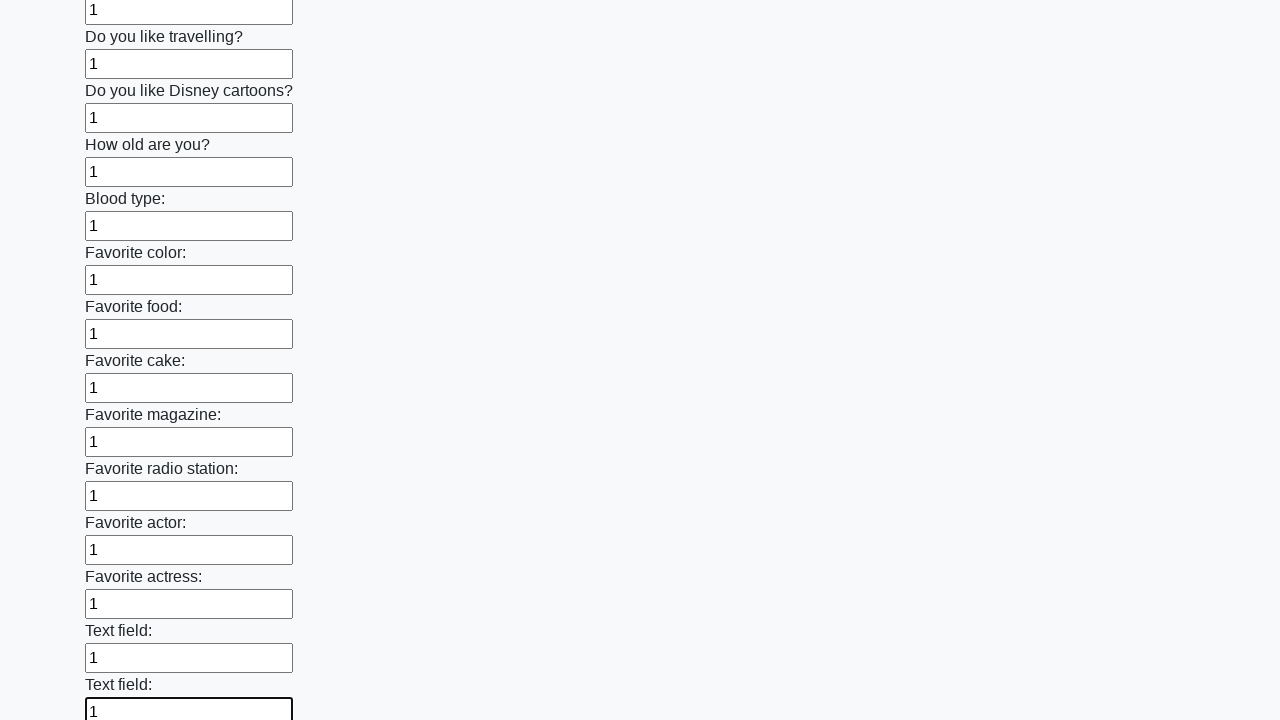

Filled input field with '1' on input >> nth=28
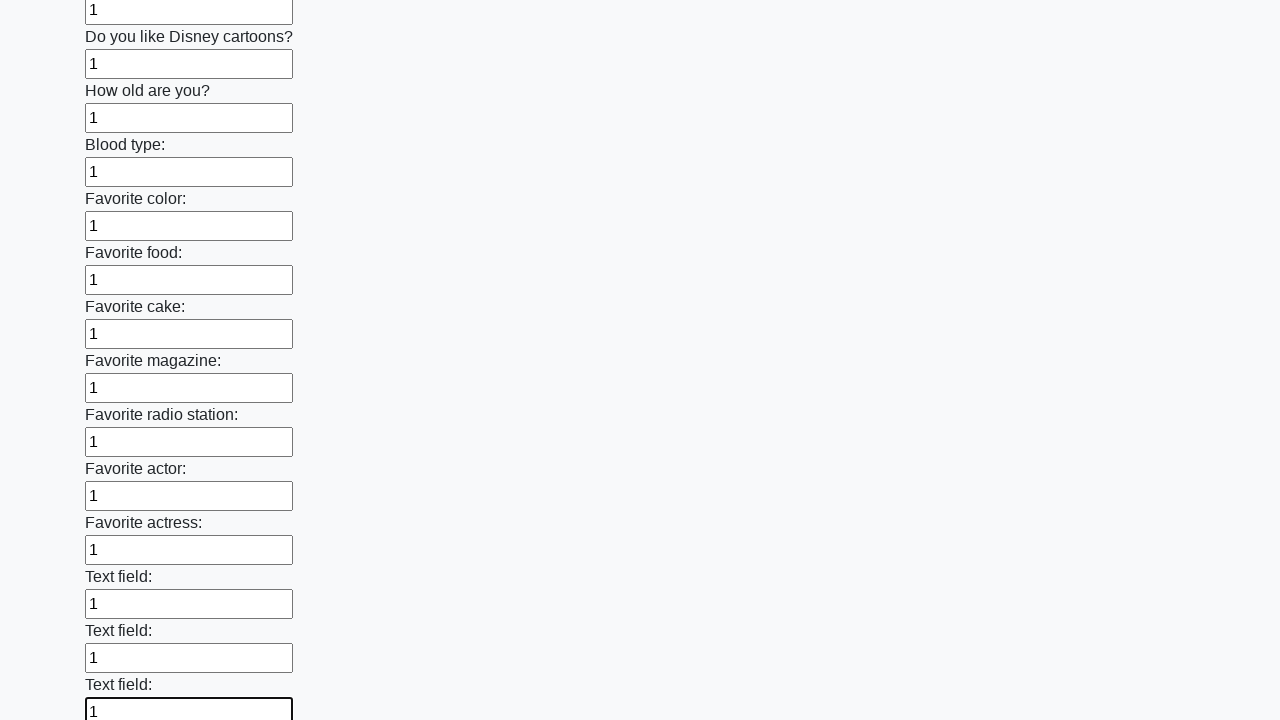

Filled input field with '1' on input >> nth=29
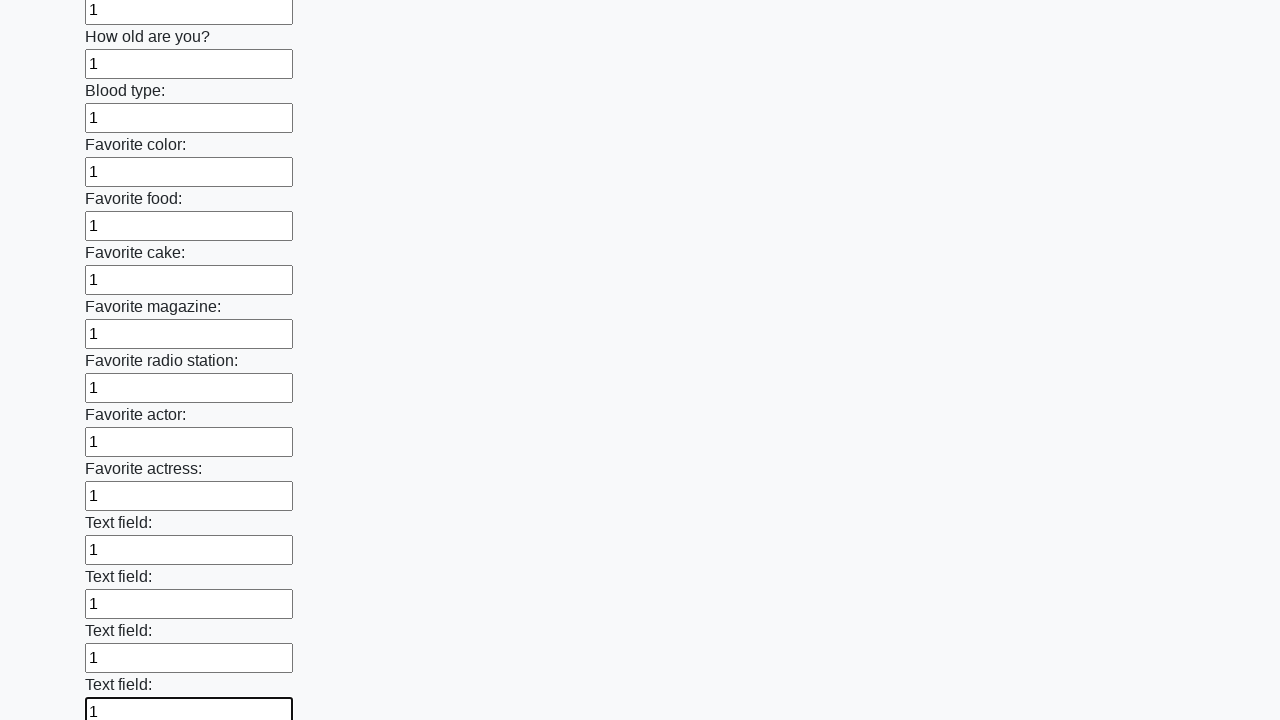

Filled input field with '1' on input >> nth=30
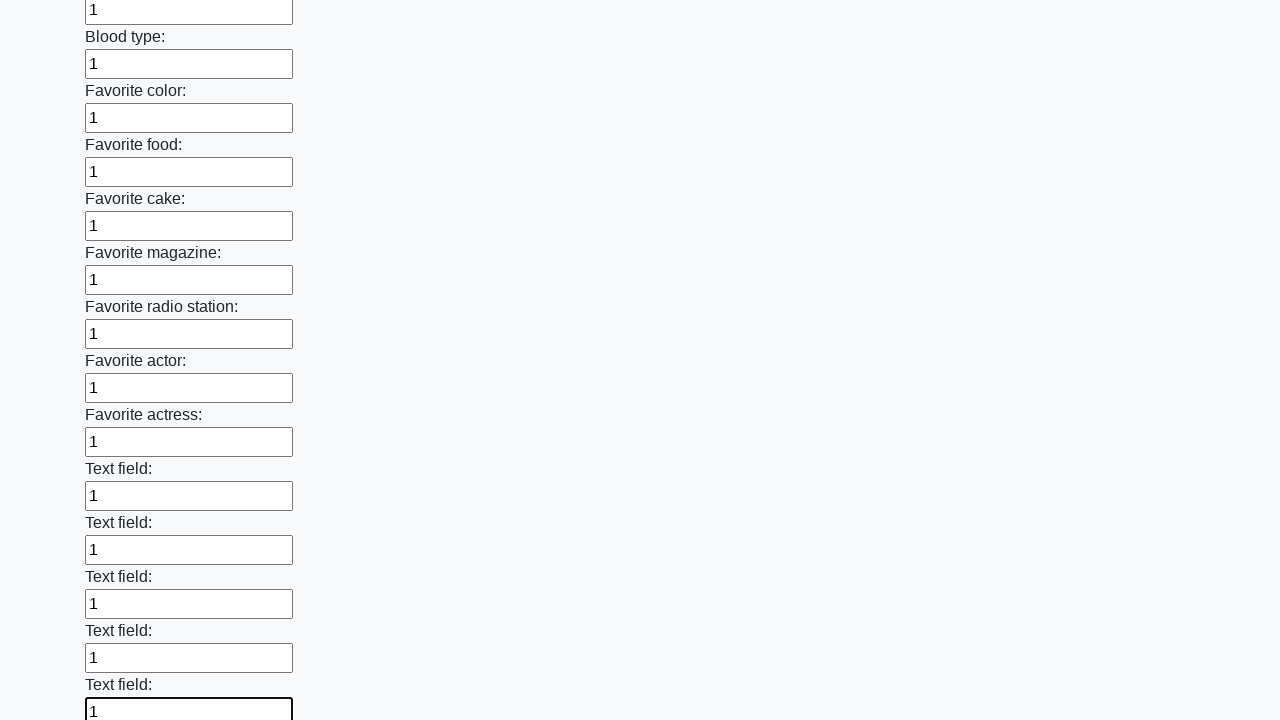

Filled input field with '1' on input >> nth=31
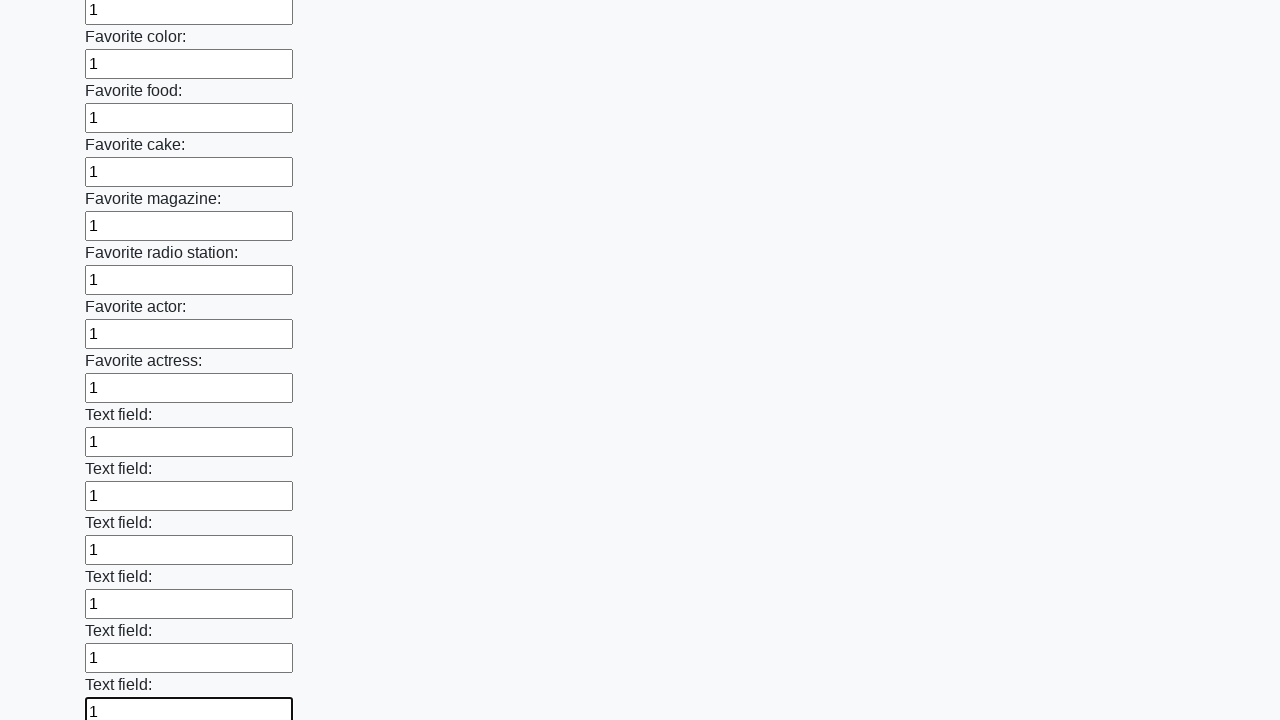

Filled input field with '1' on input >> nth=32
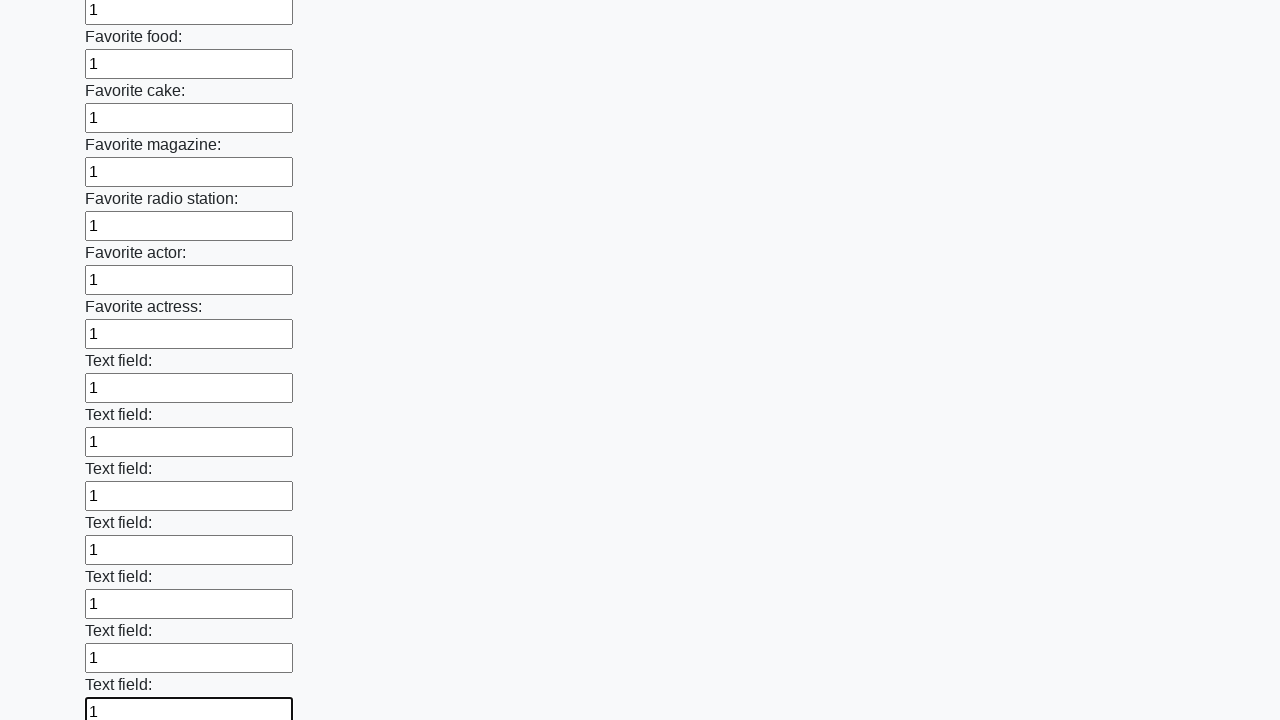

Filled input field with '1' on input >> nth=33
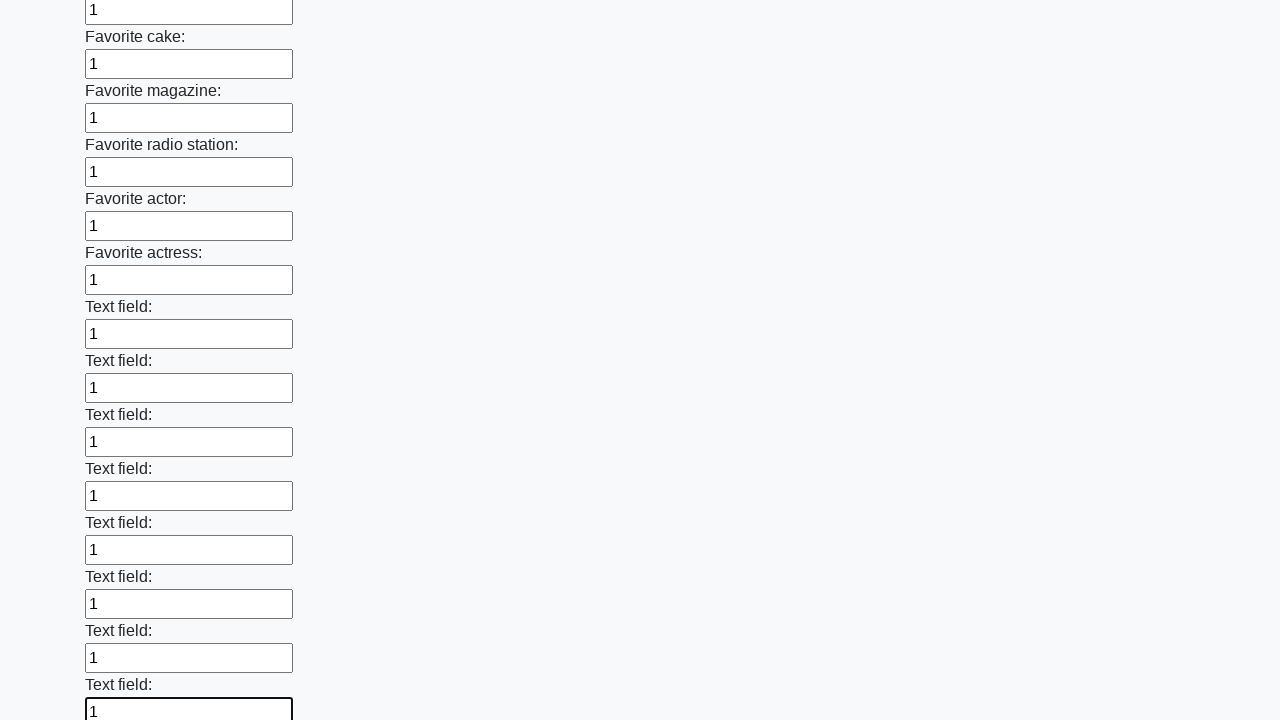

Filled input field with '1' on input >> nth=34
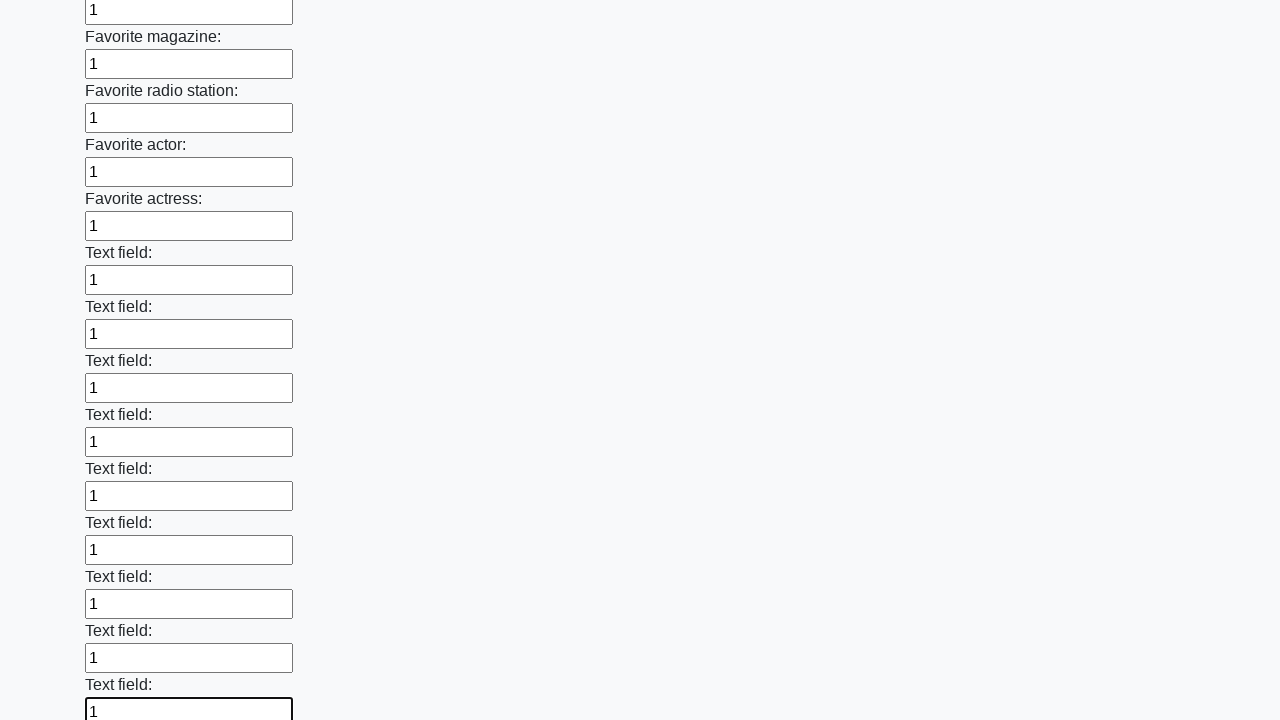

Filled input field with '1' on input >> nth=35
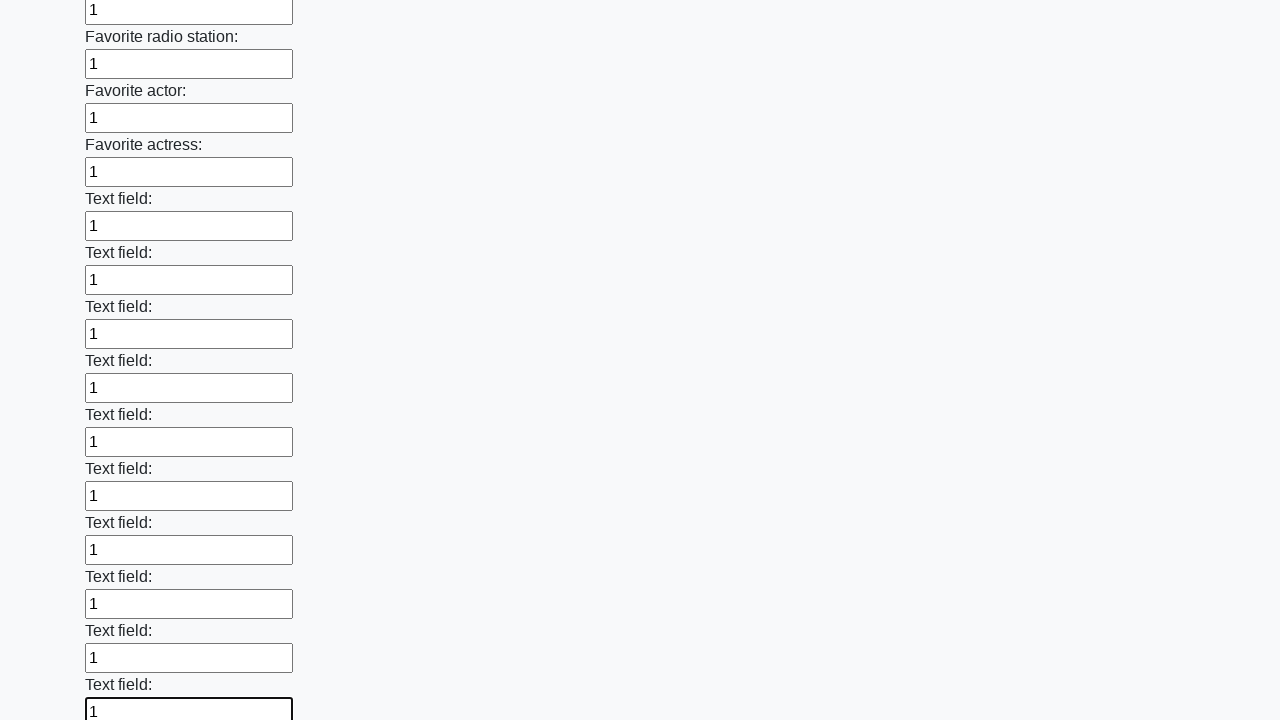

Filled input field with '1' on input >> nth=36
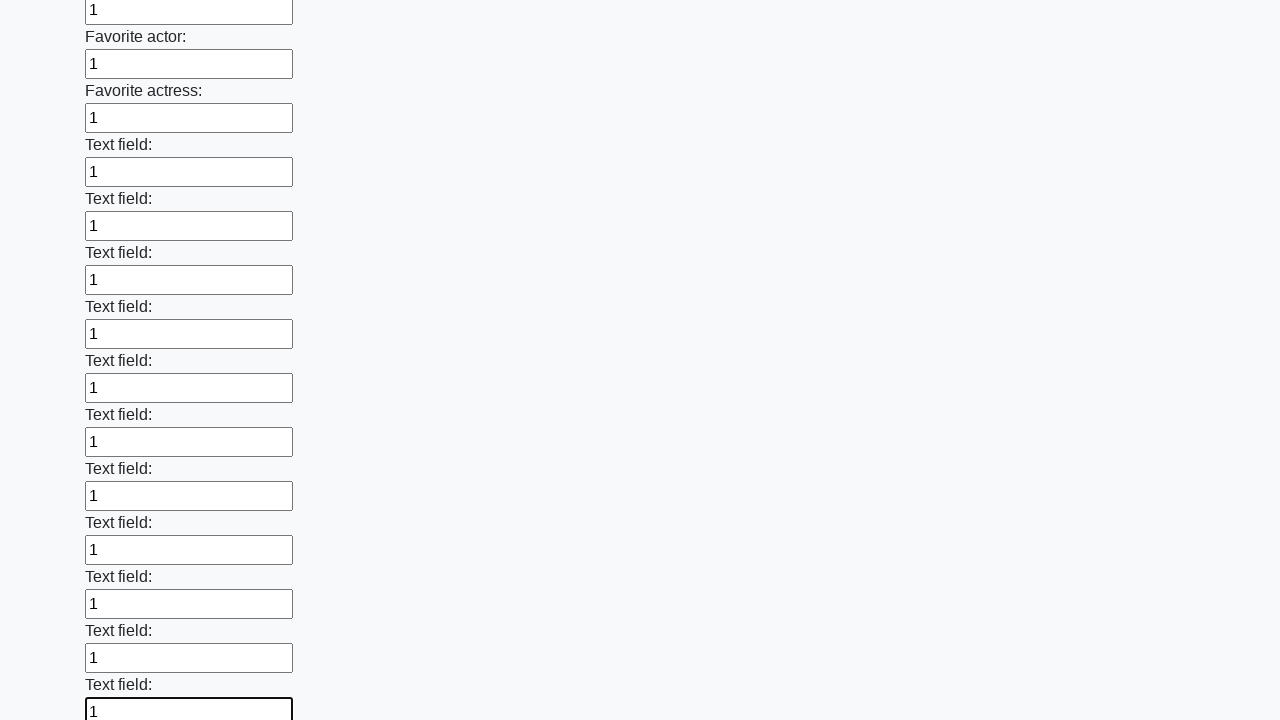

Filled input field with '1' on input >> nth=37
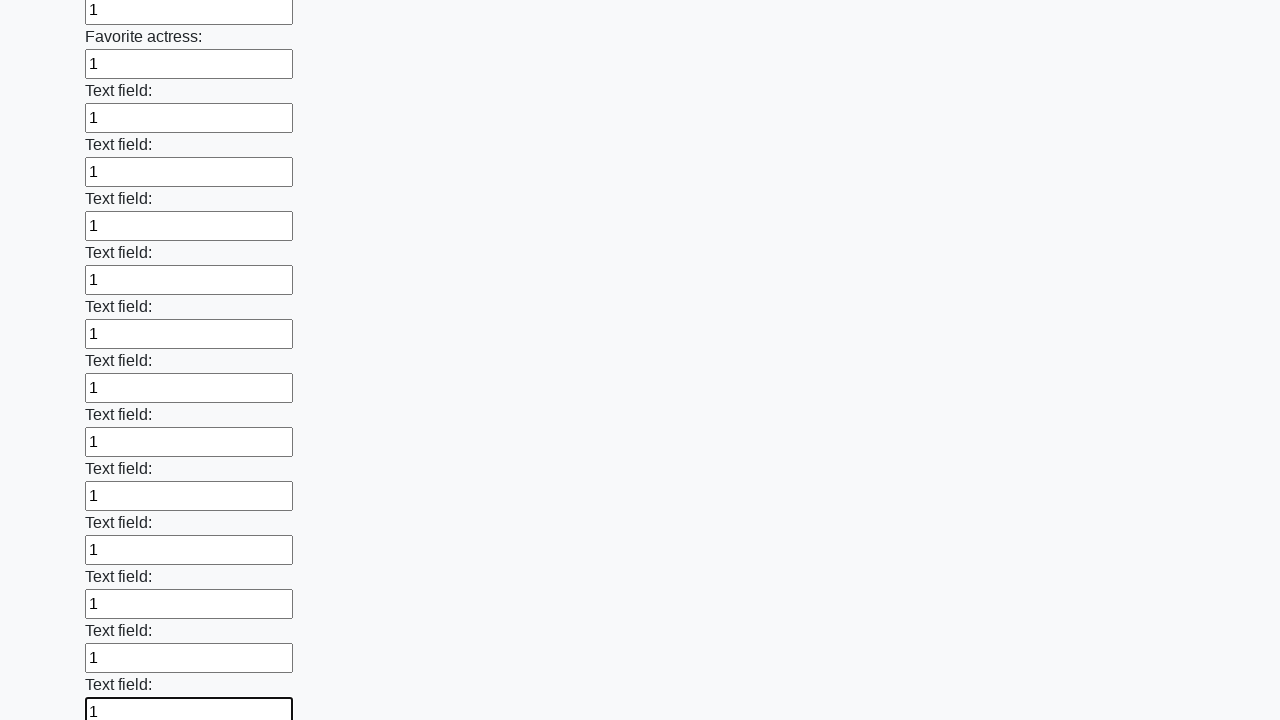

Filled input field with '1' on input >> nth=38
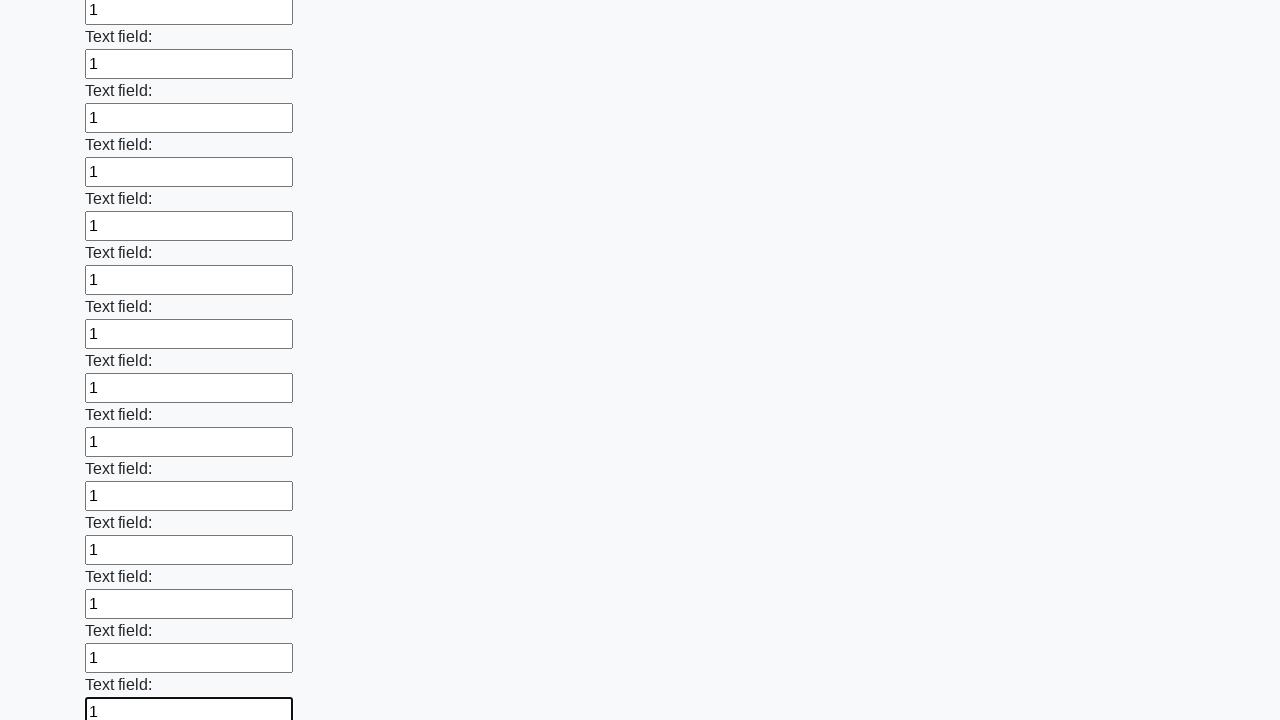

Filled input field with '1' on input >> nth=39
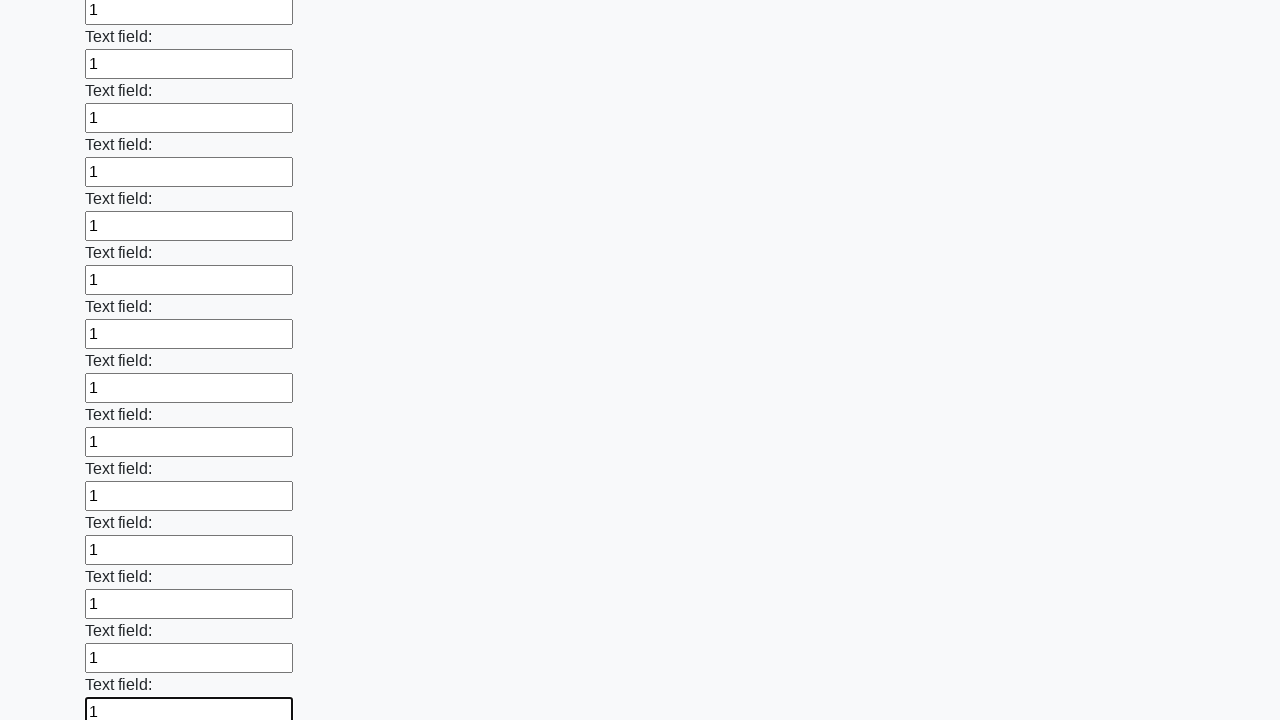

Filled input field with '1' on input >> nth=40
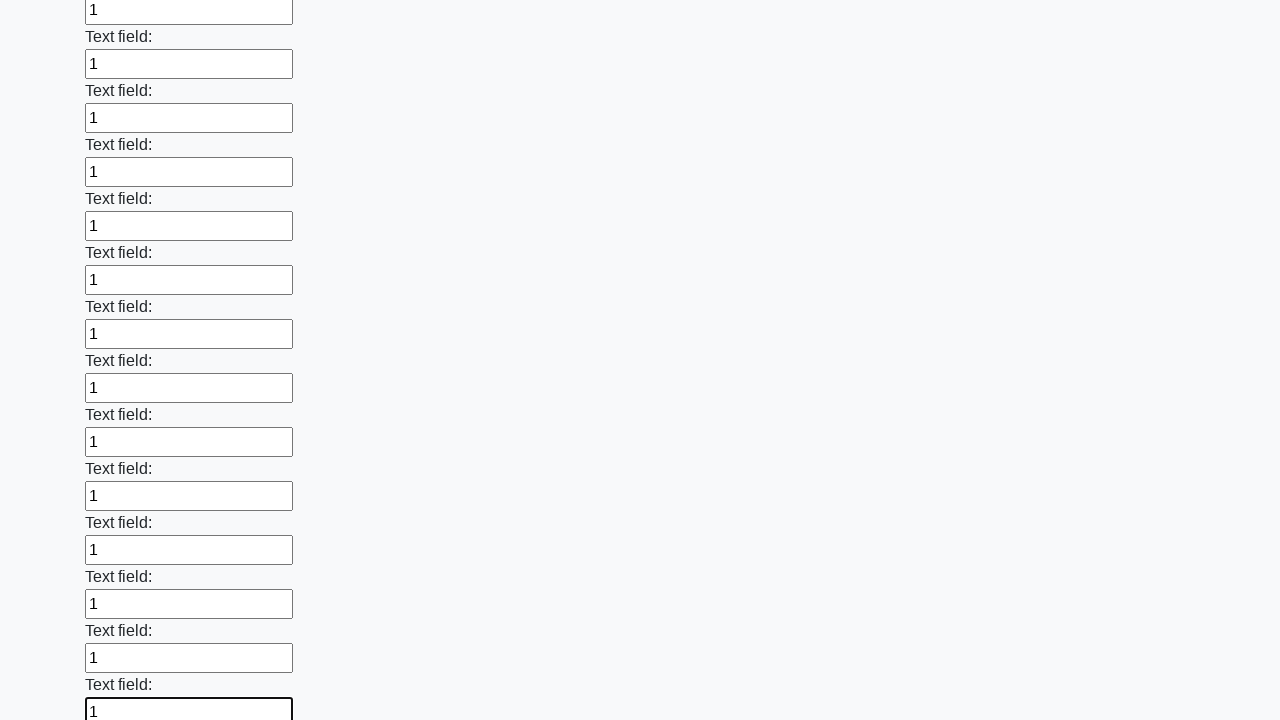

Filled input field with '1' on input >> nth=41
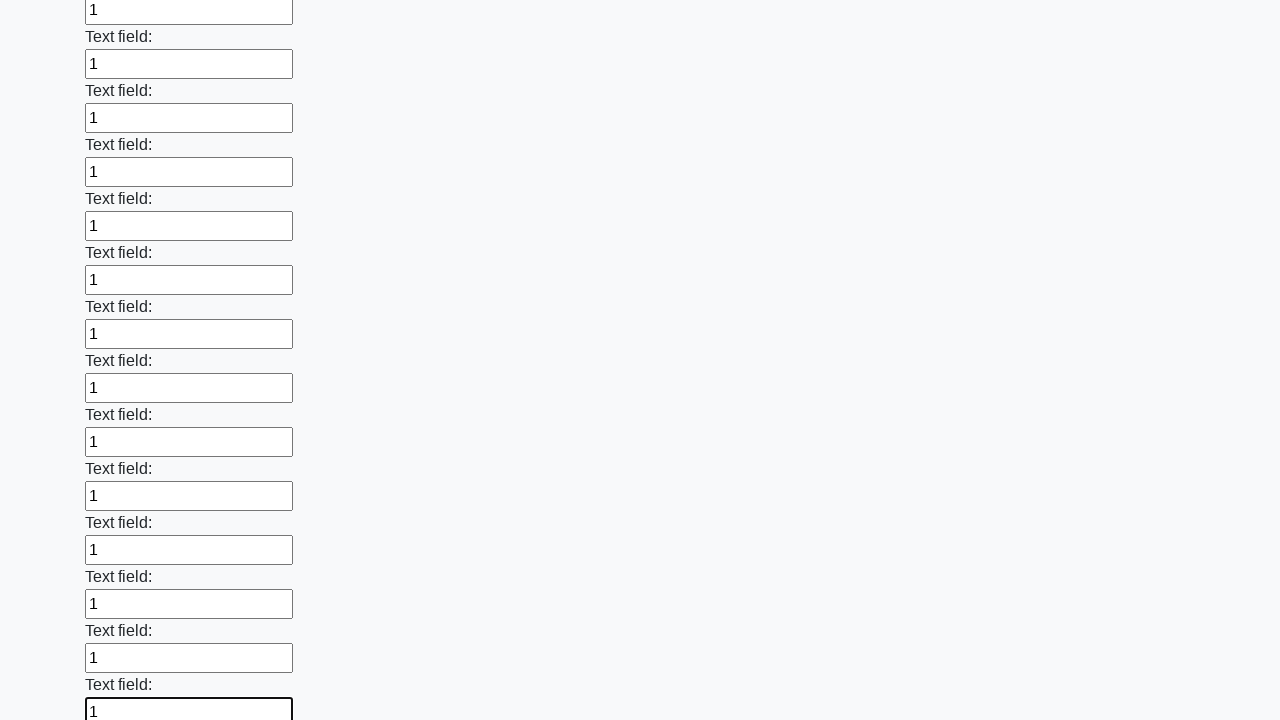

Filled input field with '1' on input >> nth=42
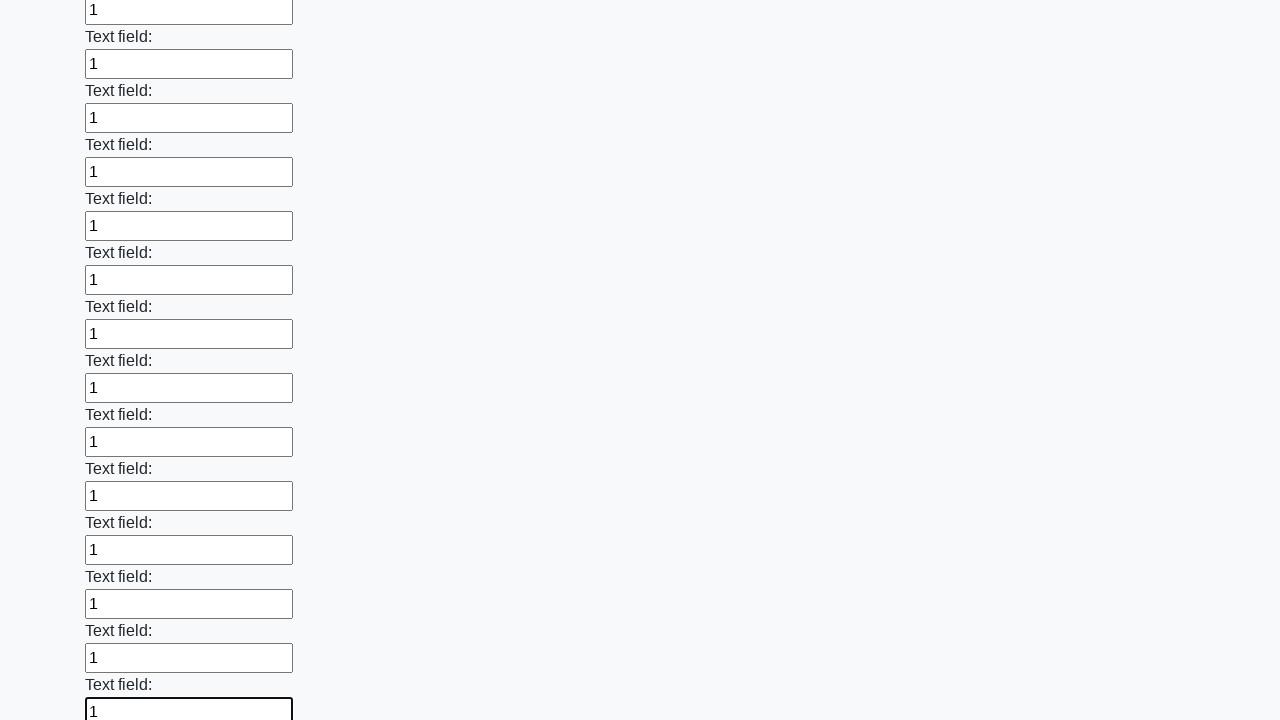

Filled input field with '1' on input >> nth=43
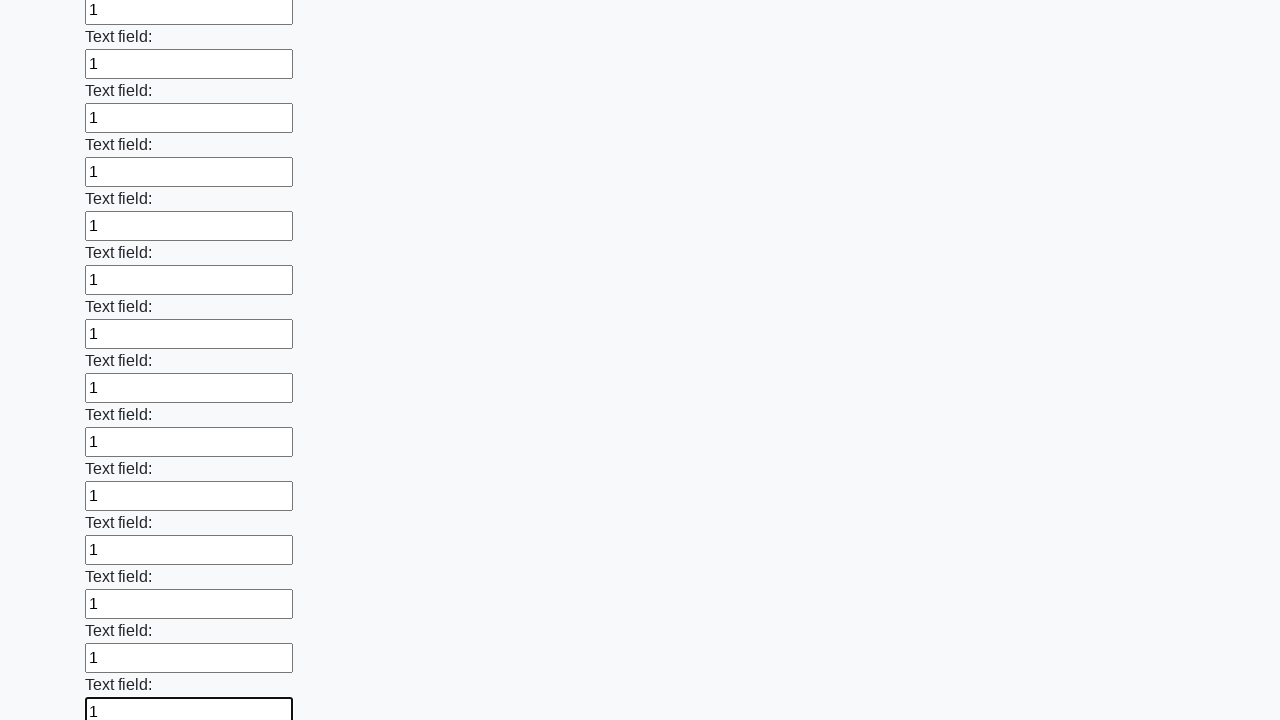

Filled input field with '1' on input >> nth=44
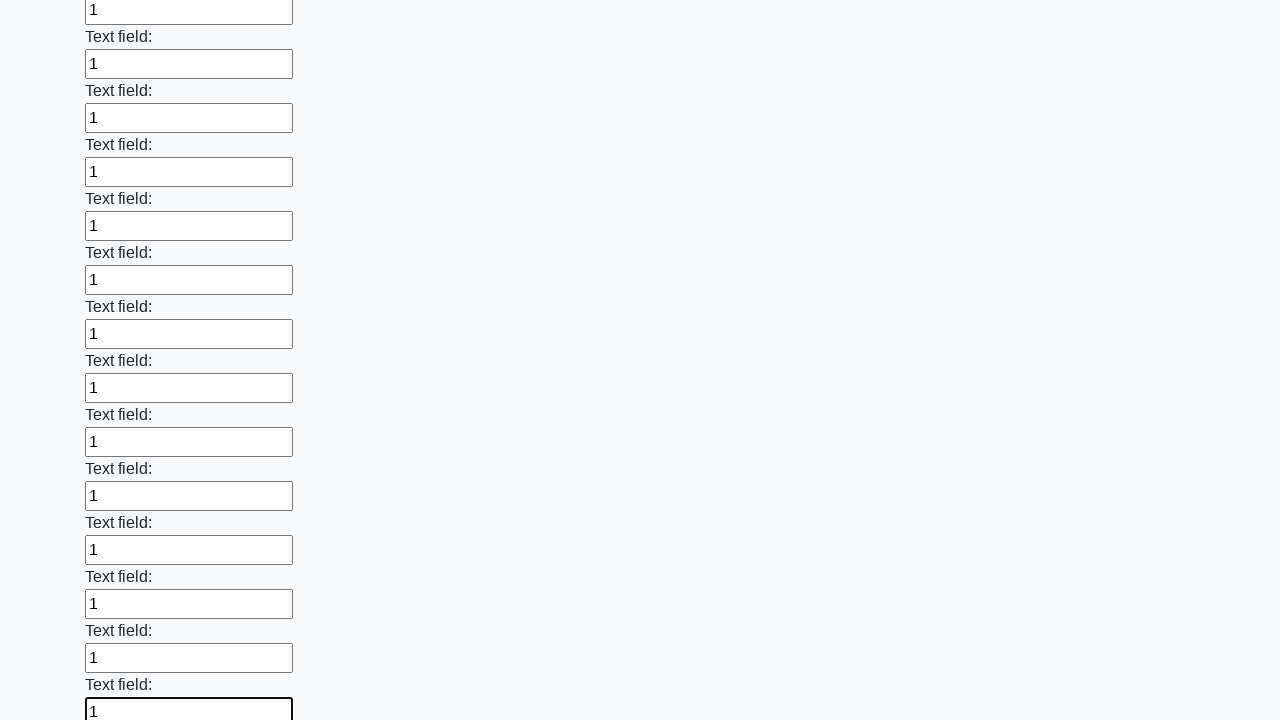

Filled input field with '1' on input >> nth=45
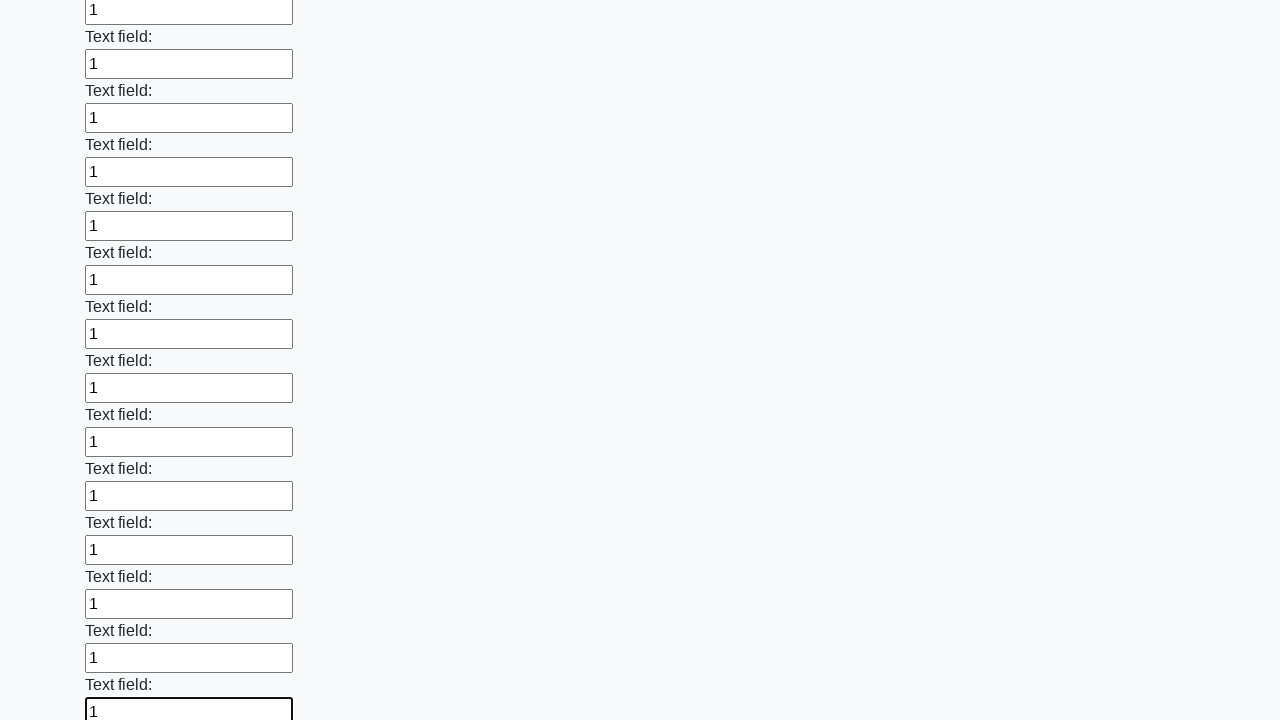

Filled input field with '1' on input >> nth=46
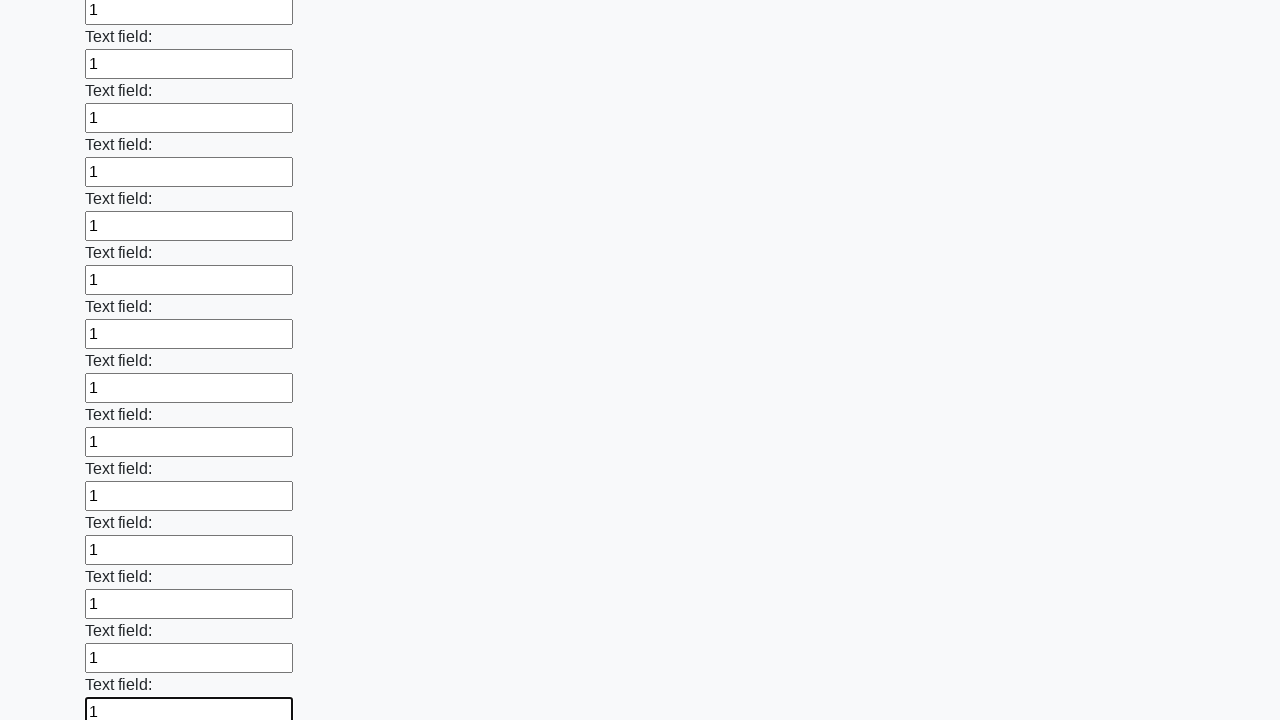

Filled input field with '1' on input >> nth=47
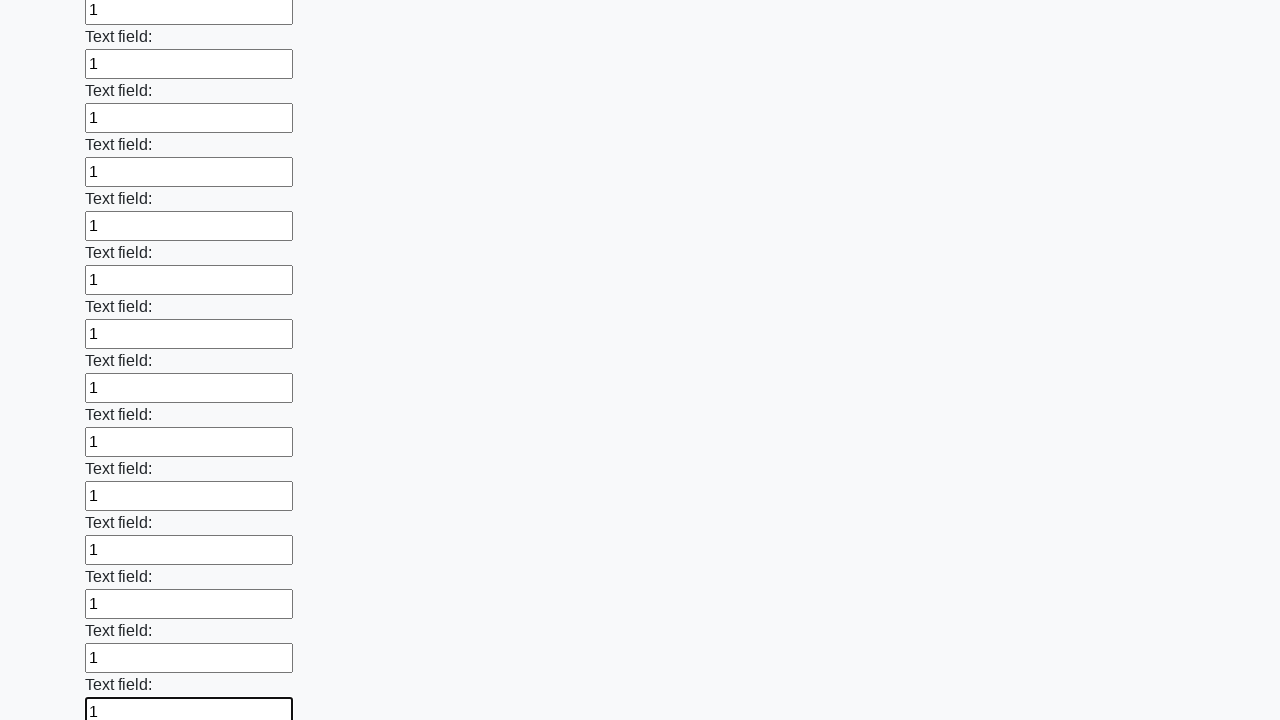

Filled input field with '1' on input >> nth=48
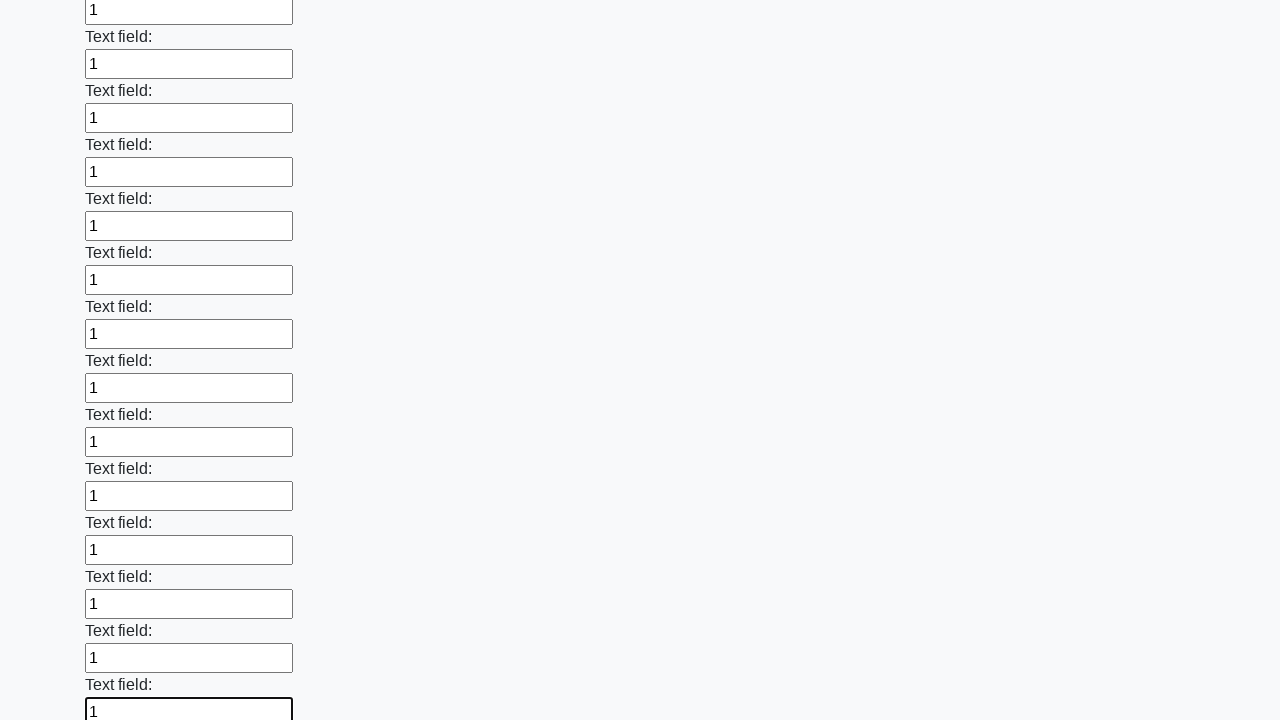

Filled input field with '1' on input >> nth=49
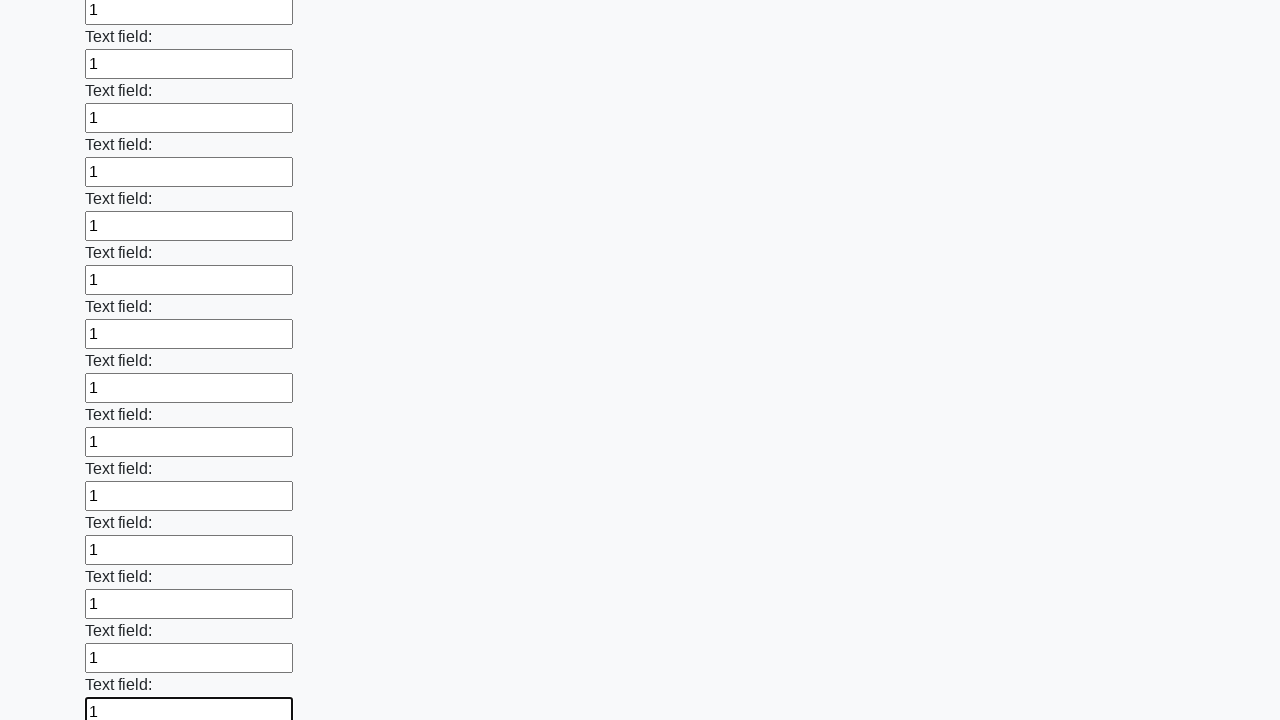

Filled input field with '1' on input >> nth=50
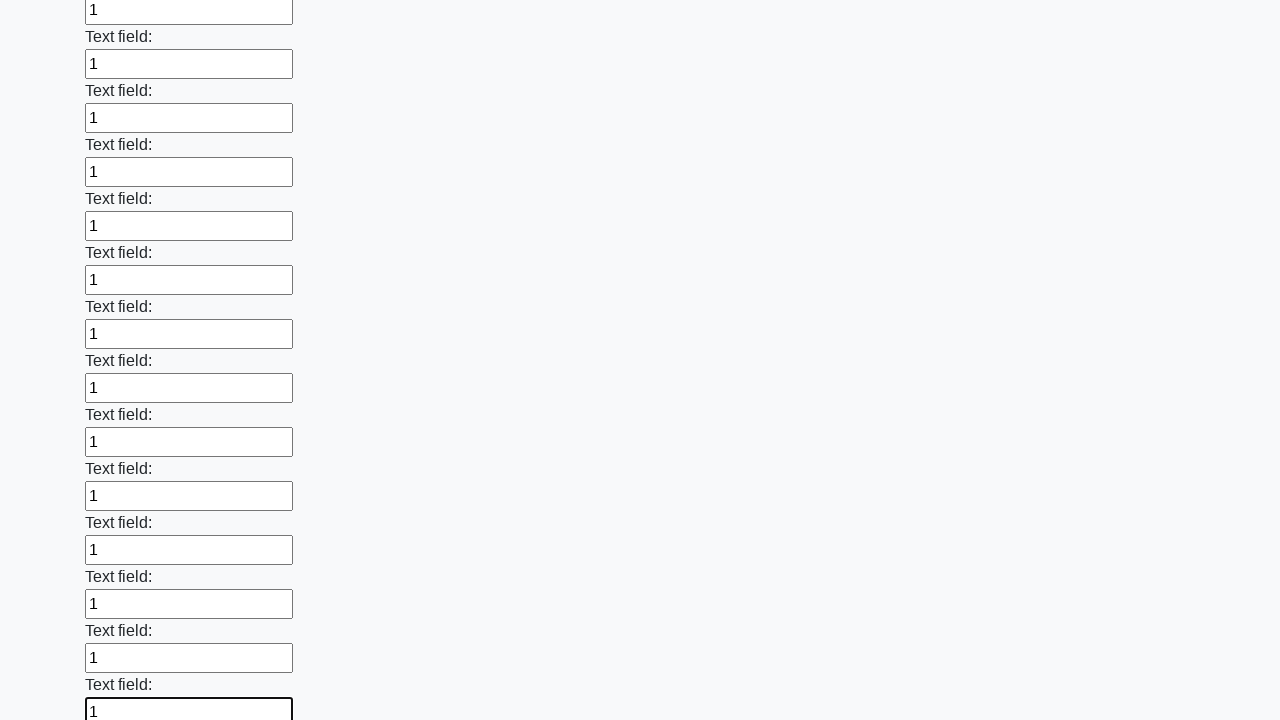

Filled input field with '1' on input >> nth=51
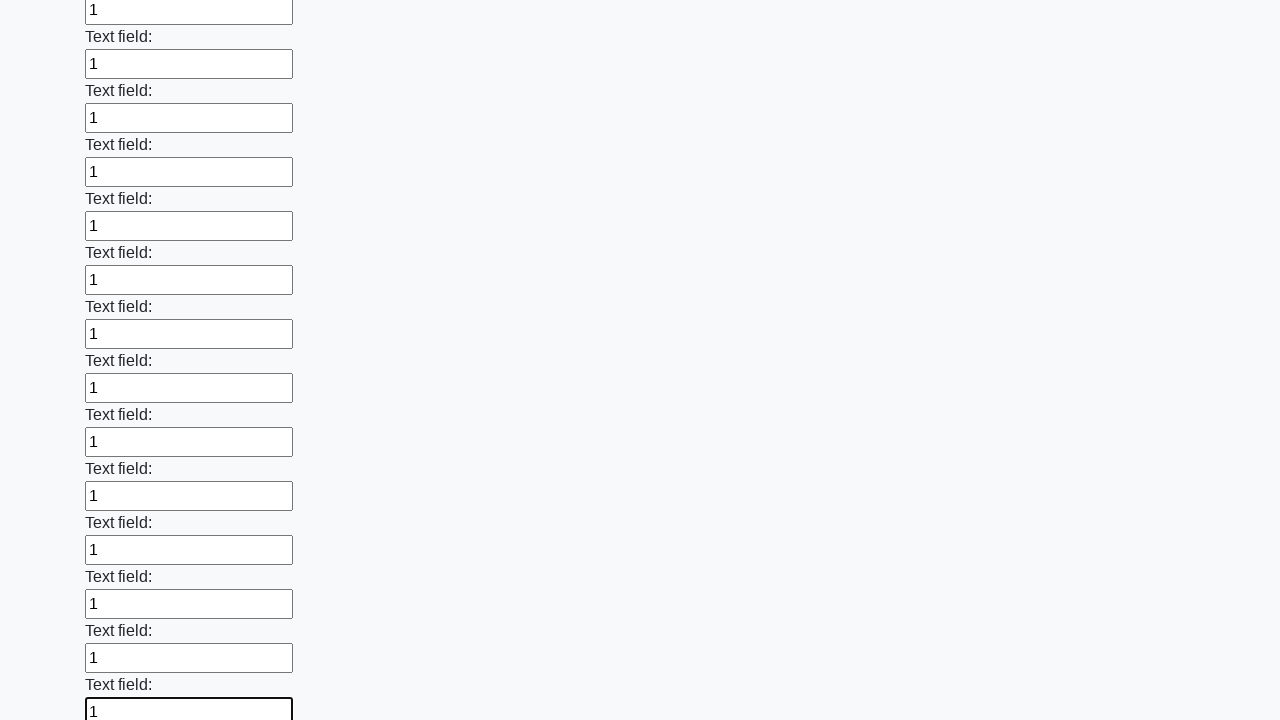

Filled input field with '1' on input >> nth=52
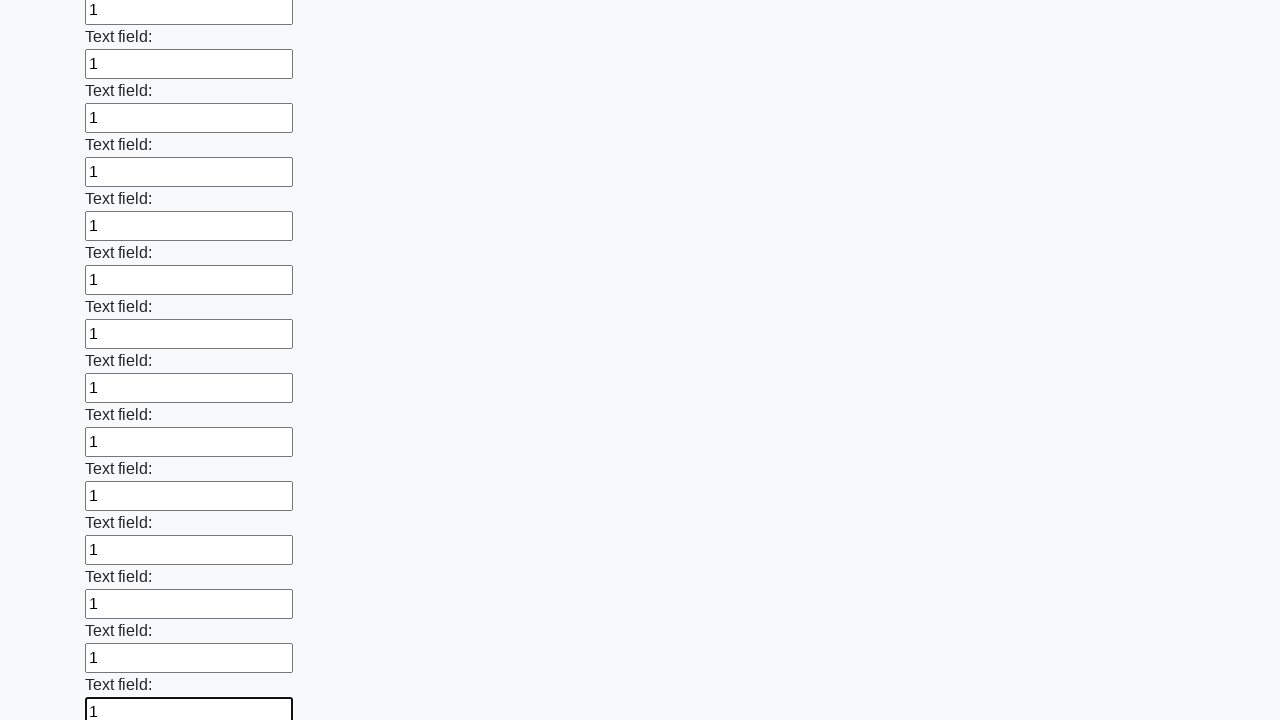

Filled input field with '1' on input >> nth=53
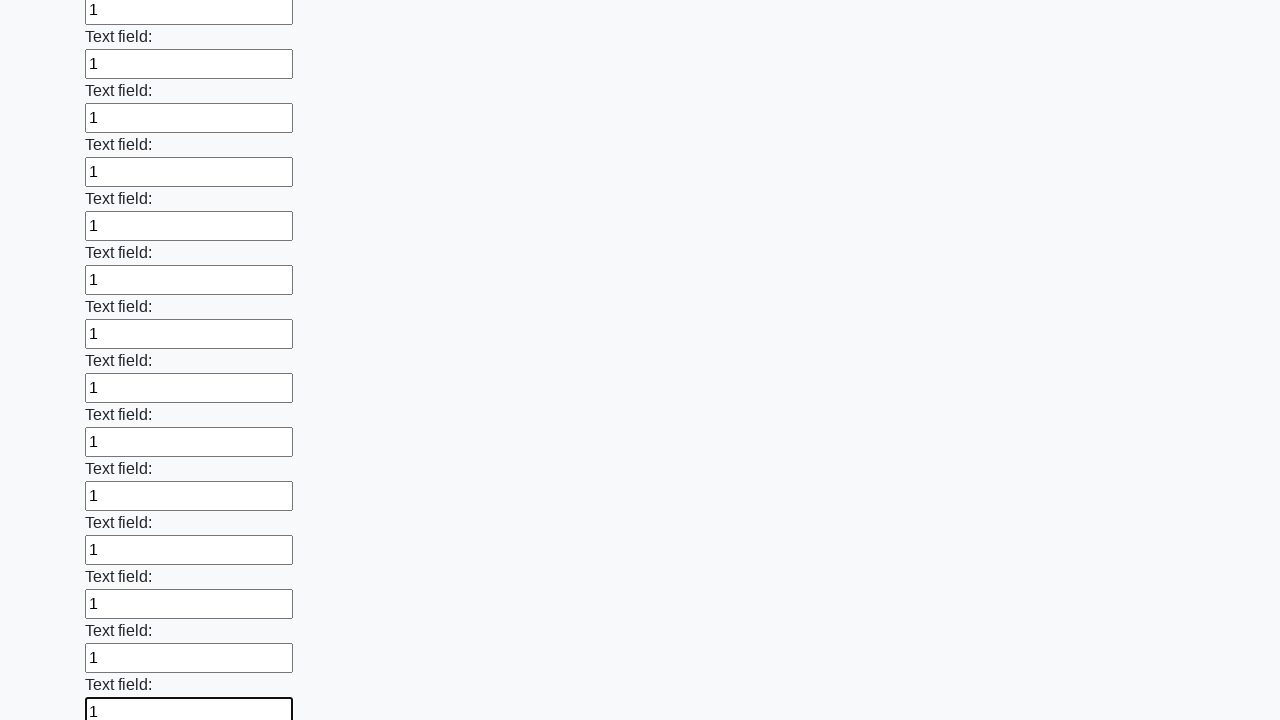

Filled input field with '1' on input >> nth=54
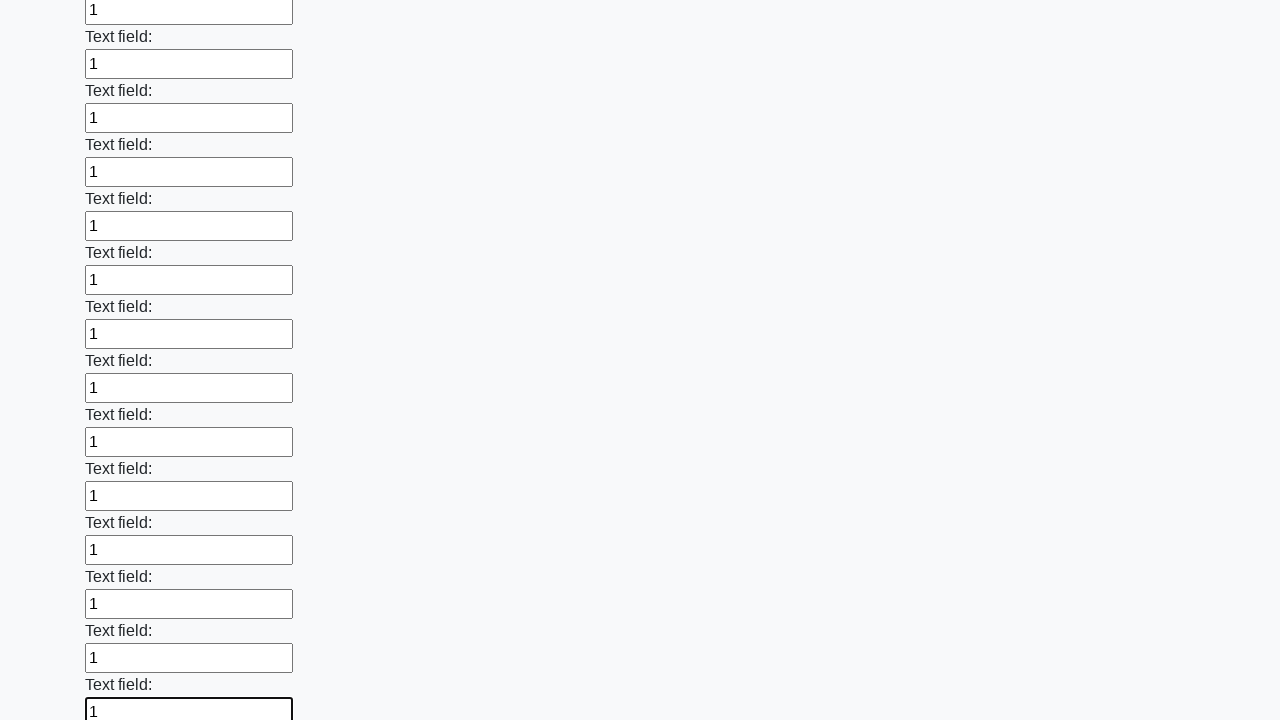

Filled input field with '1' on input >> nth=55
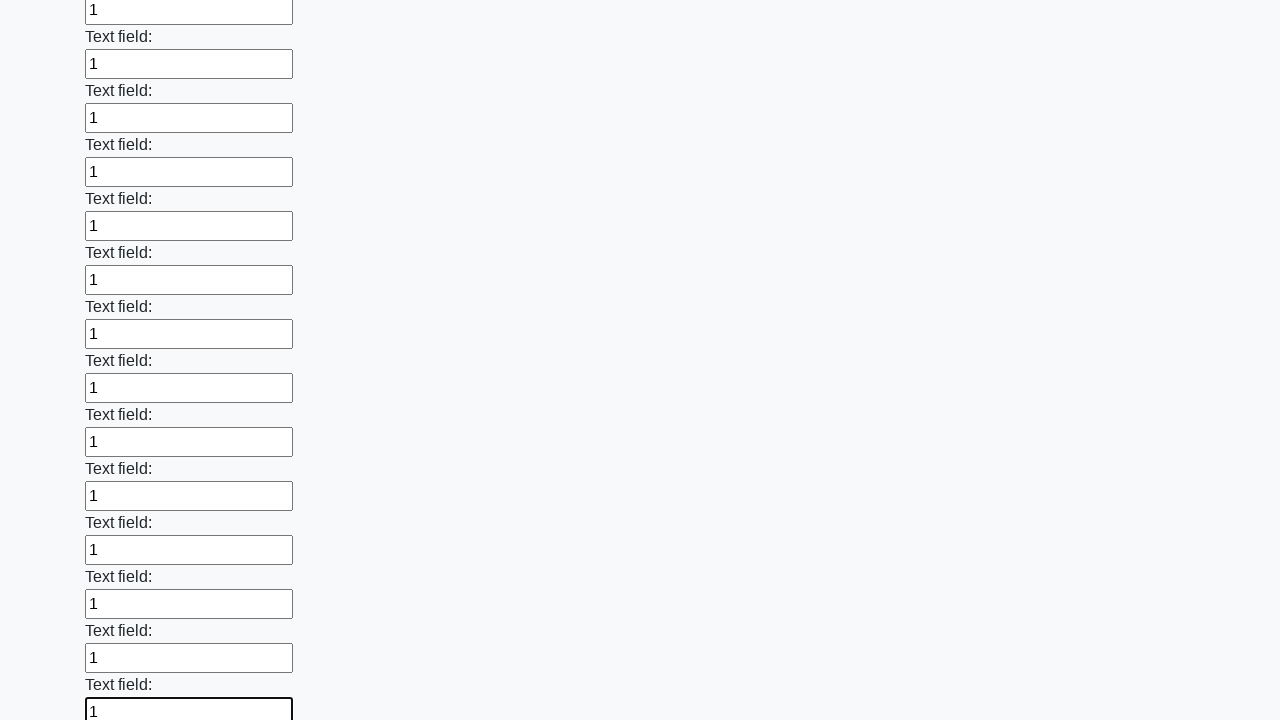

Filled input field with '1' on input >> nth=56
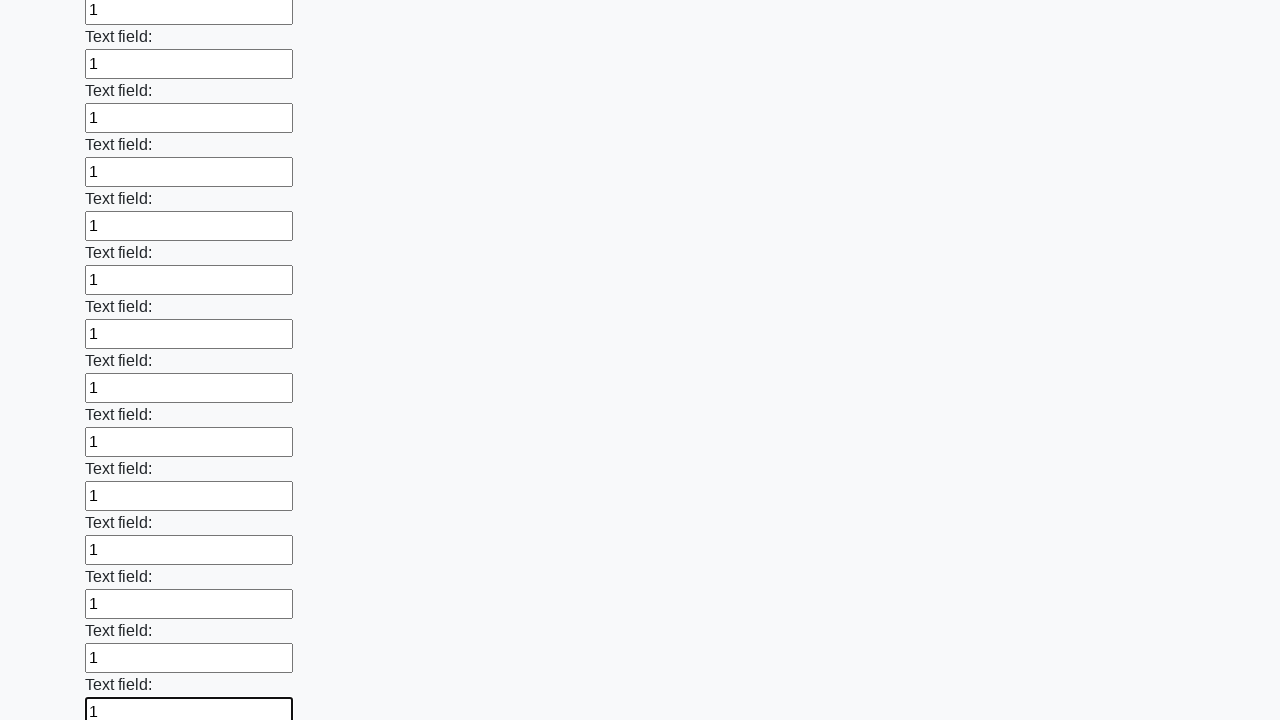

Filled input field with '1' on input >> nth=57
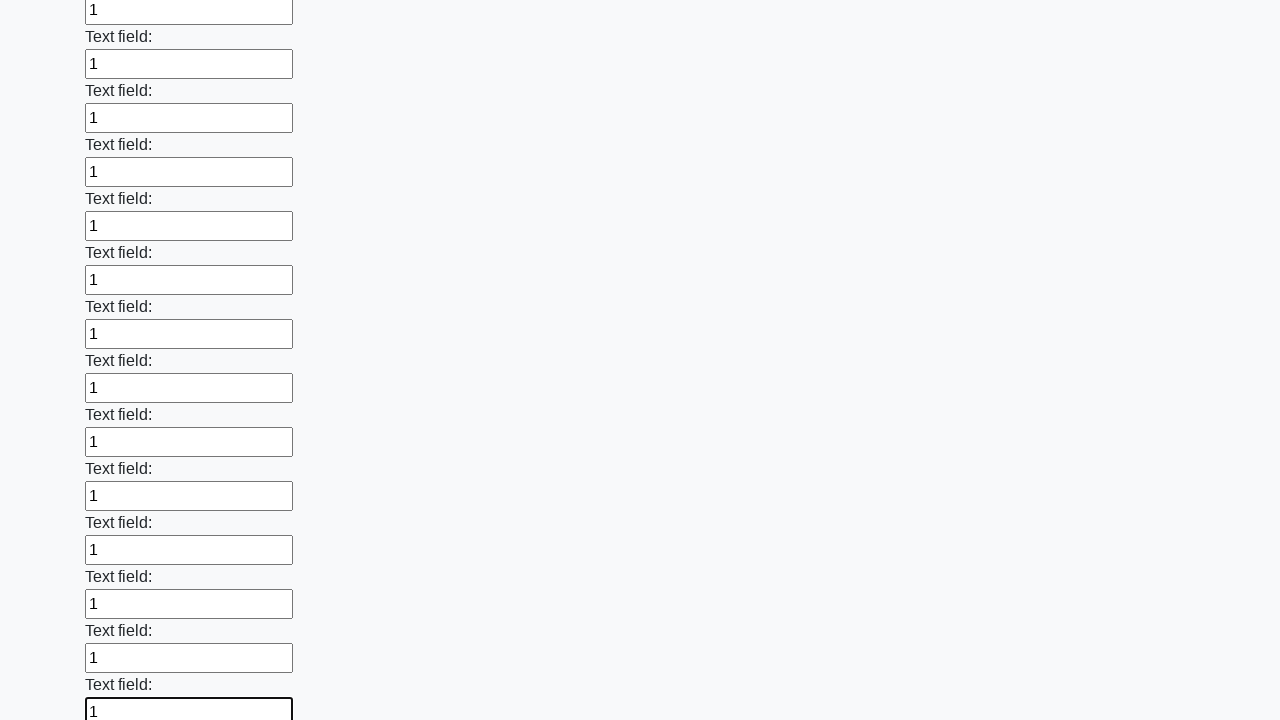

Filled input field with '1' on input >> nth=58
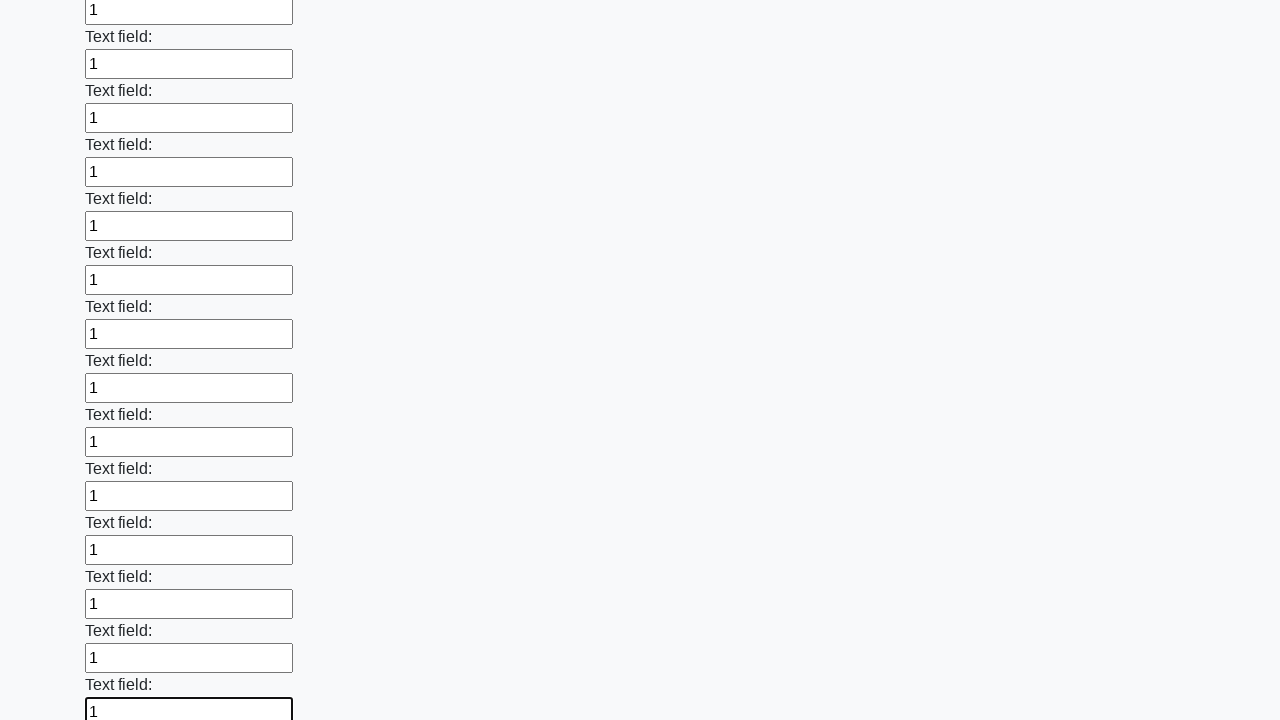

Filled input field with '1' on input >> nth=59
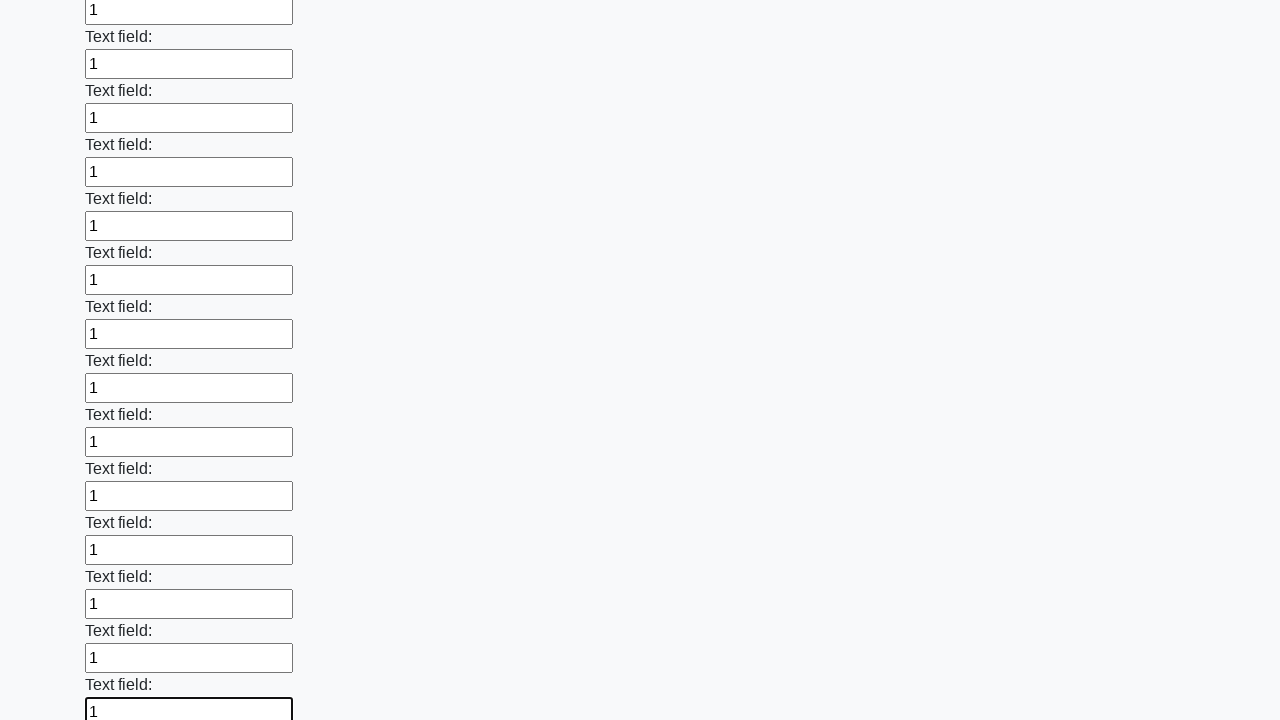

Filled input field with '1' on input >> nth=60
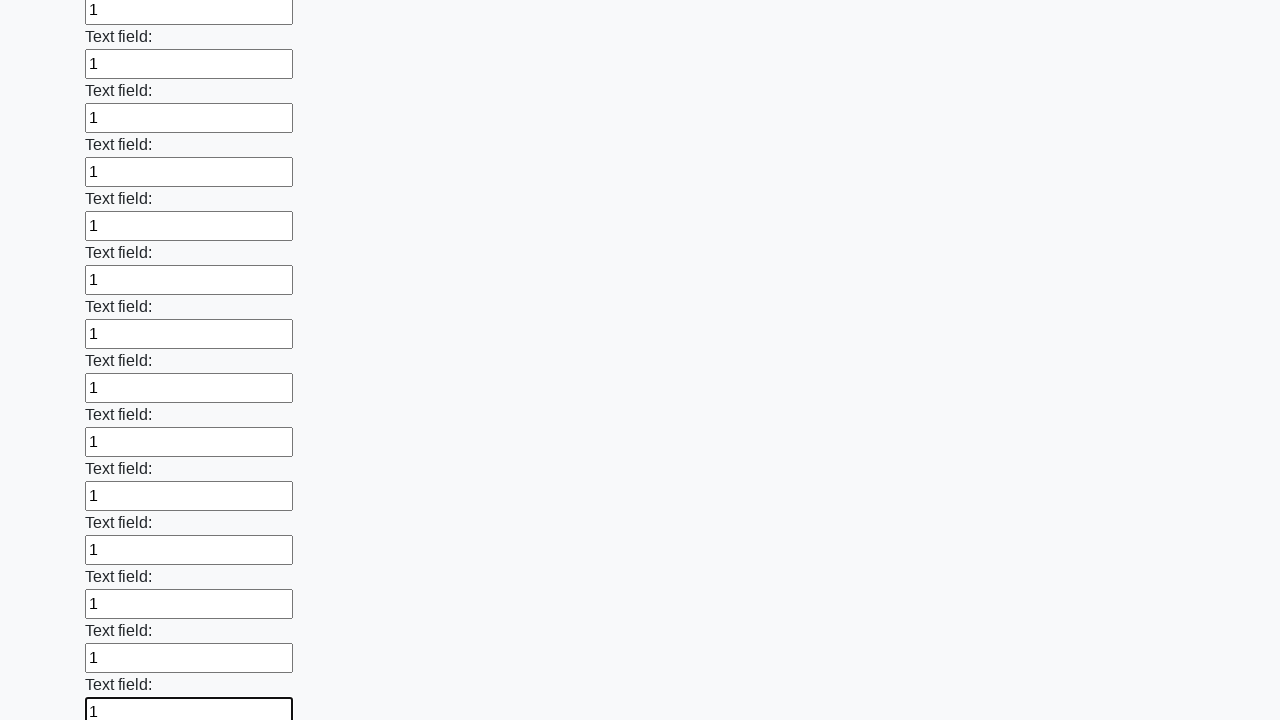

Filled input field with '1' on input >> nth=61
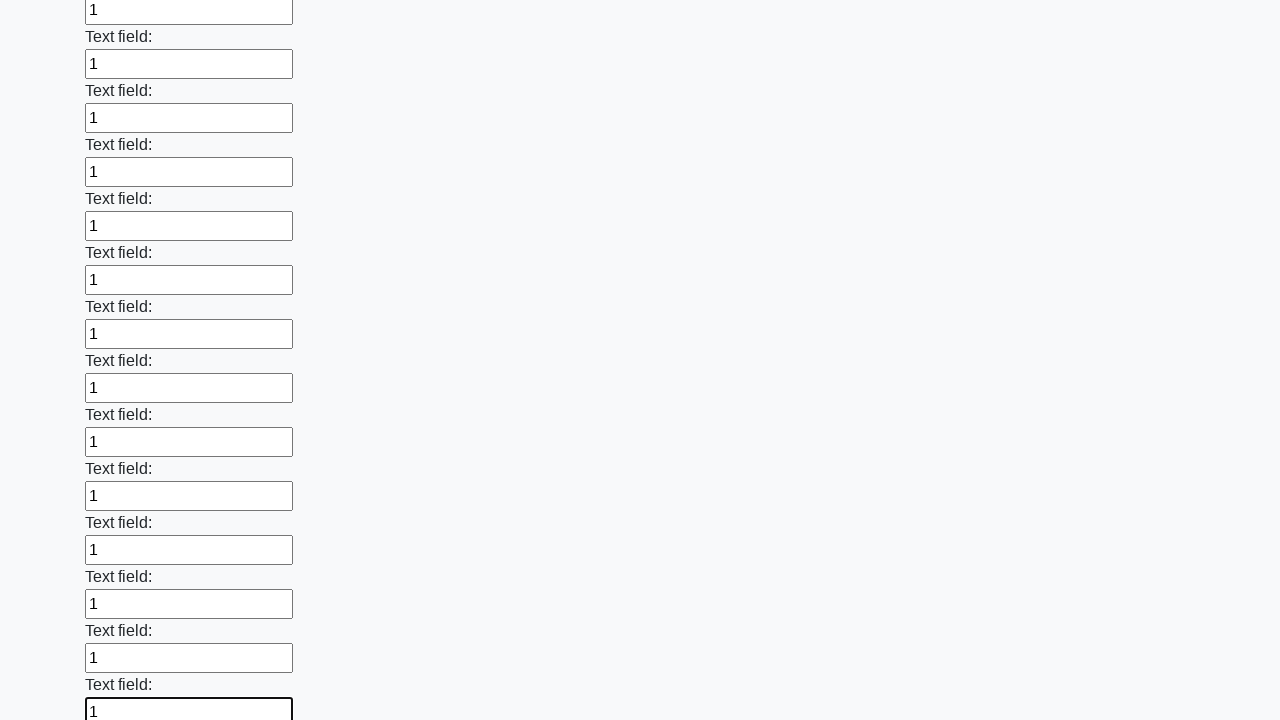

Filled input field with '1' on input >> nth=62
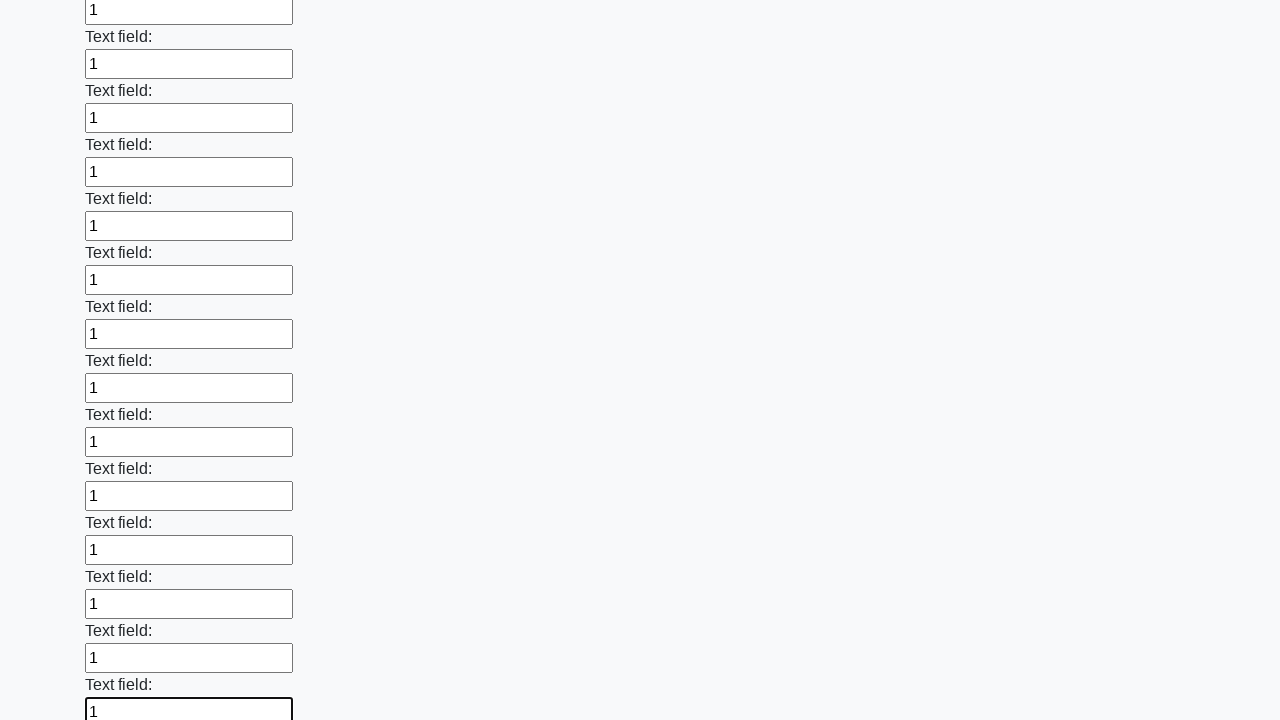

Filled input field with '1' on input >> nth=63
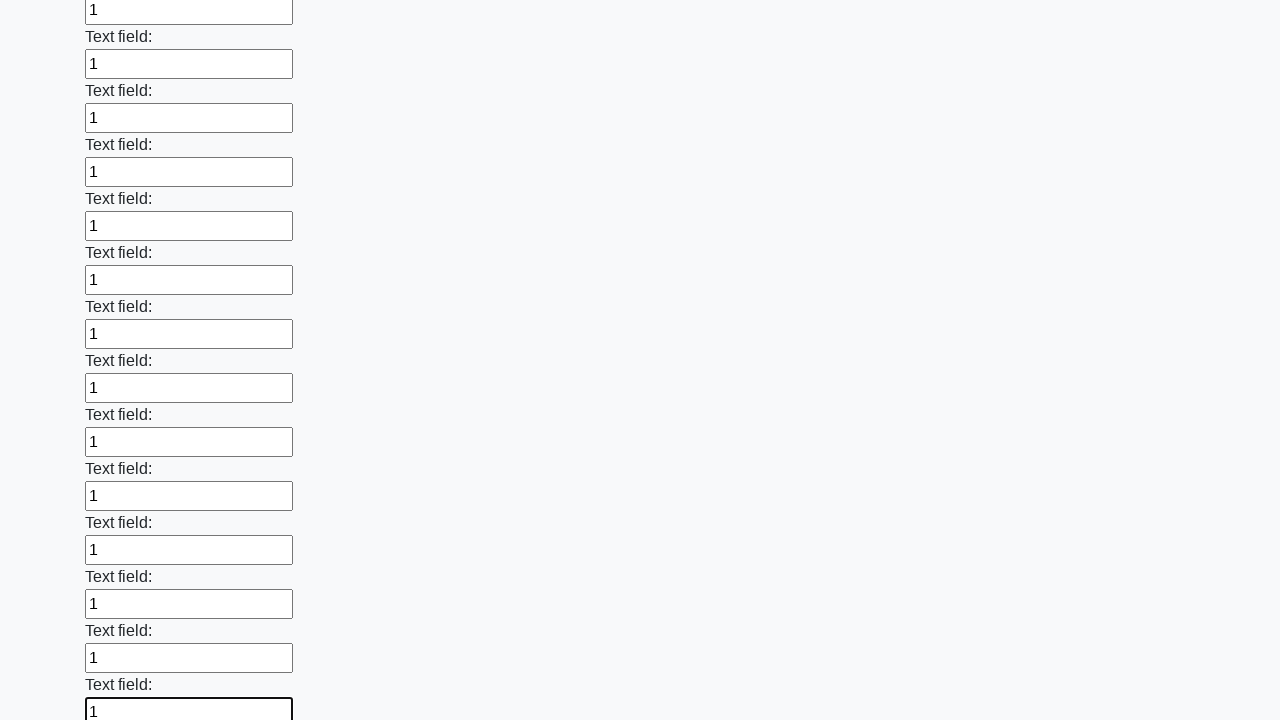

Filled input field with '1' on input >> nth=64
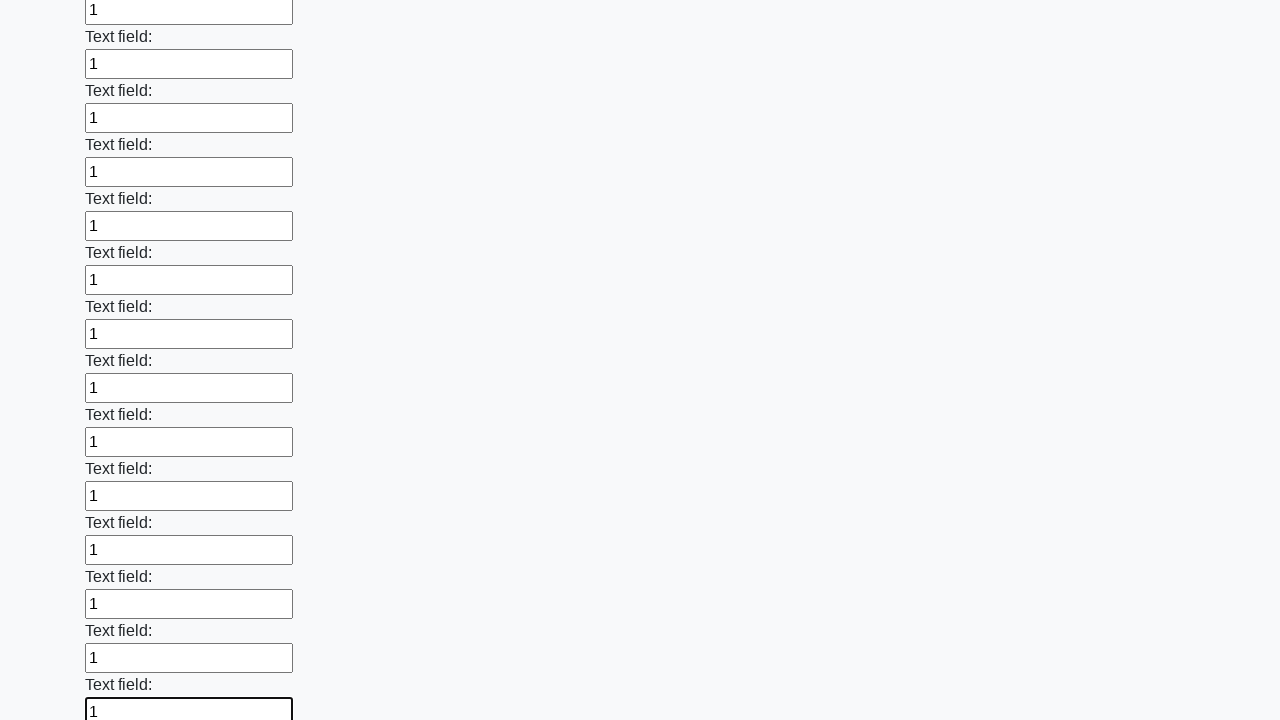

Filled input field with '1' on input >> nth=65
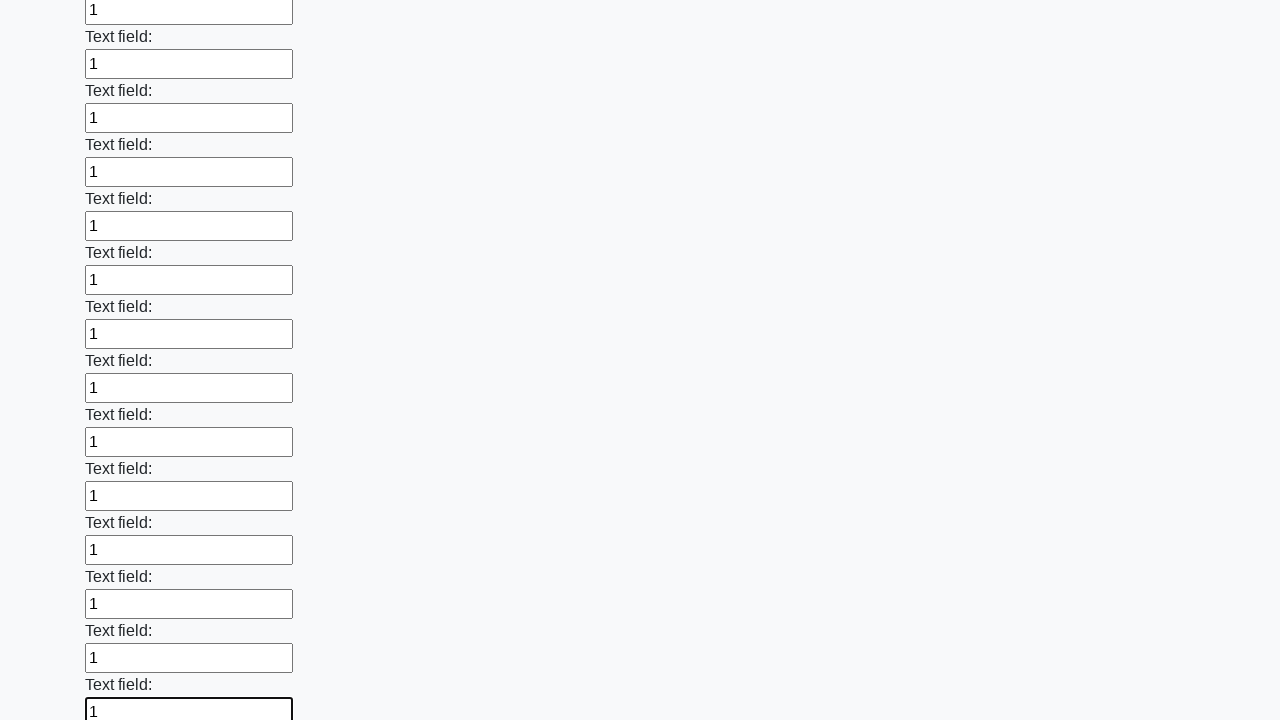

Filled input field with '1' on input >> nth=66
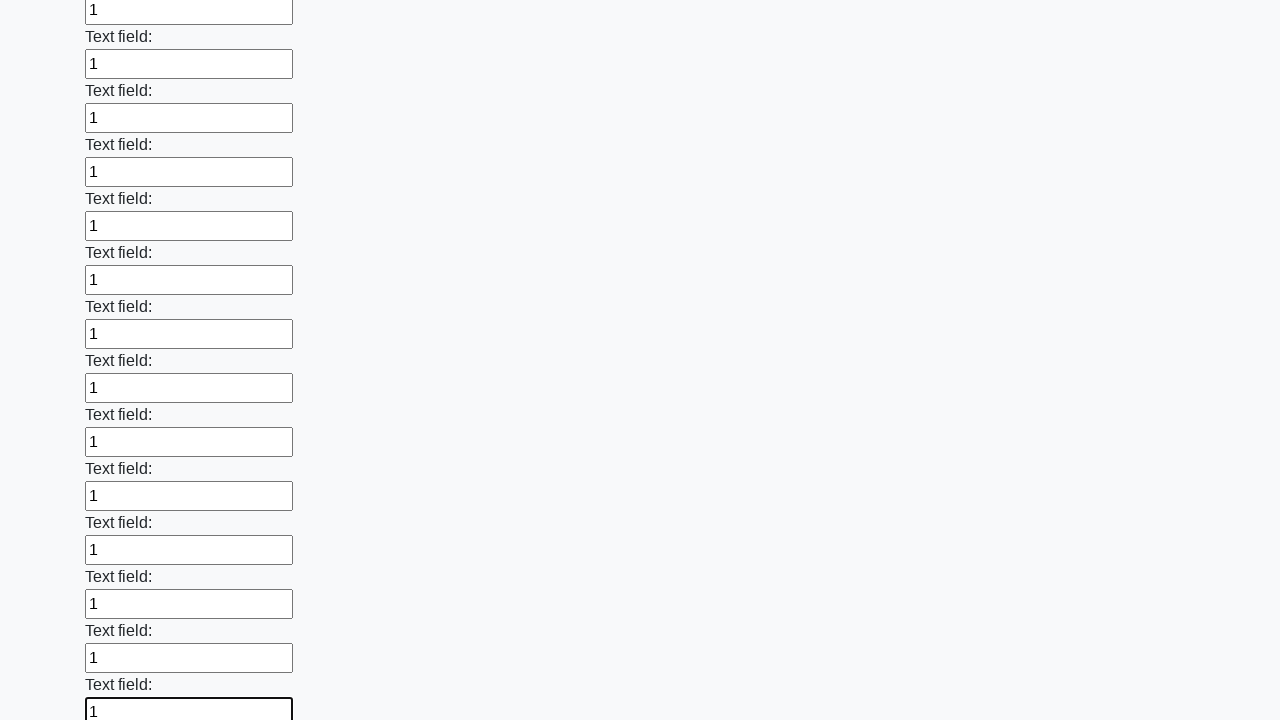

Filled input field with '1' on input >> nth=67
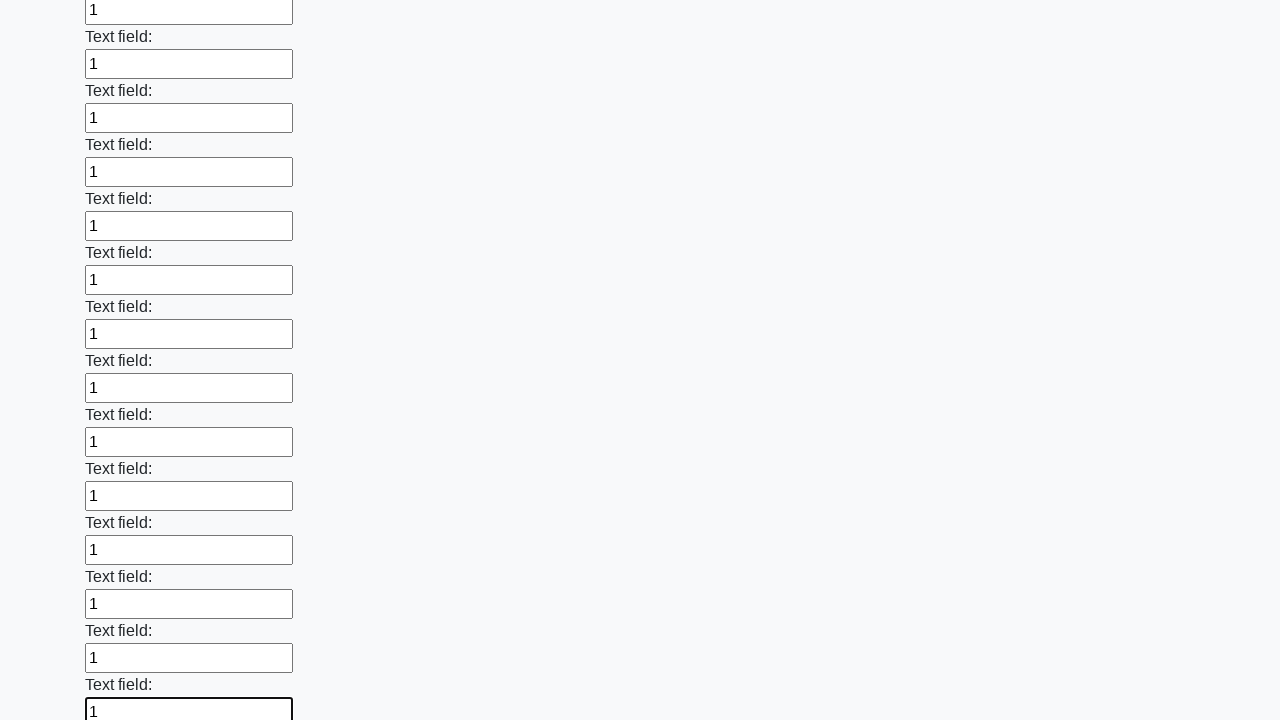

Filled input field with '1' on input >> nth=68
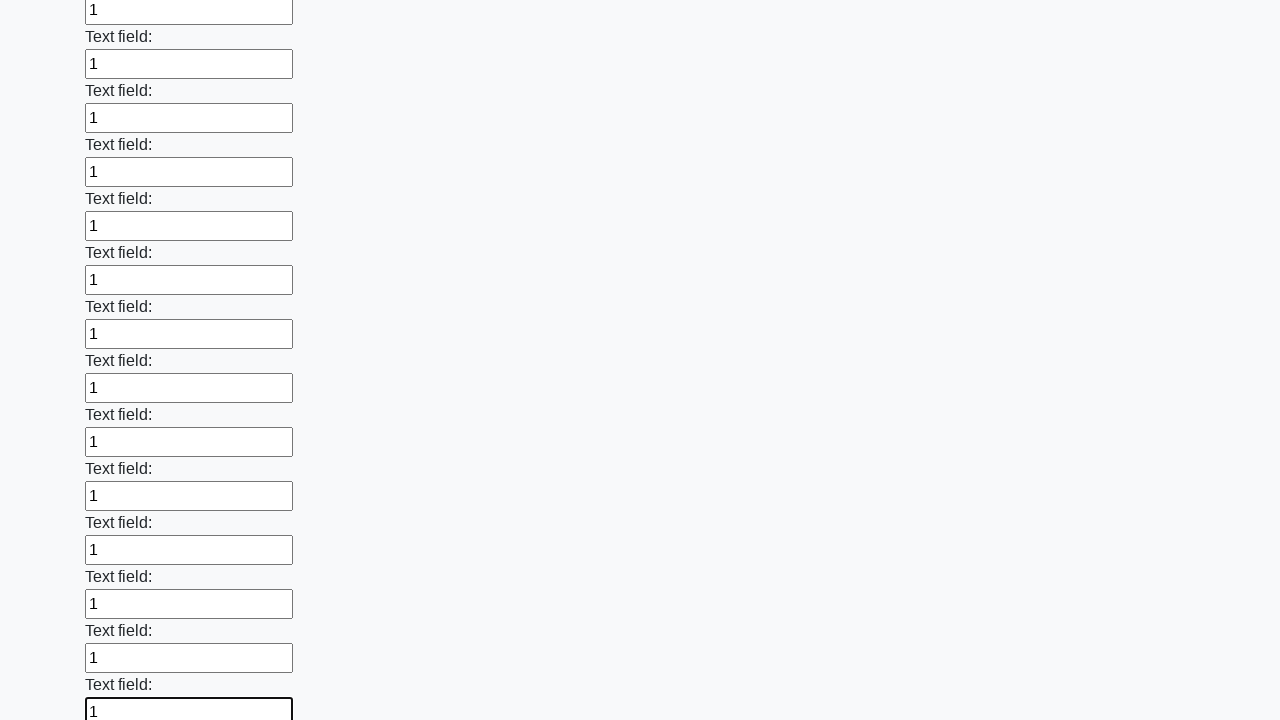

Filled input field with '1' on input >> nth=69
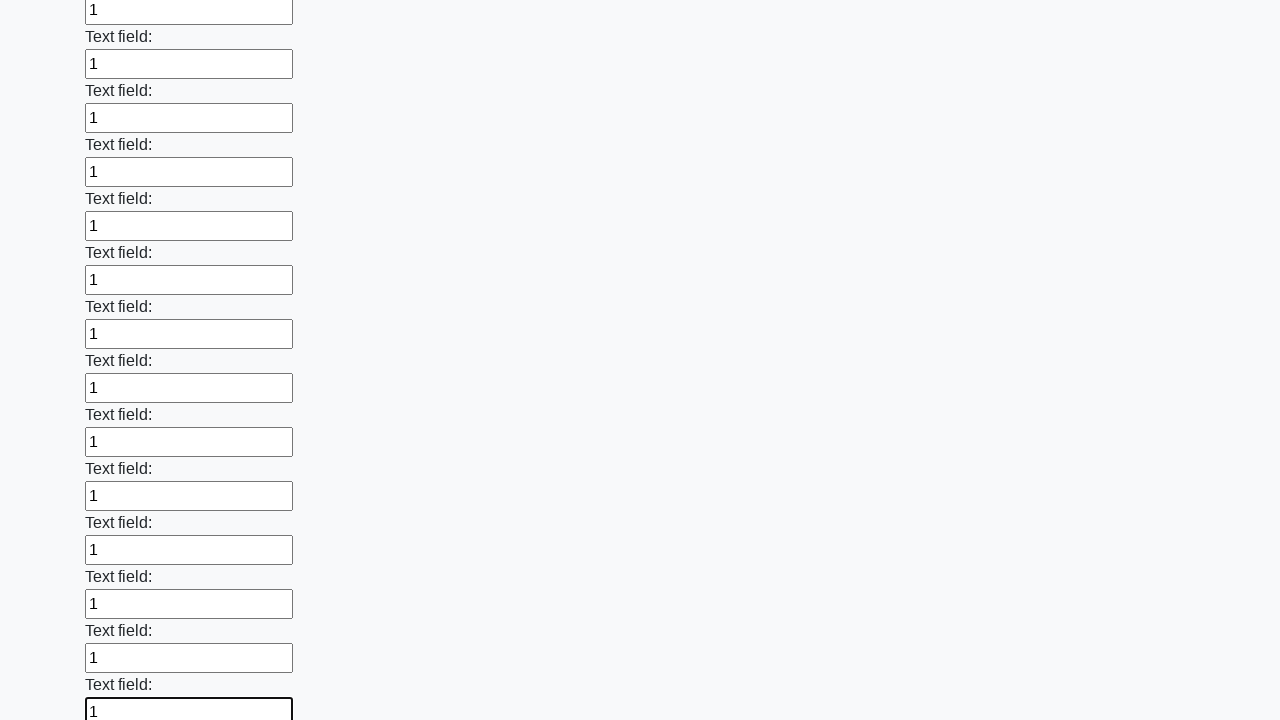

Filled input field with '1' on input >> nth=70
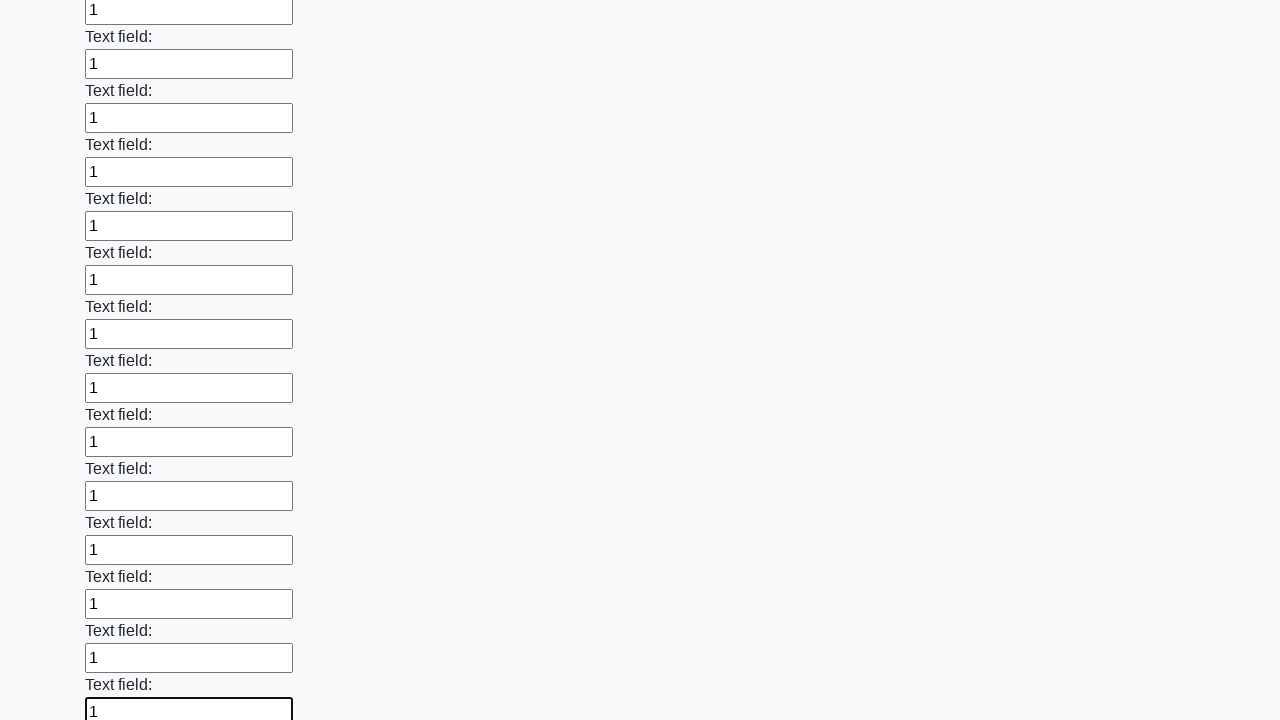

Filled input field with '1' on input >> nth=71
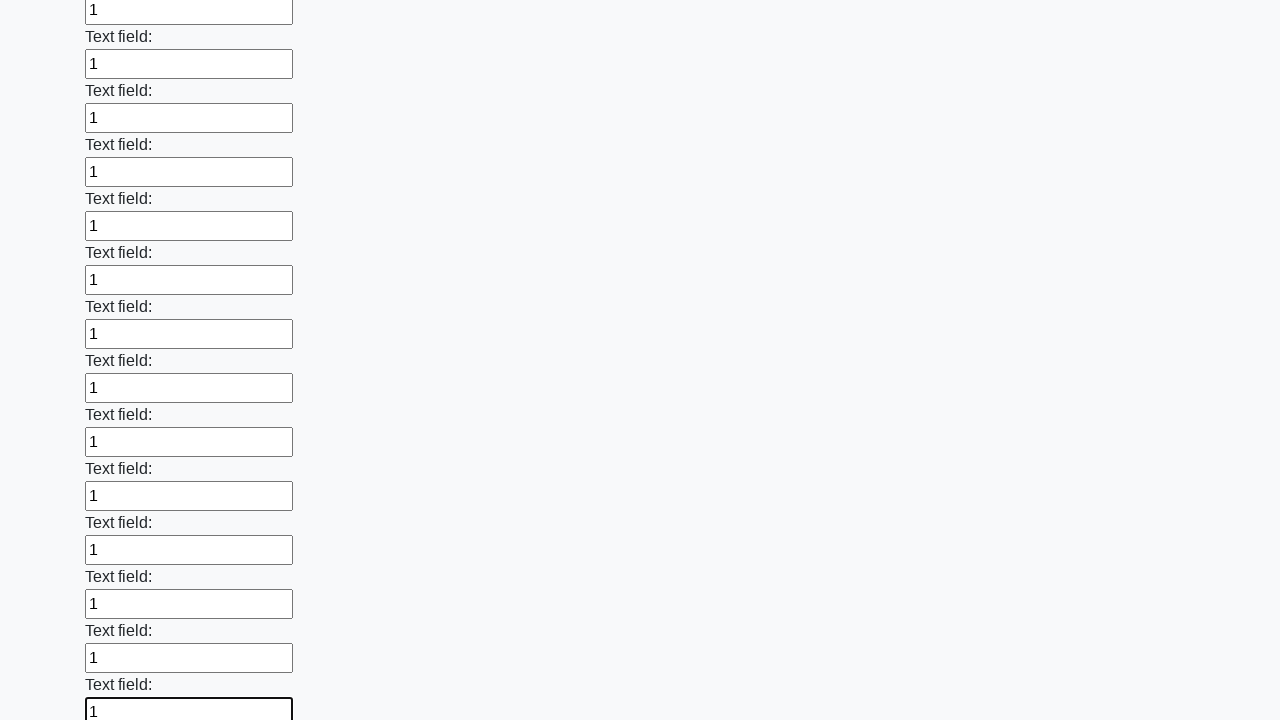

Filled input field with '1' on input >> nth=72
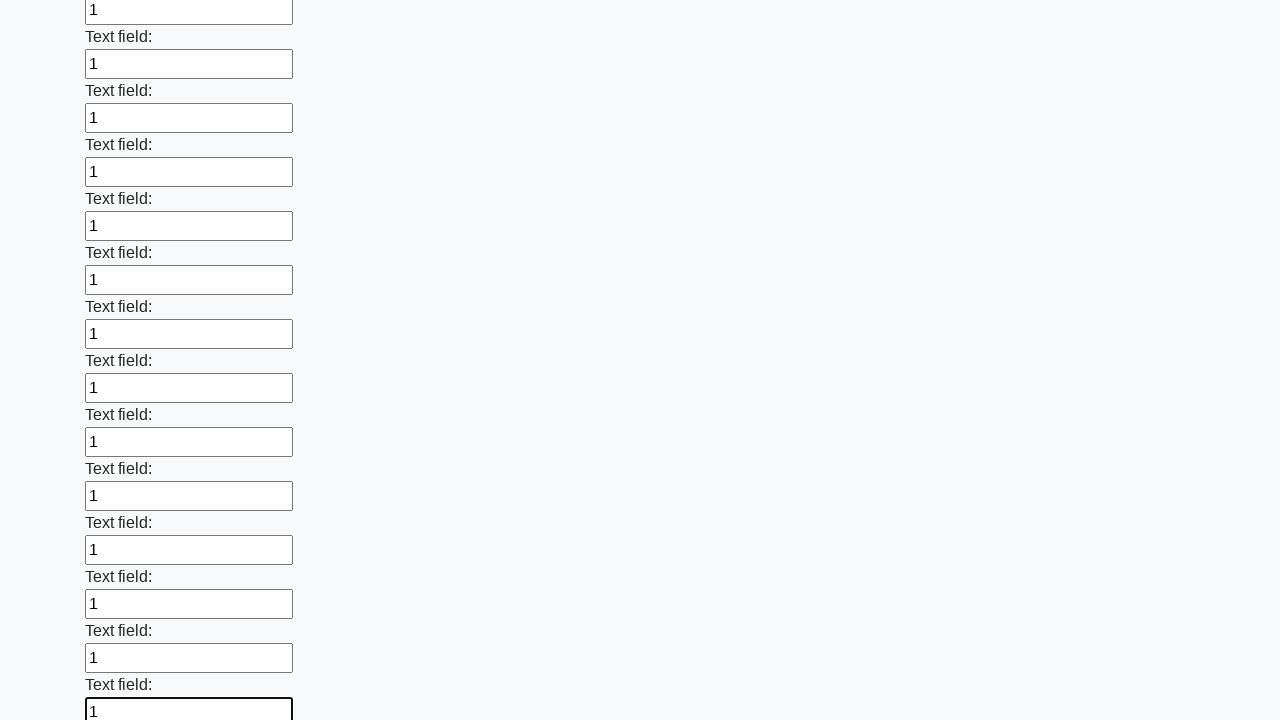

Filled input field with '1' on input >> nth=73
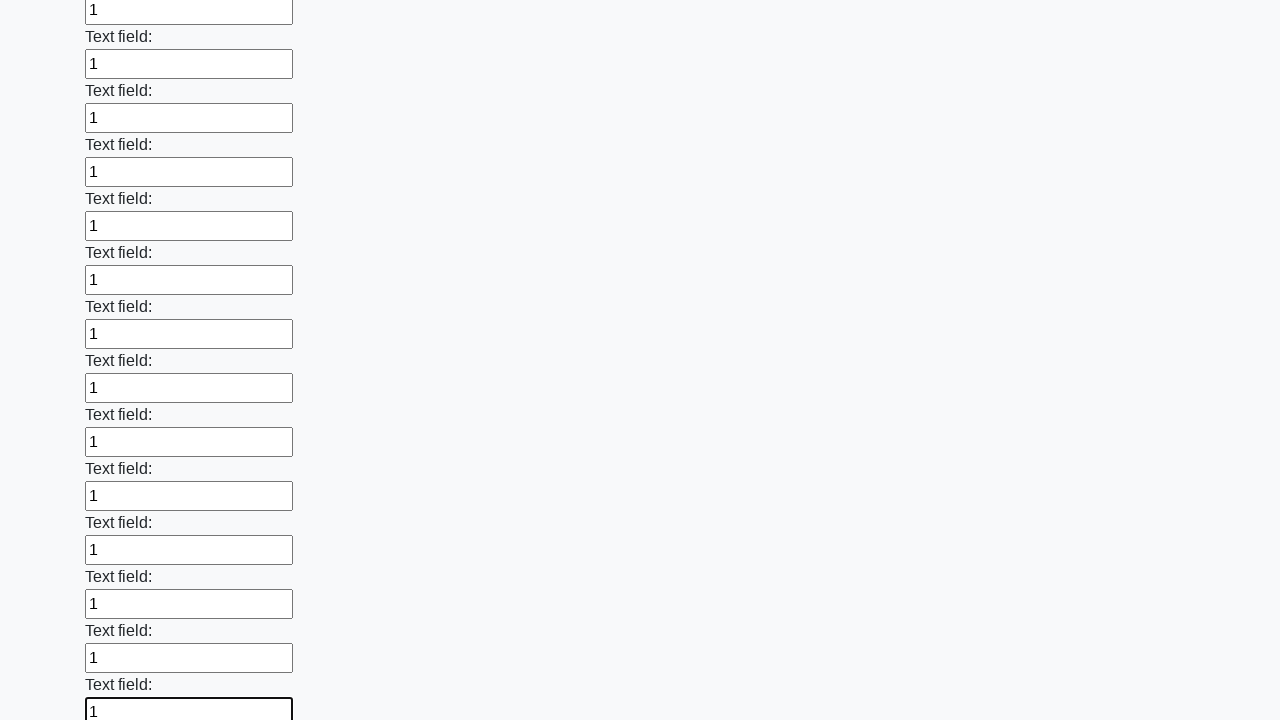

Filled input field with '1' on input >> nth=74
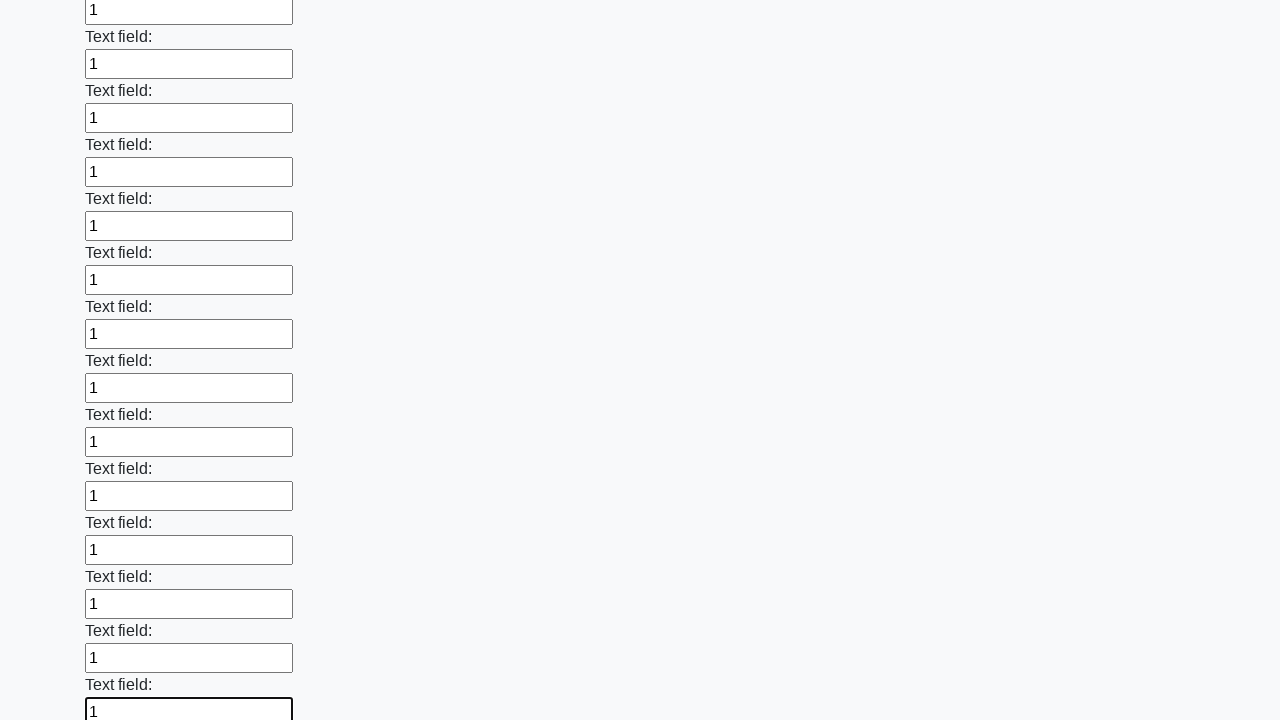

Filled input field with '1' on input >> nth=75
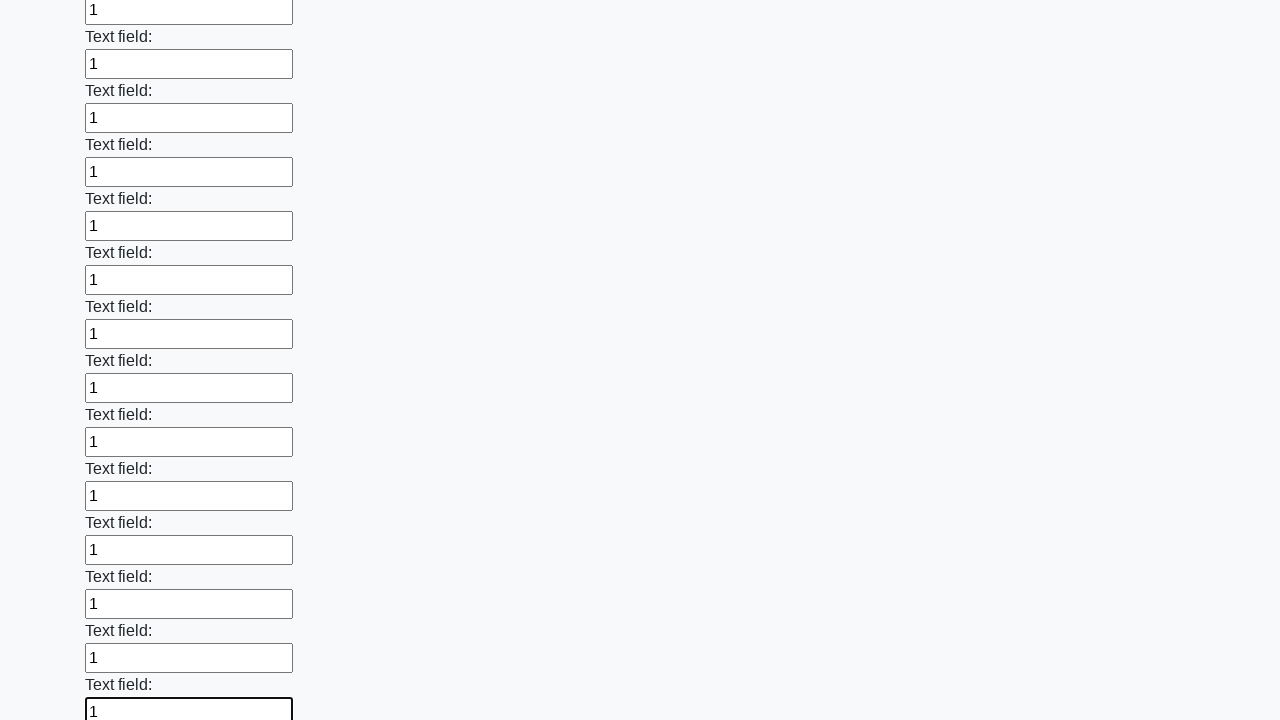

Filled input field with '1' on input >> nth=76
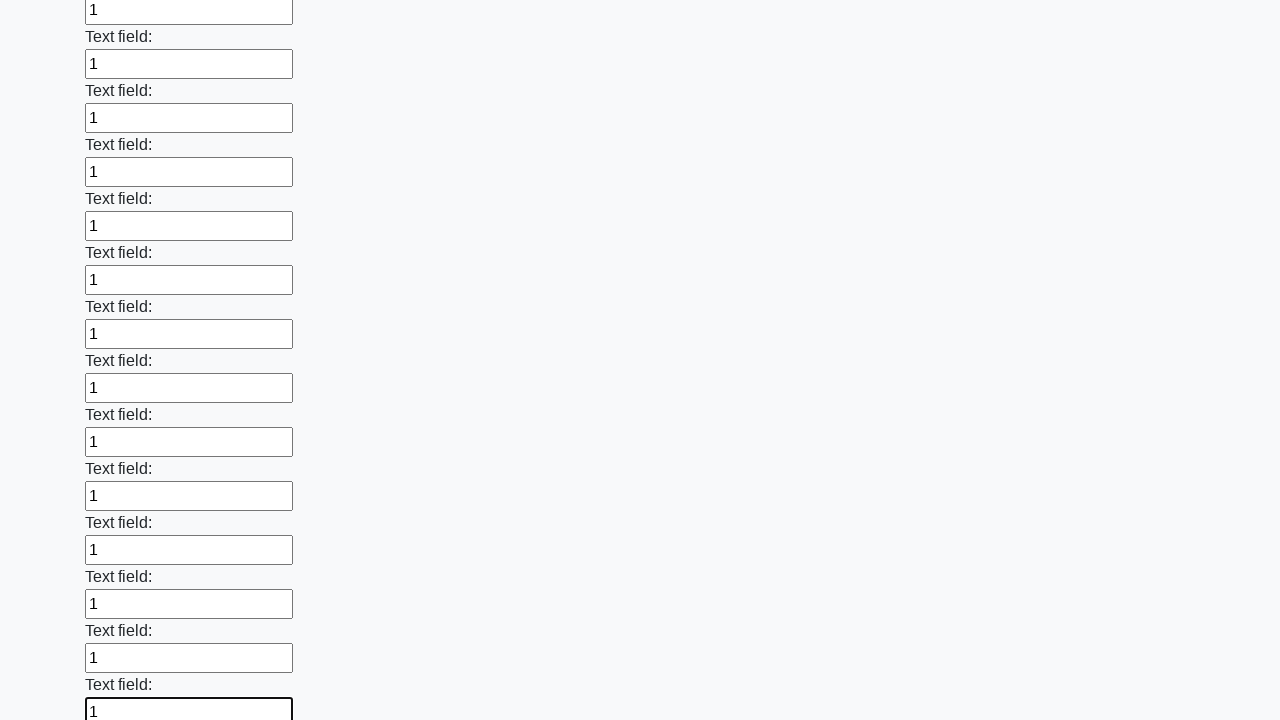

Filled input field with '1' on input >> nth=77
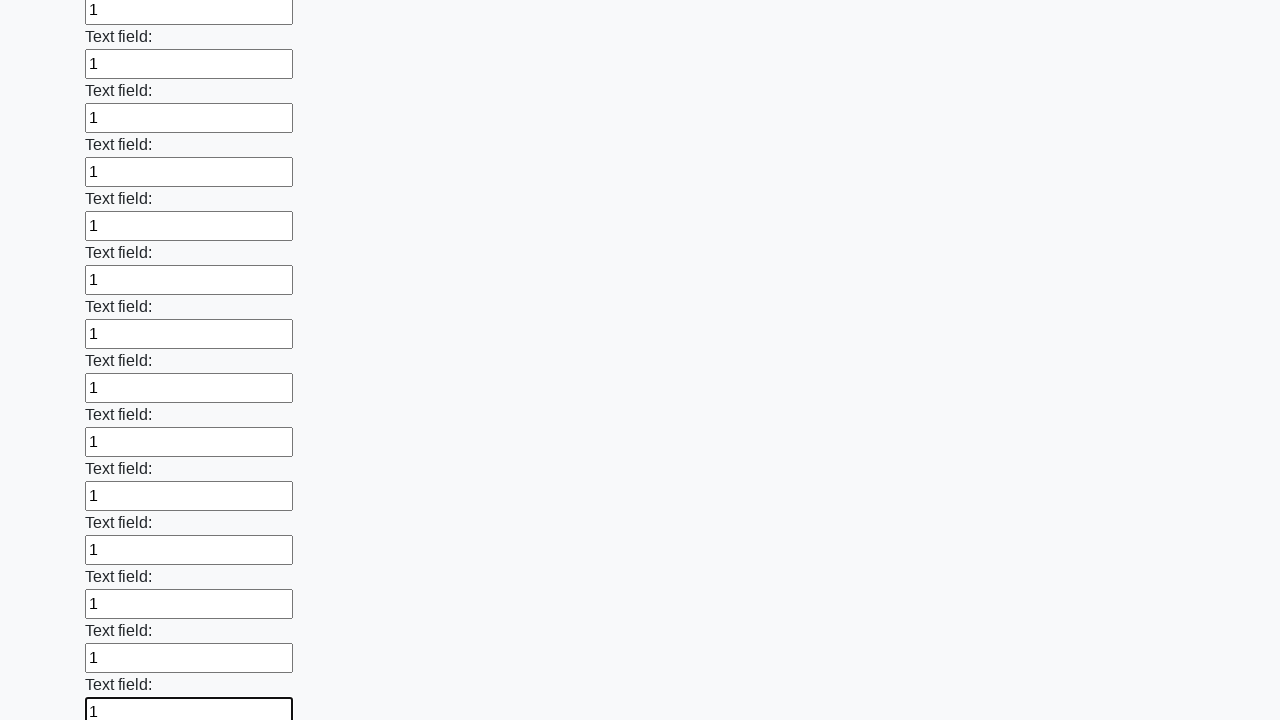

Filled input field with '1' on input >> nth=78
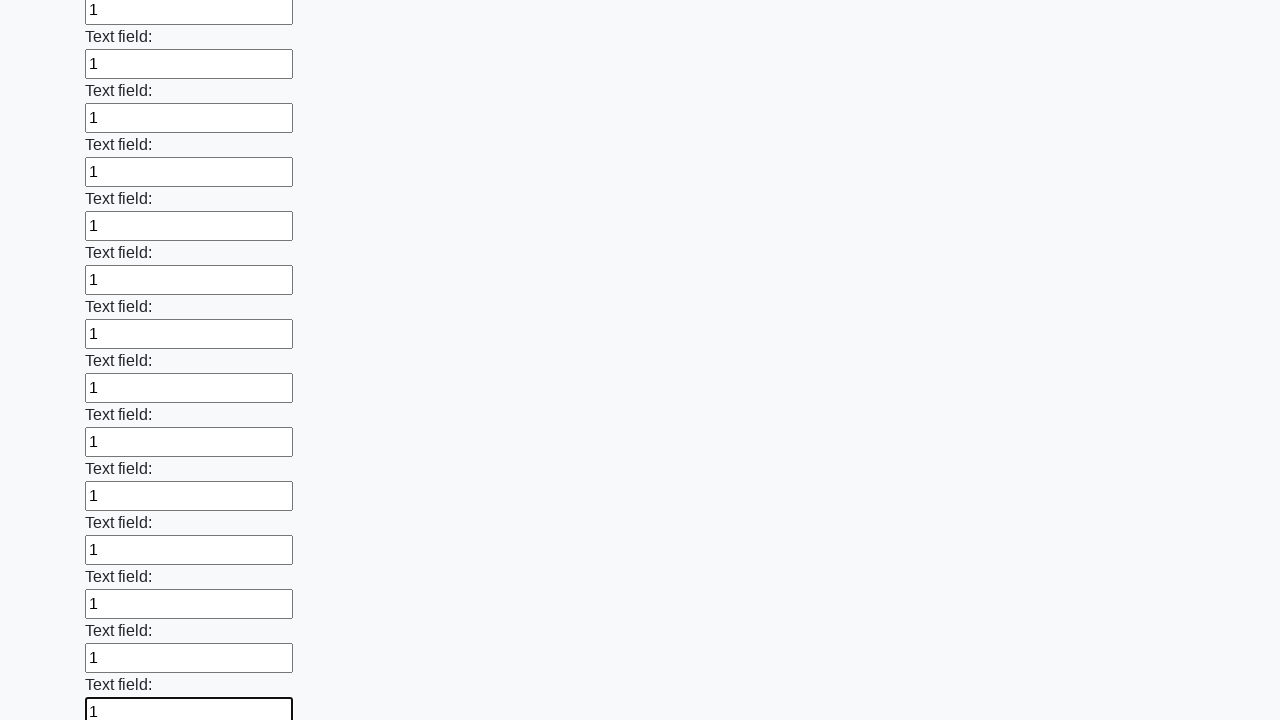

Filled input field with '1' on input >> nth=79
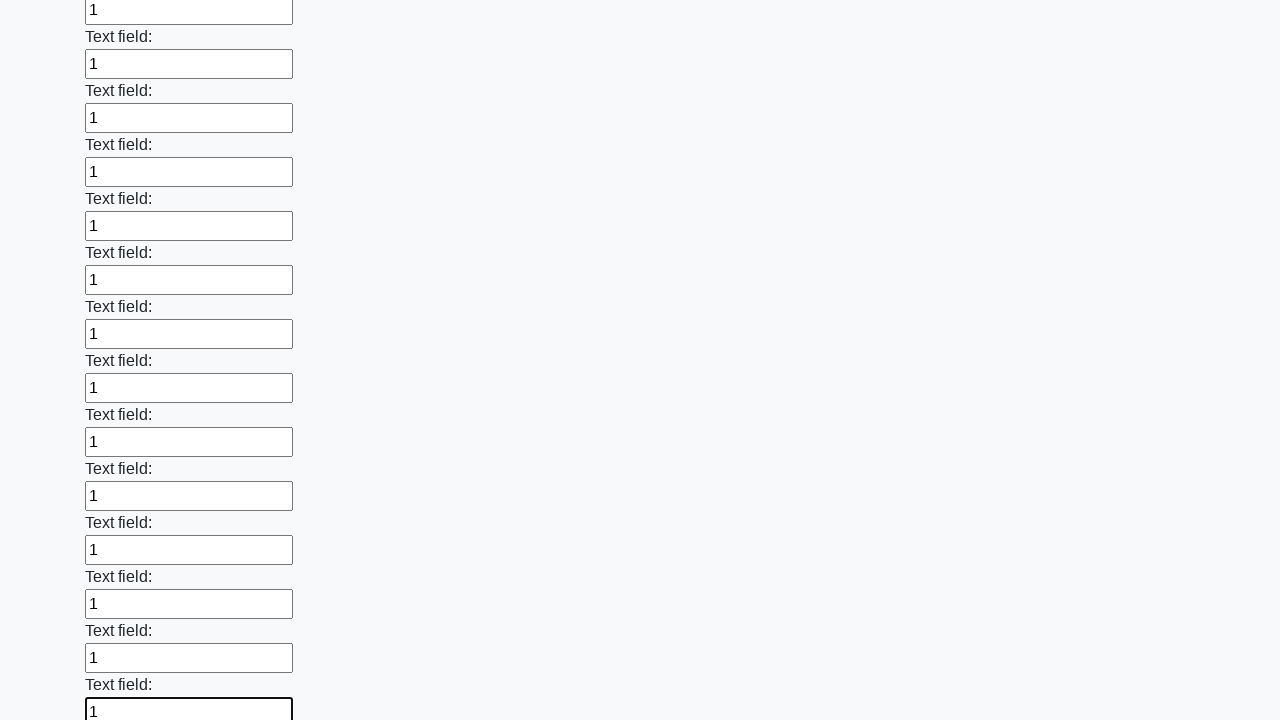

Filled input field with '1' on input >> nth=80
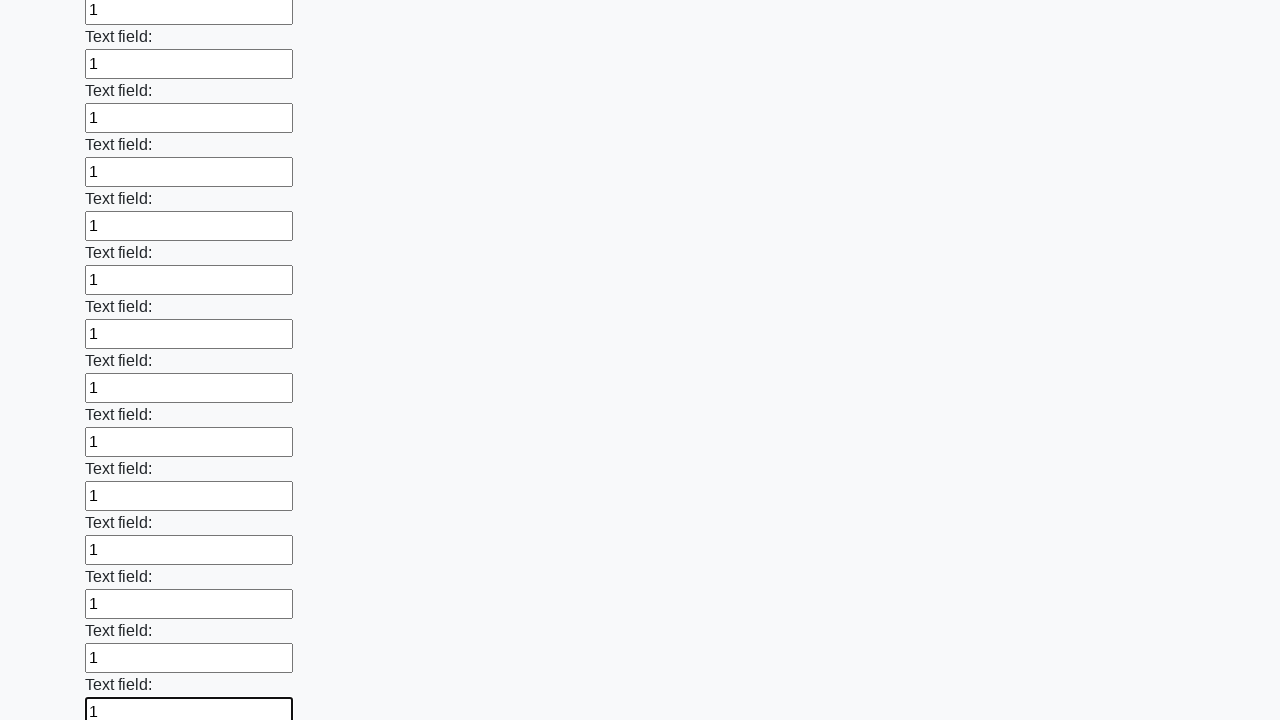

Filled input field with '1' on input >> nth=81
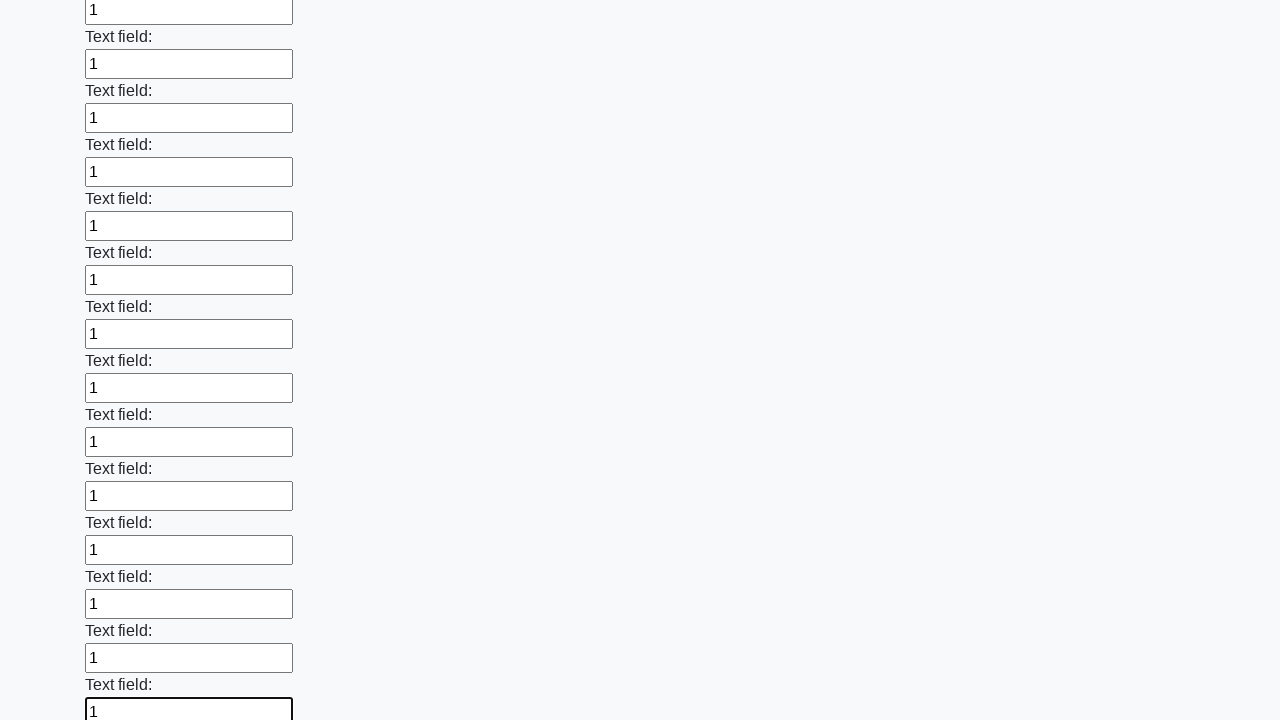

Filled input field with '1' on input >> nth=82
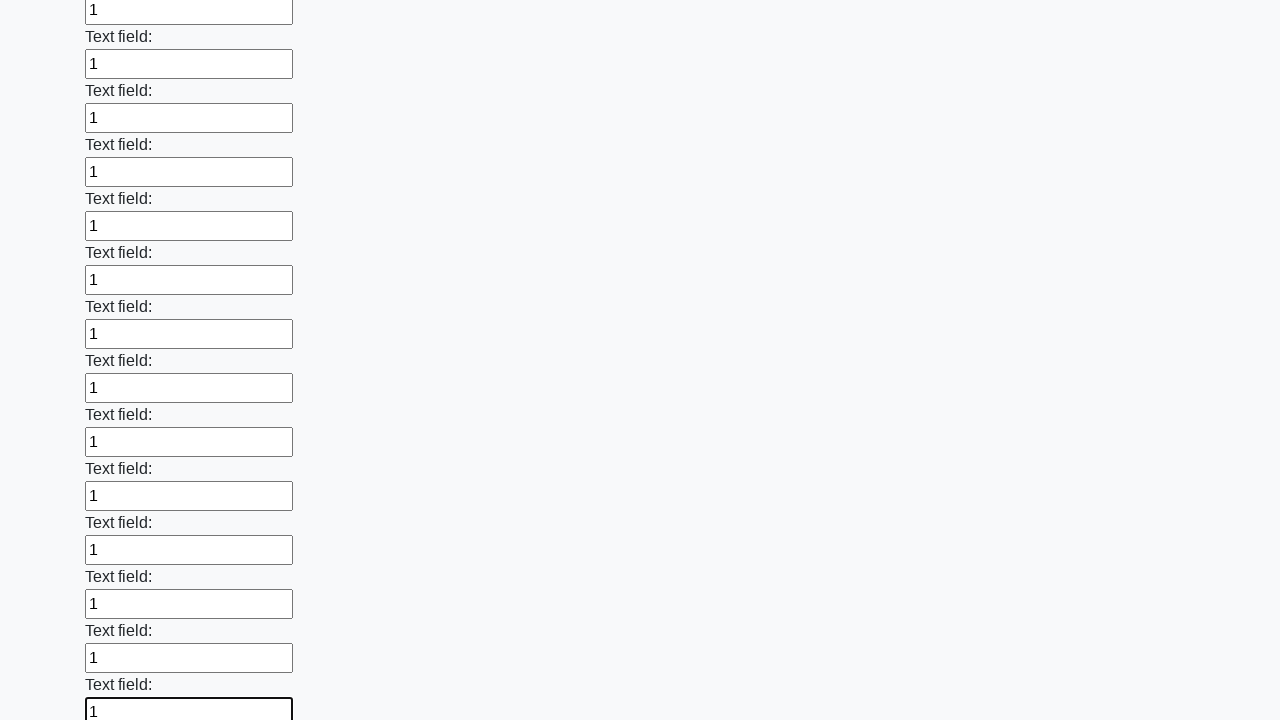

Filled input field with '1' on input >> nth=83
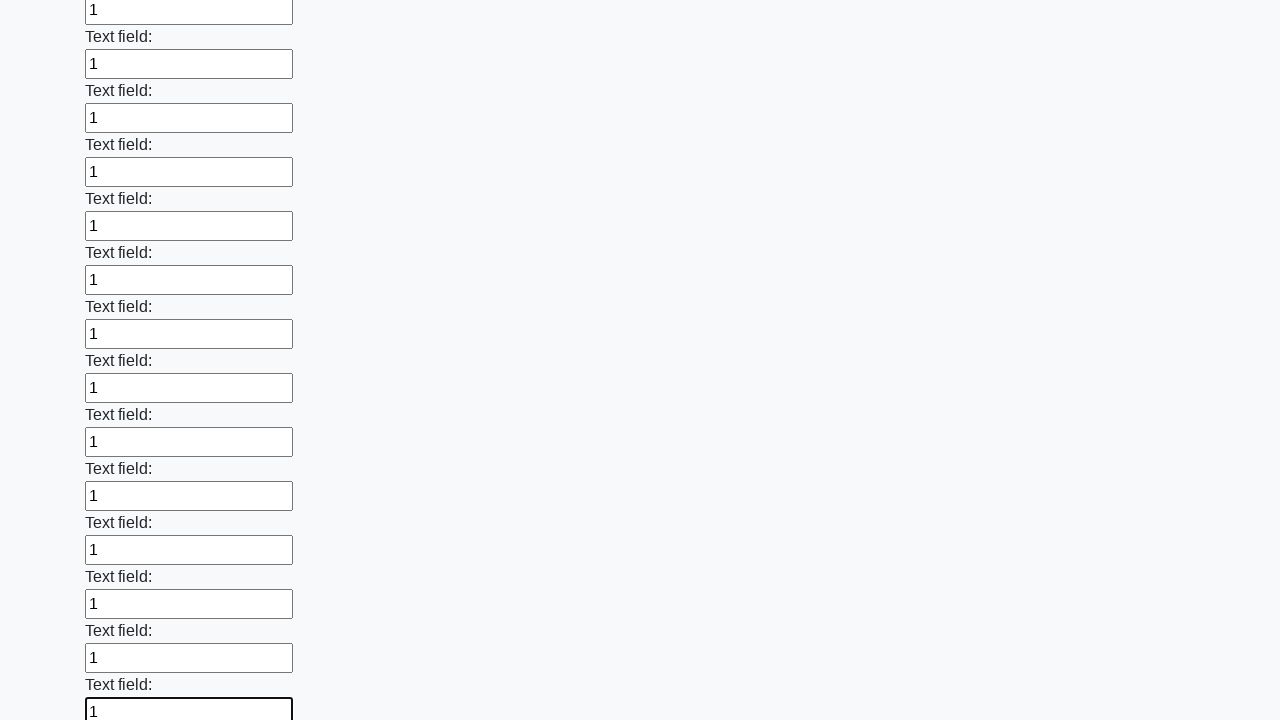

Filled input field with '1' on input >> nth=84
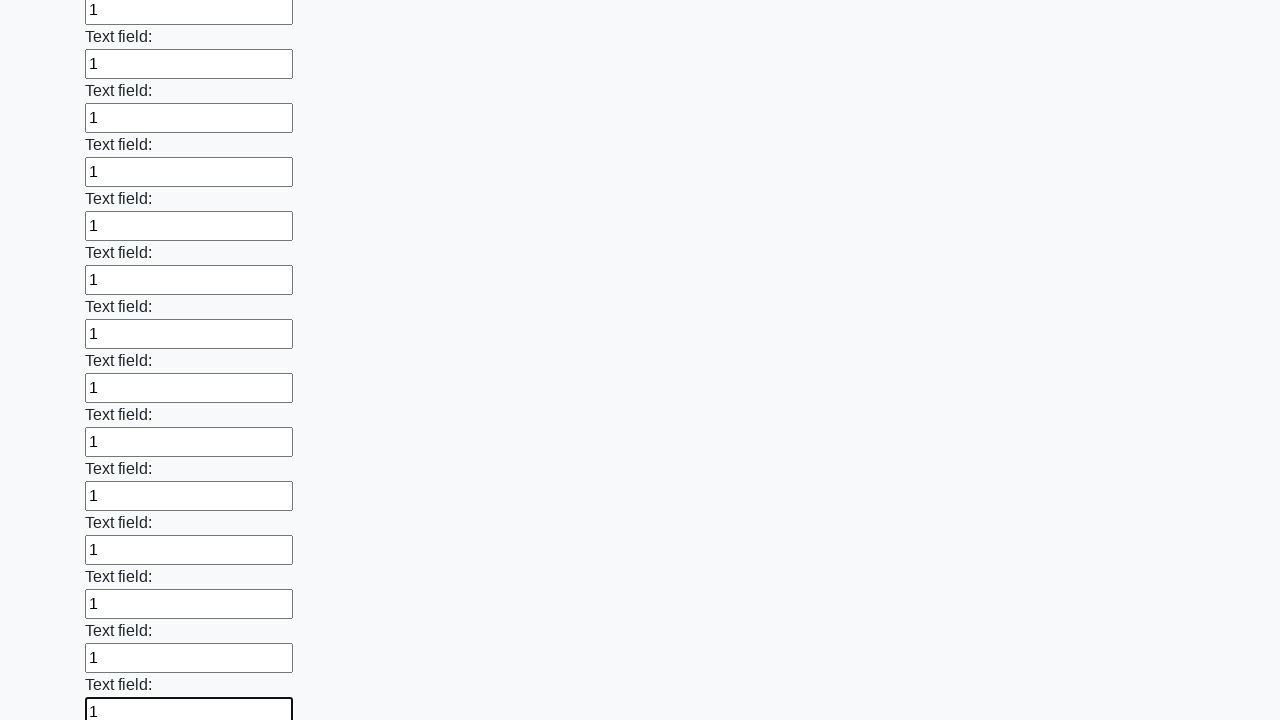

Filled input field with '1' on input >> nth=85
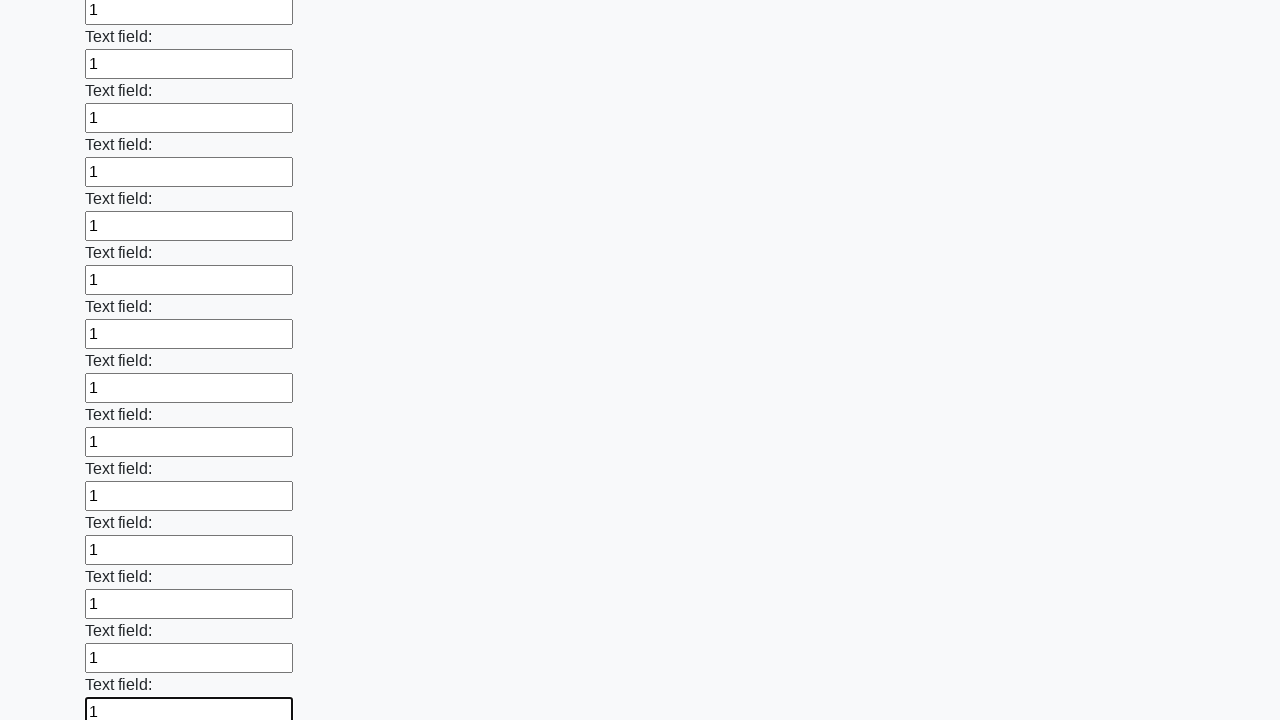

Filled input field with '1' on input >> nth=86
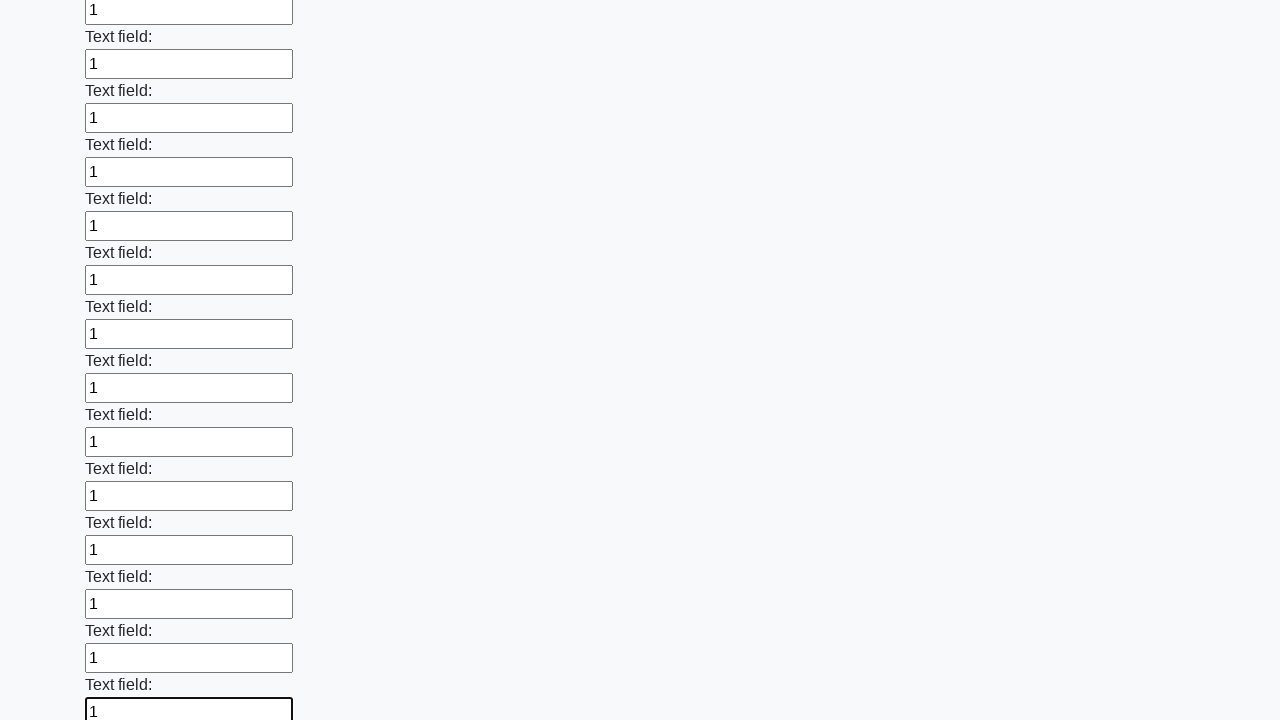

Filled input field with '1' on input >> nth=87
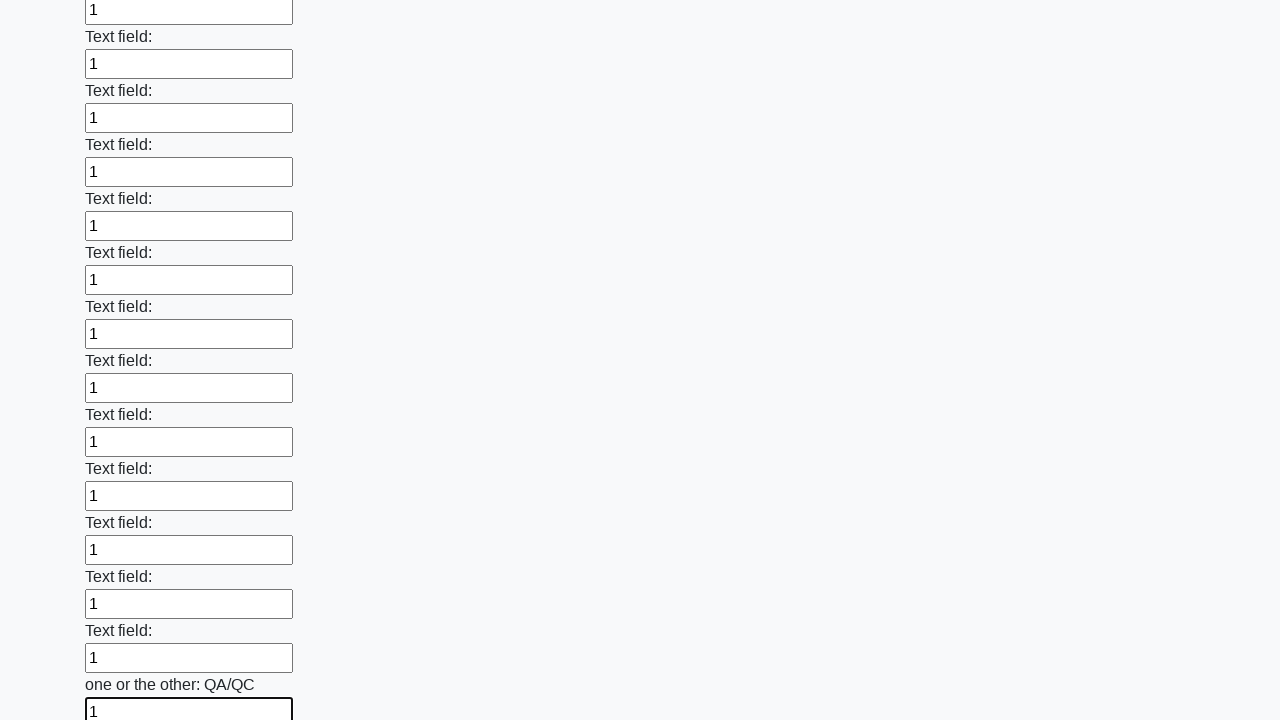

Filled input field with '1' on input >> nth=88
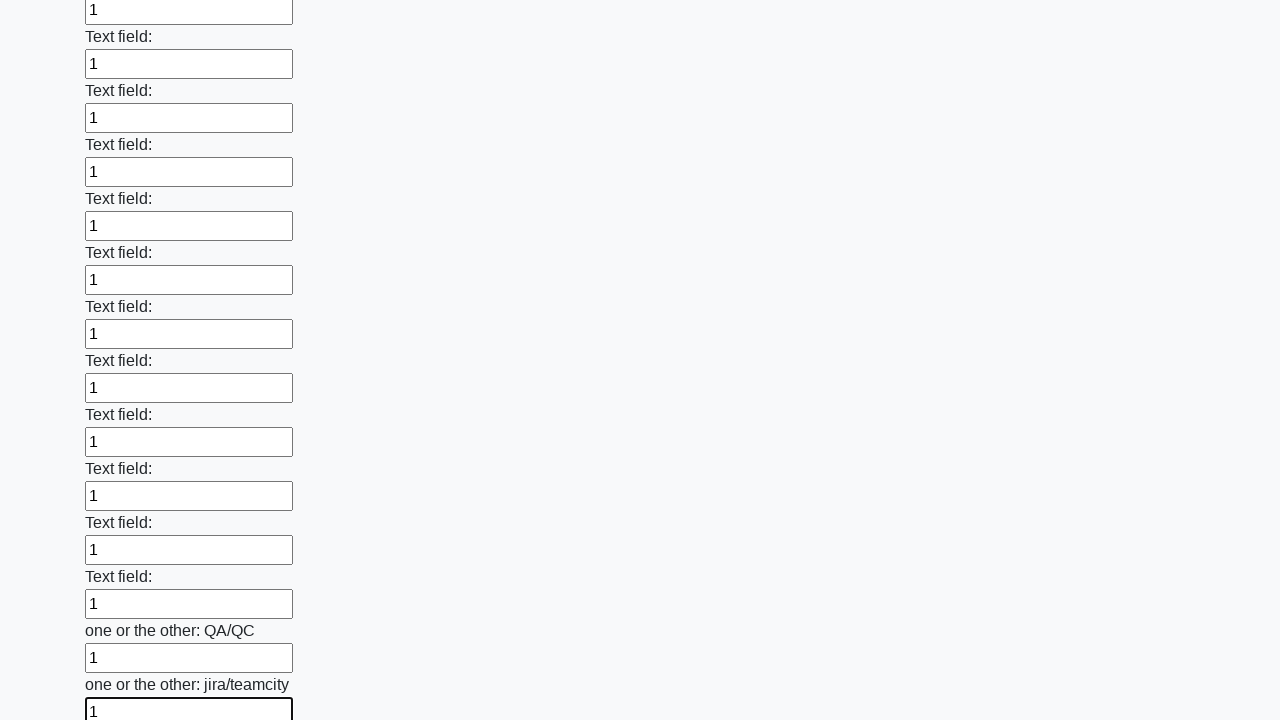

Filled input field with '1' on input >> nth=89
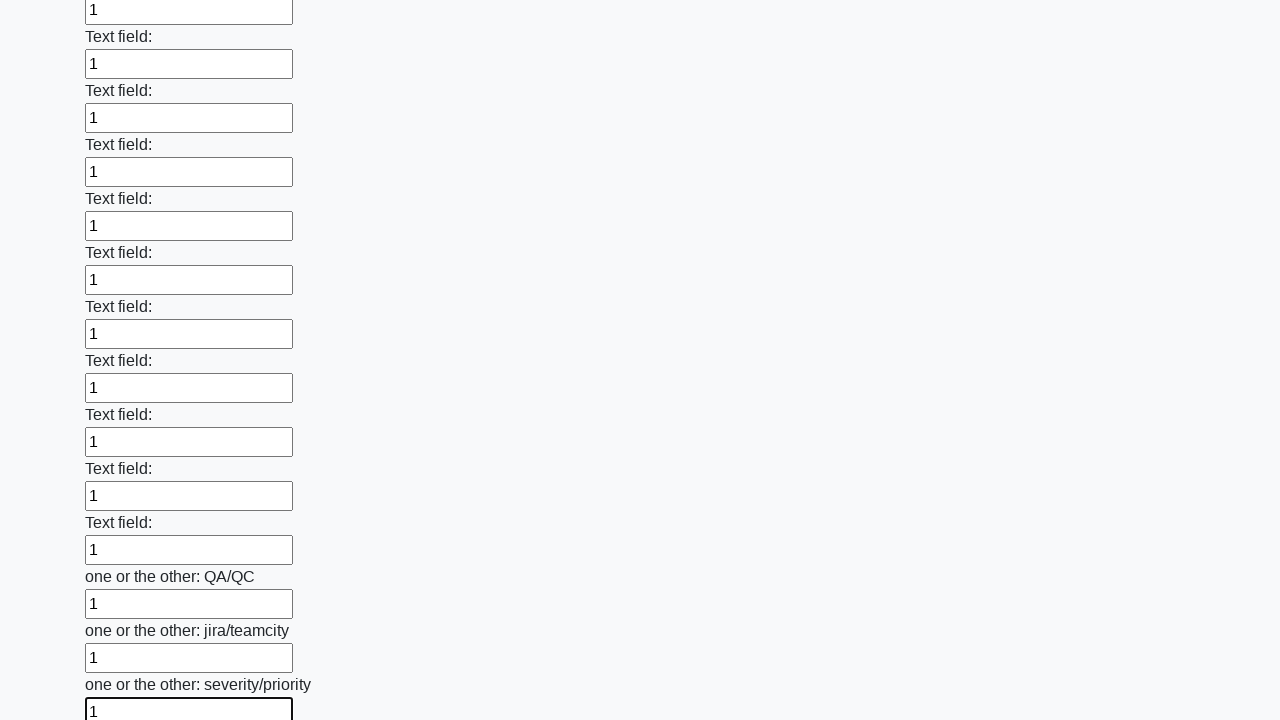

Filled input field with '1' on input >> nth=90
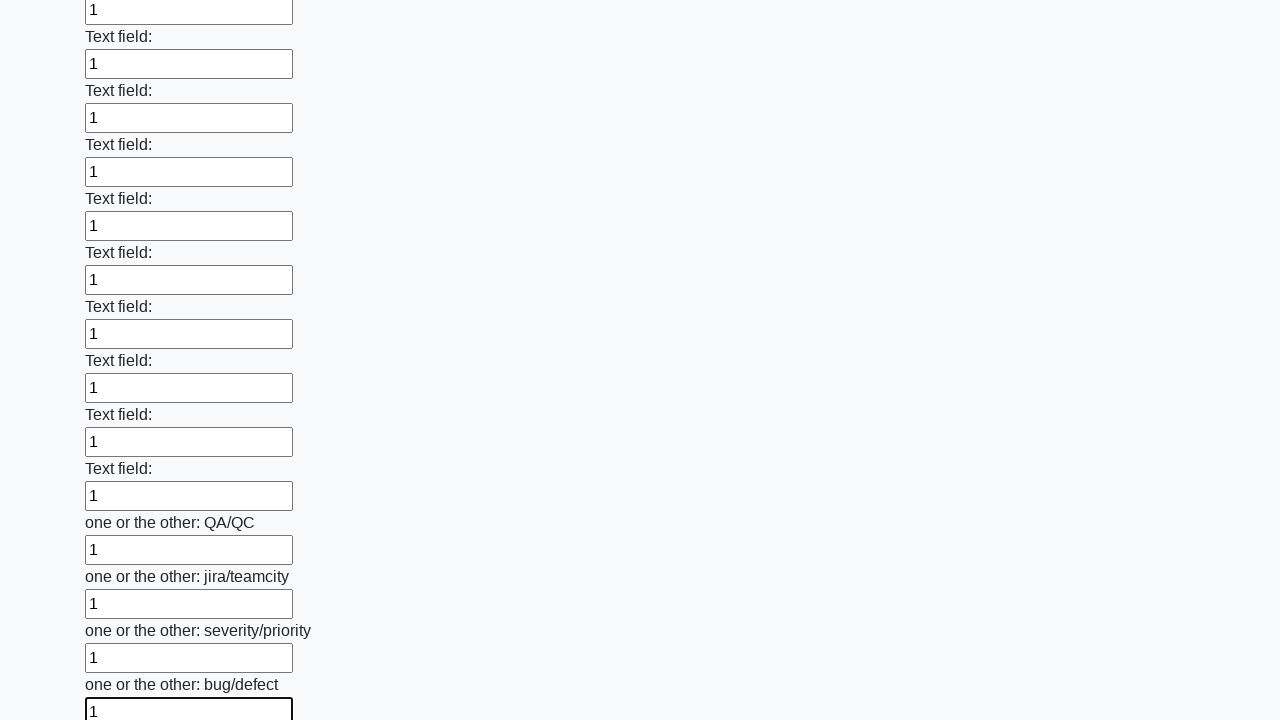

Filled input field with '1' on input >> nth=91
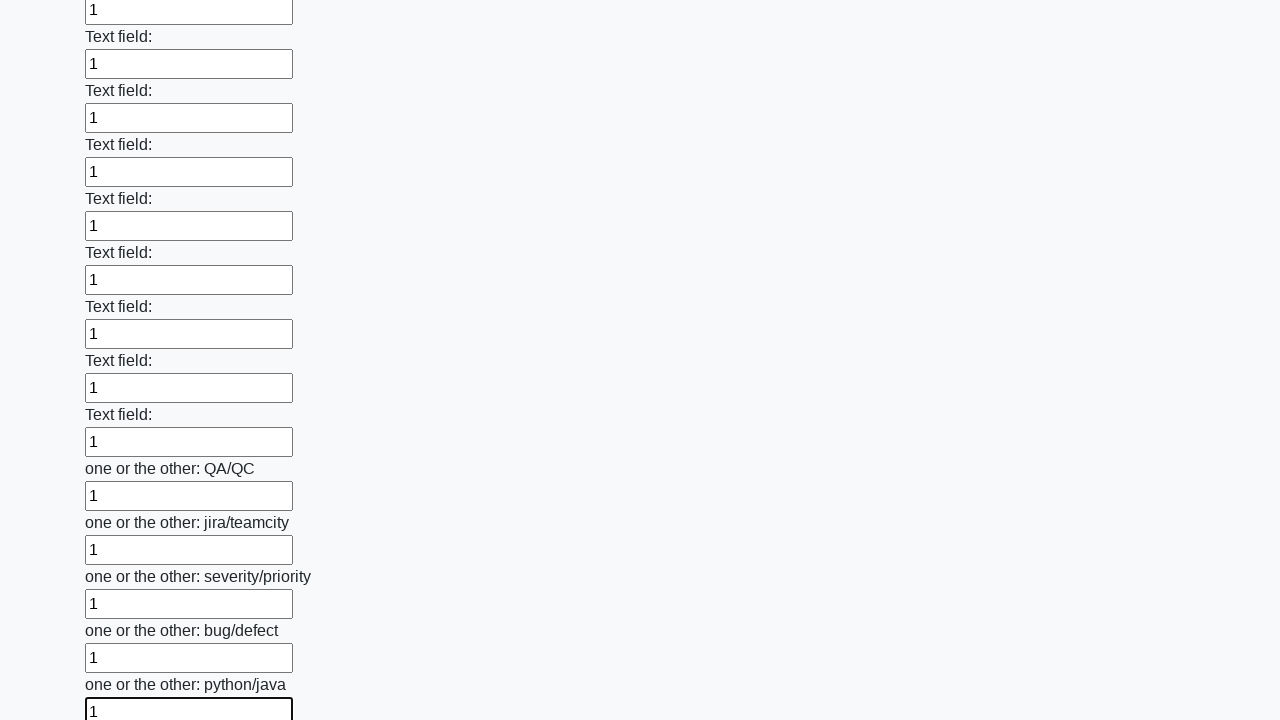

Filled input field with '1' on input >> nth=92
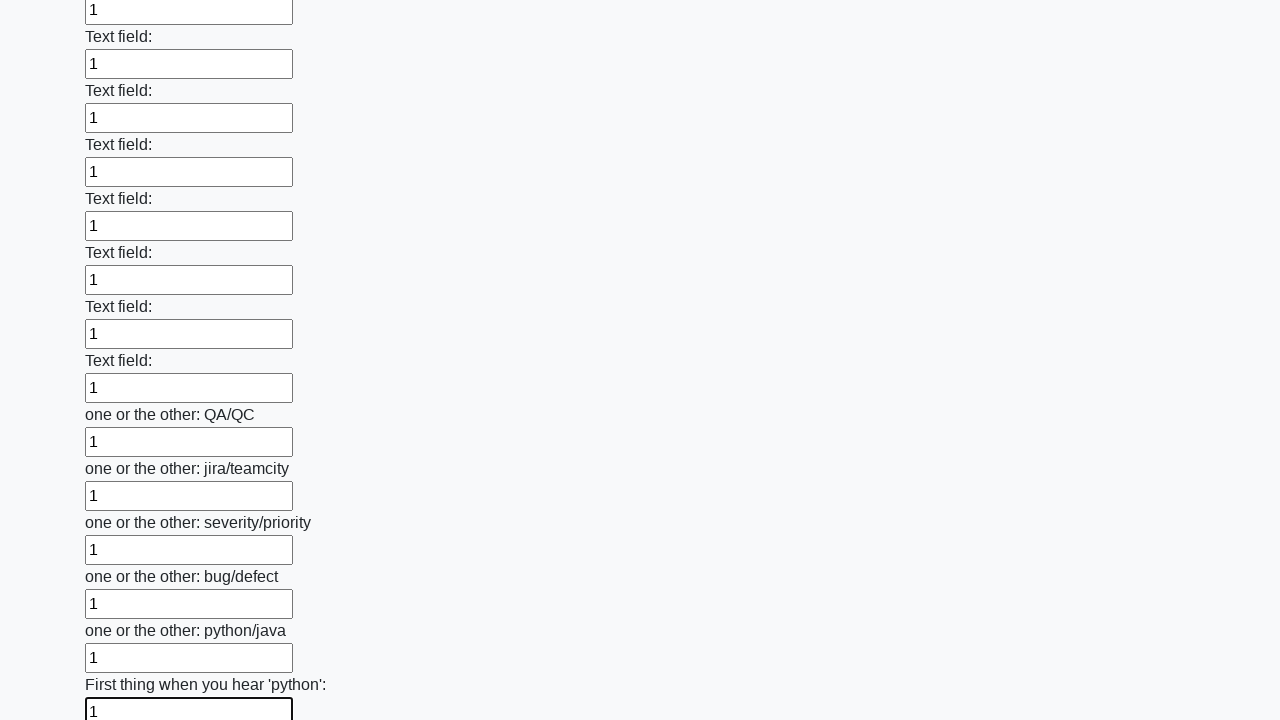

Filled input field with '1' on input >> nth=93
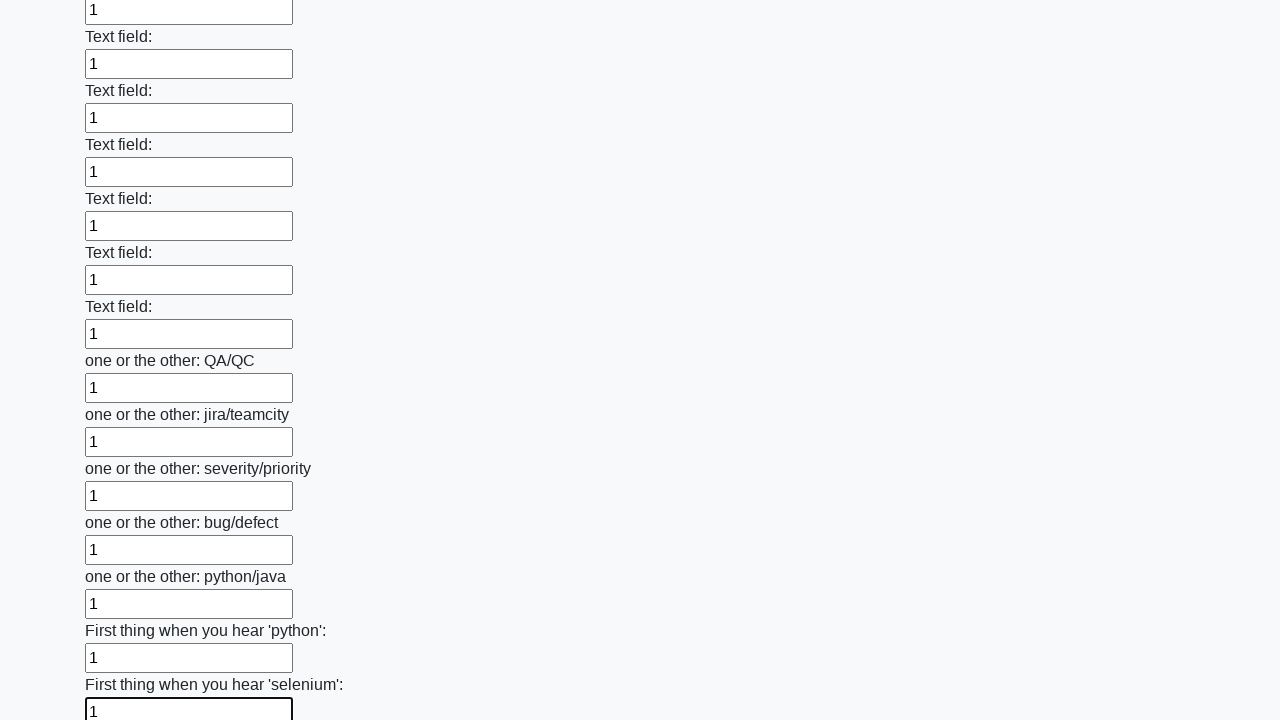

Filled input field with '1' on input >> nth=94
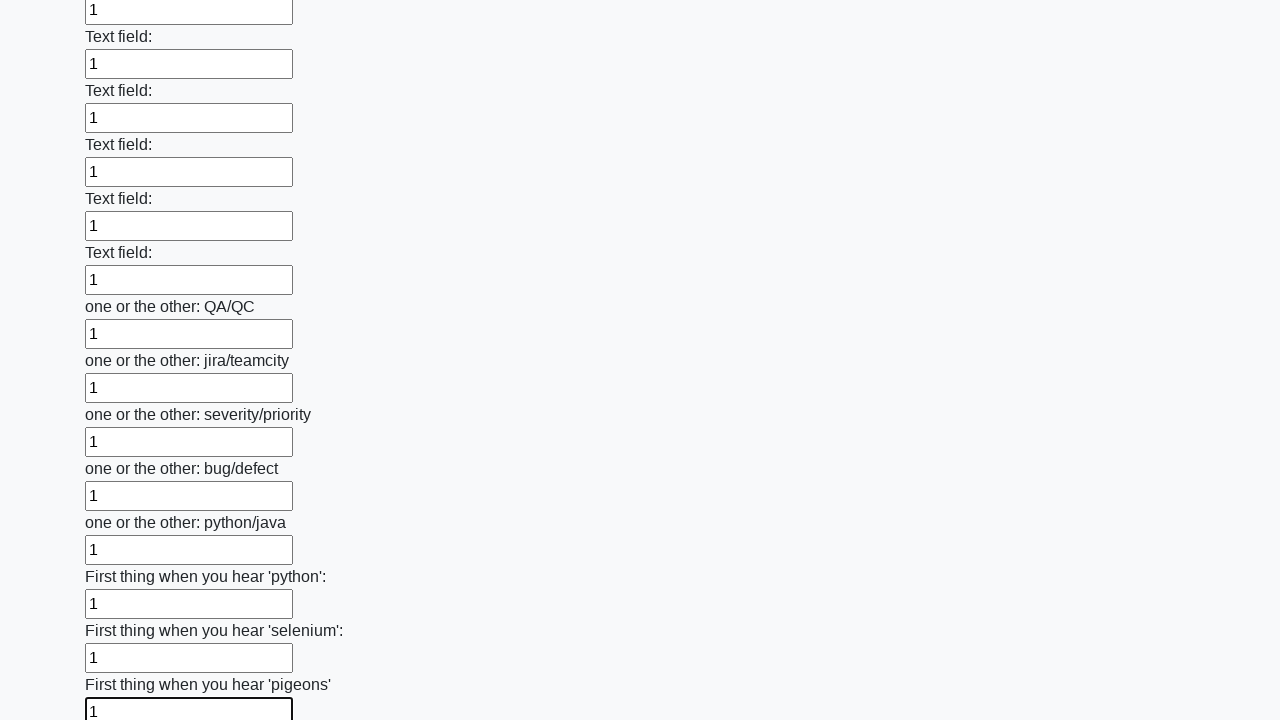

Filled input field with '1' on input >> nth=95
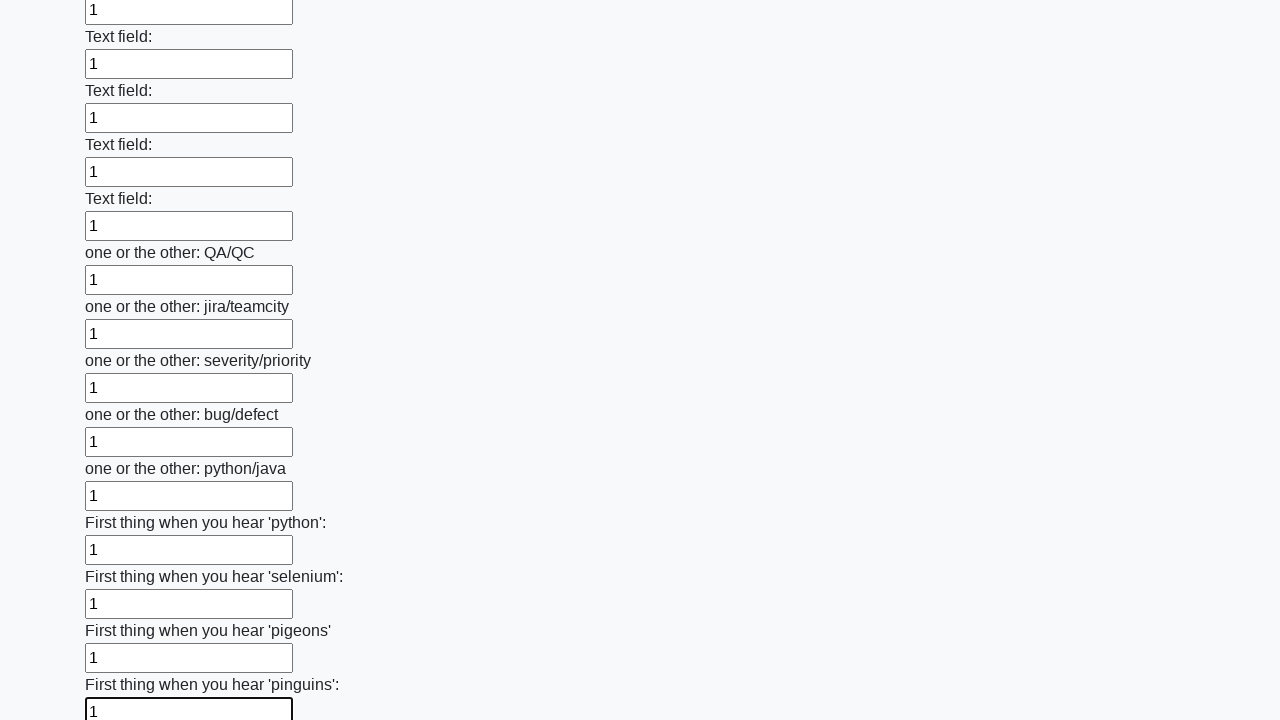

Filled input field with '1' on input >> nth=96
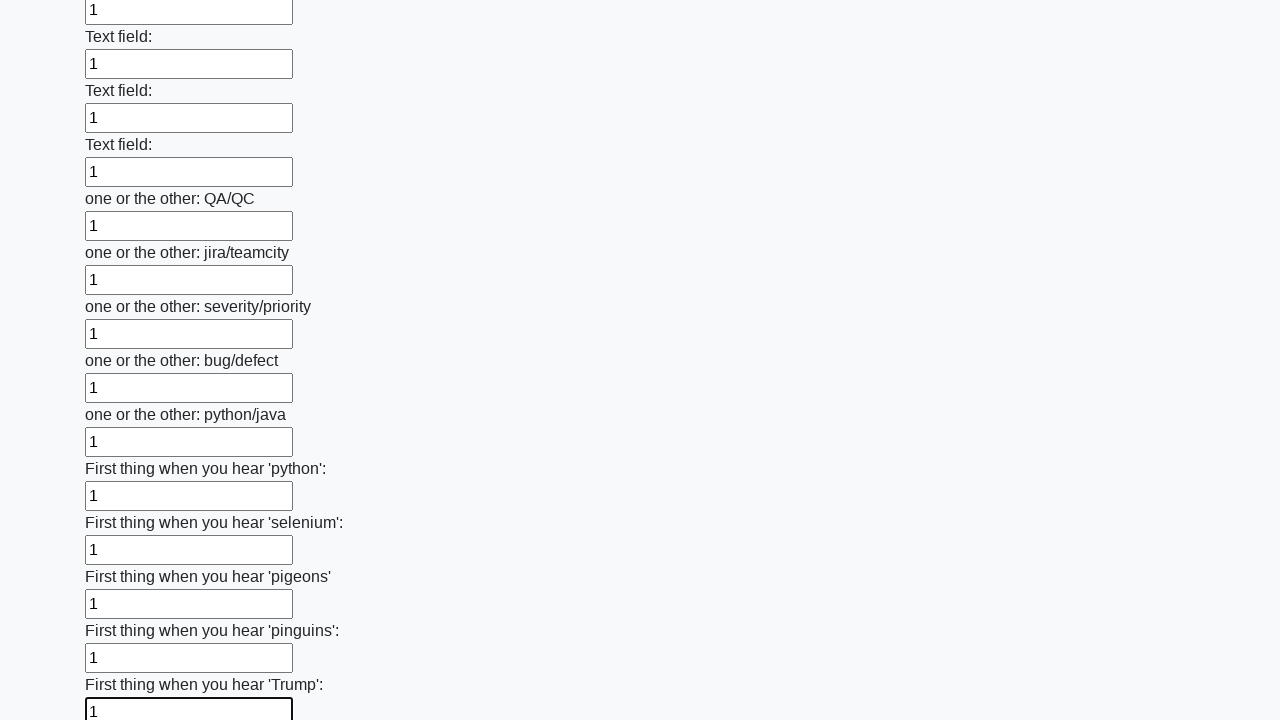

Filled input field with '1' on input >> nth=97
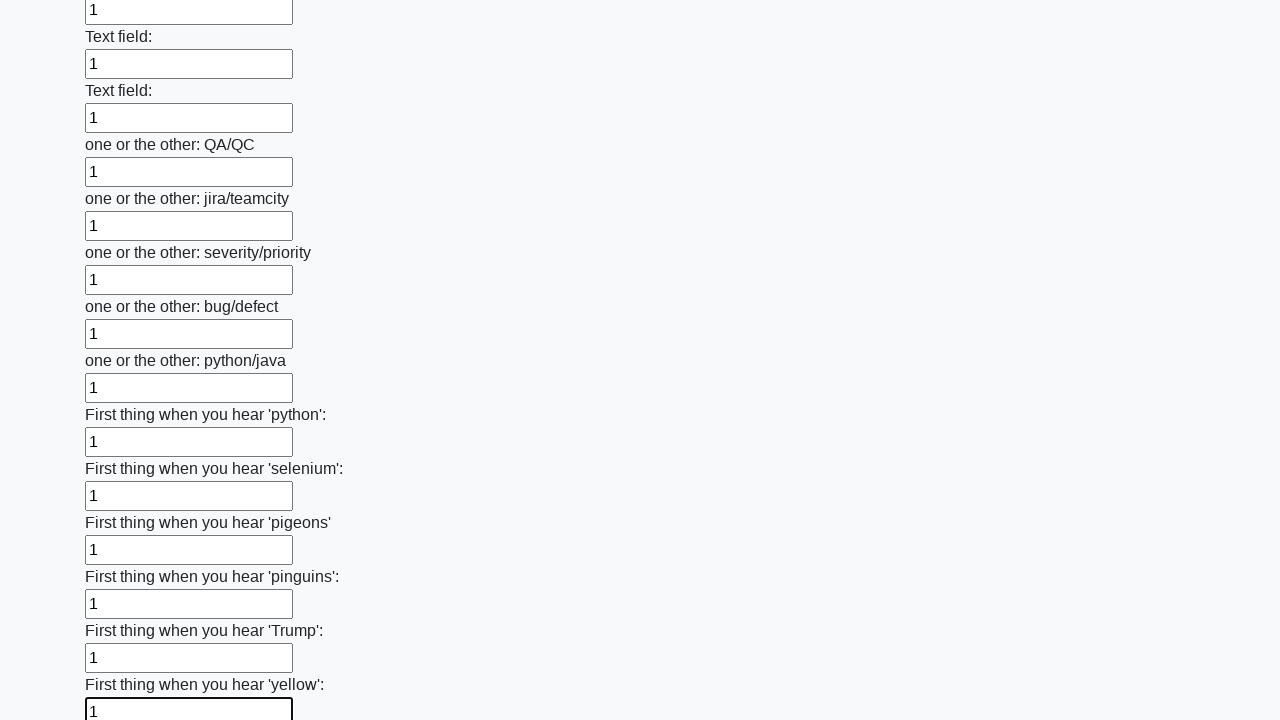

Filled input field with '1' on input >> nth=98
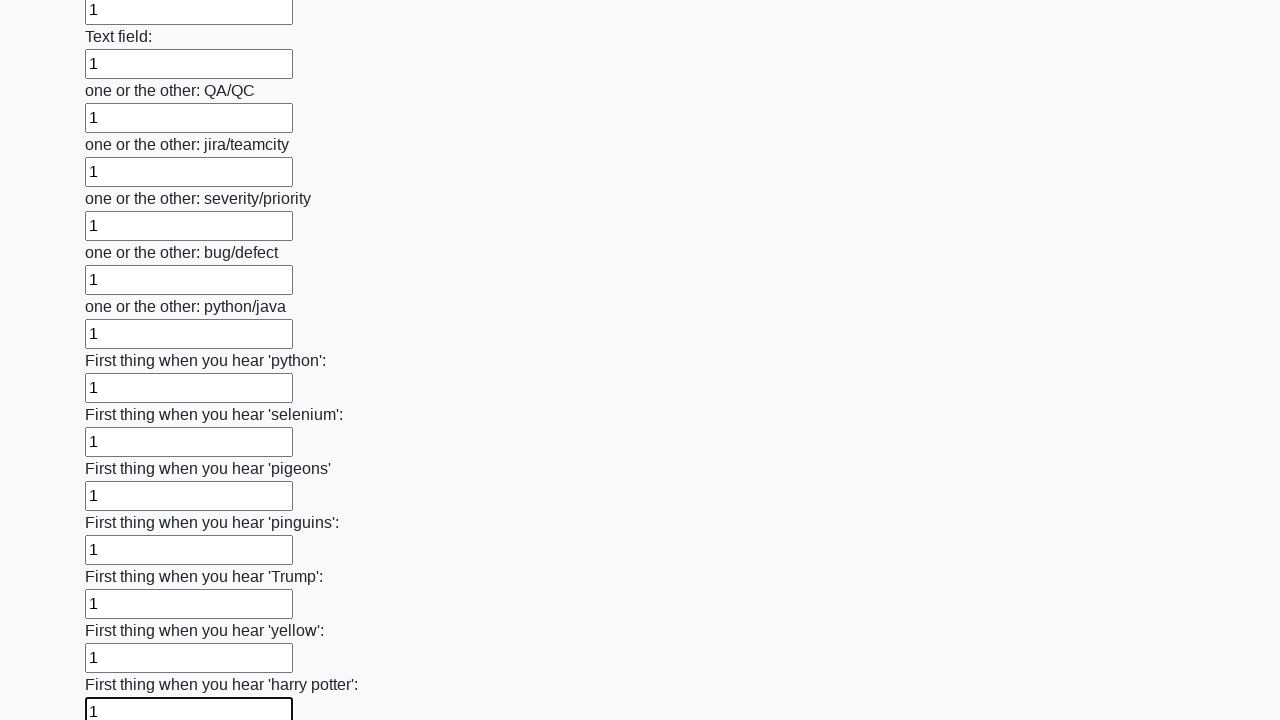

Filled input field with '1' on input >> nth=99
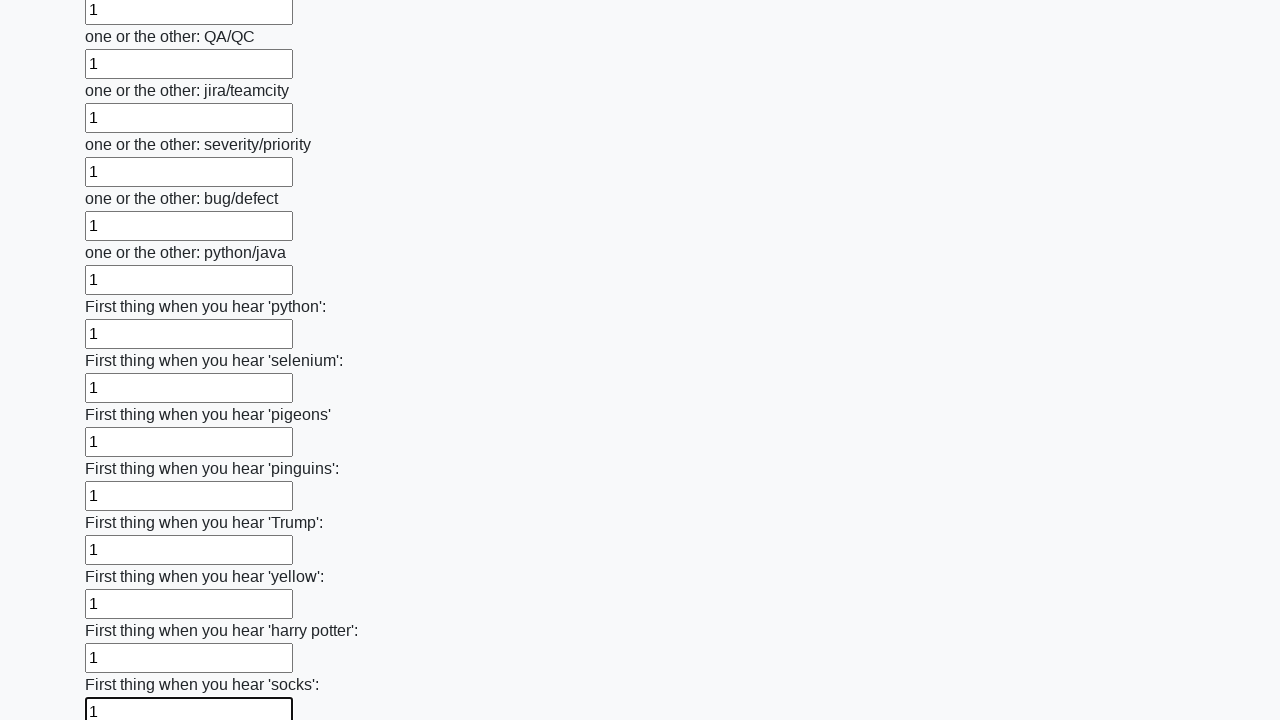

Clicked submit button to submit the form at (123, 611) on button.btn
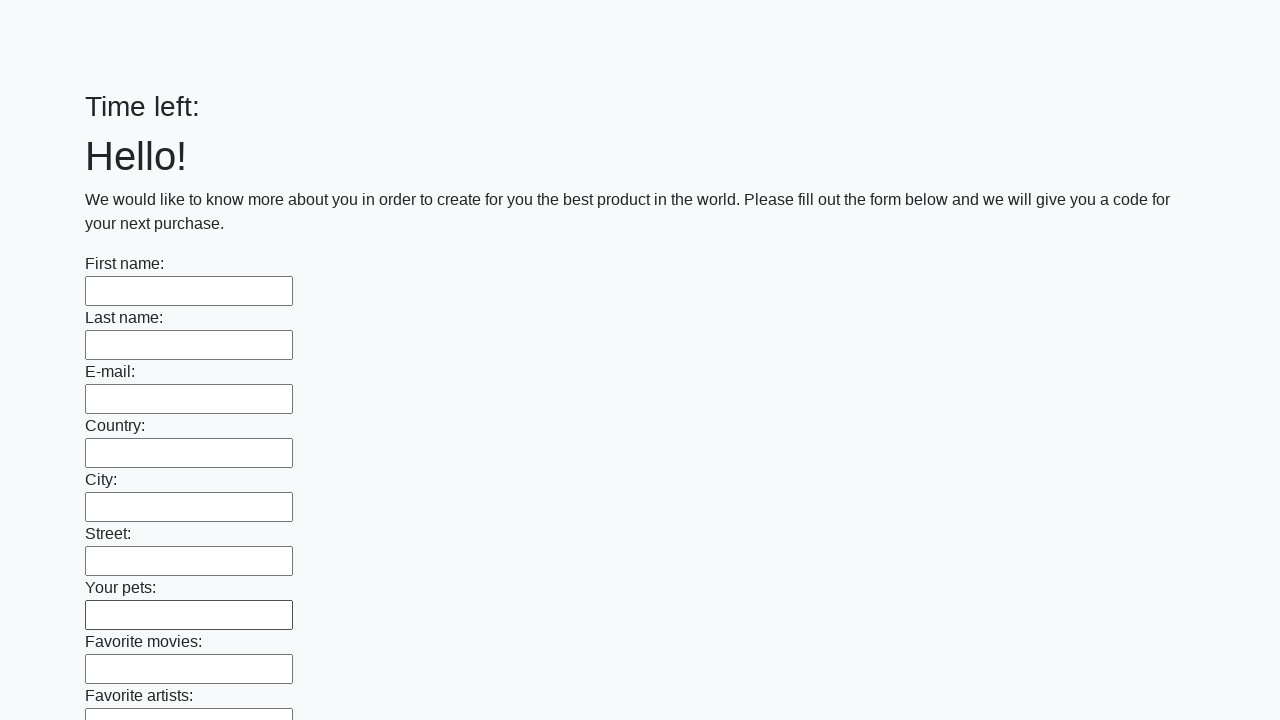

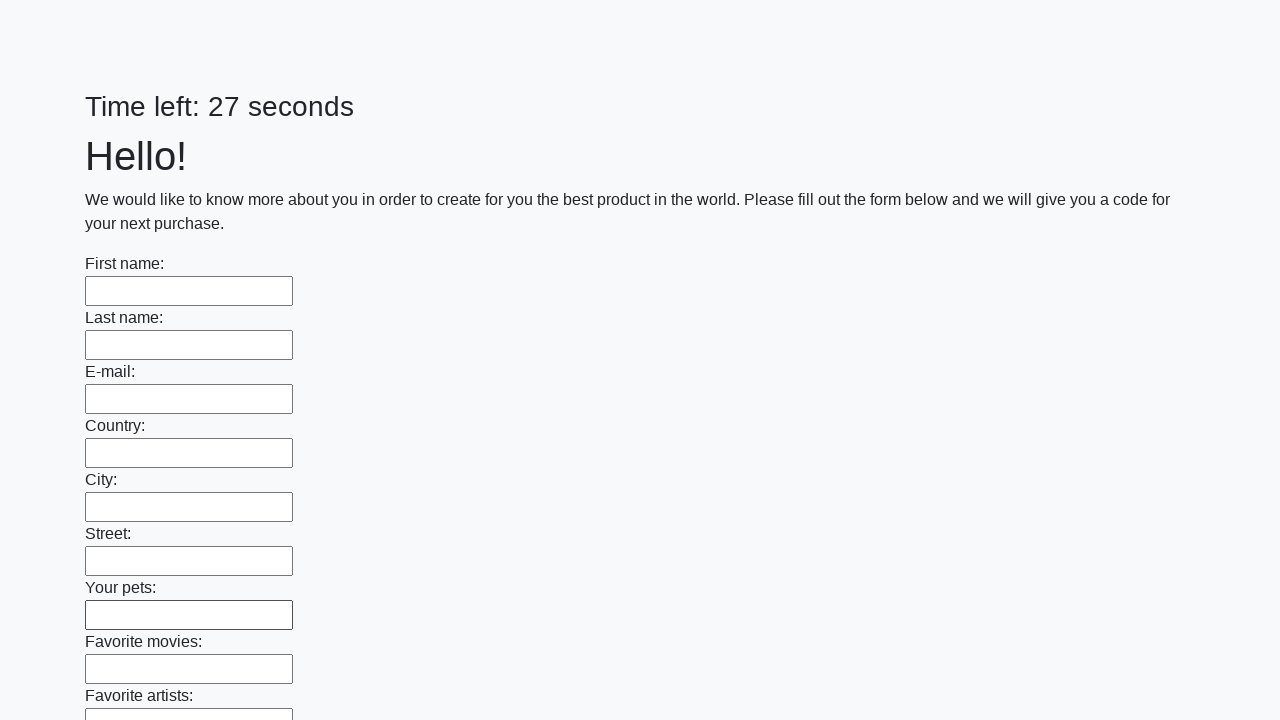